Tests infinite scroll functionality on a quotes website by scrolling down the page repeatedly until reaching the bottom, detecting when no more content loads.

Starting URL: https://quotes.toscrape.com/scroll

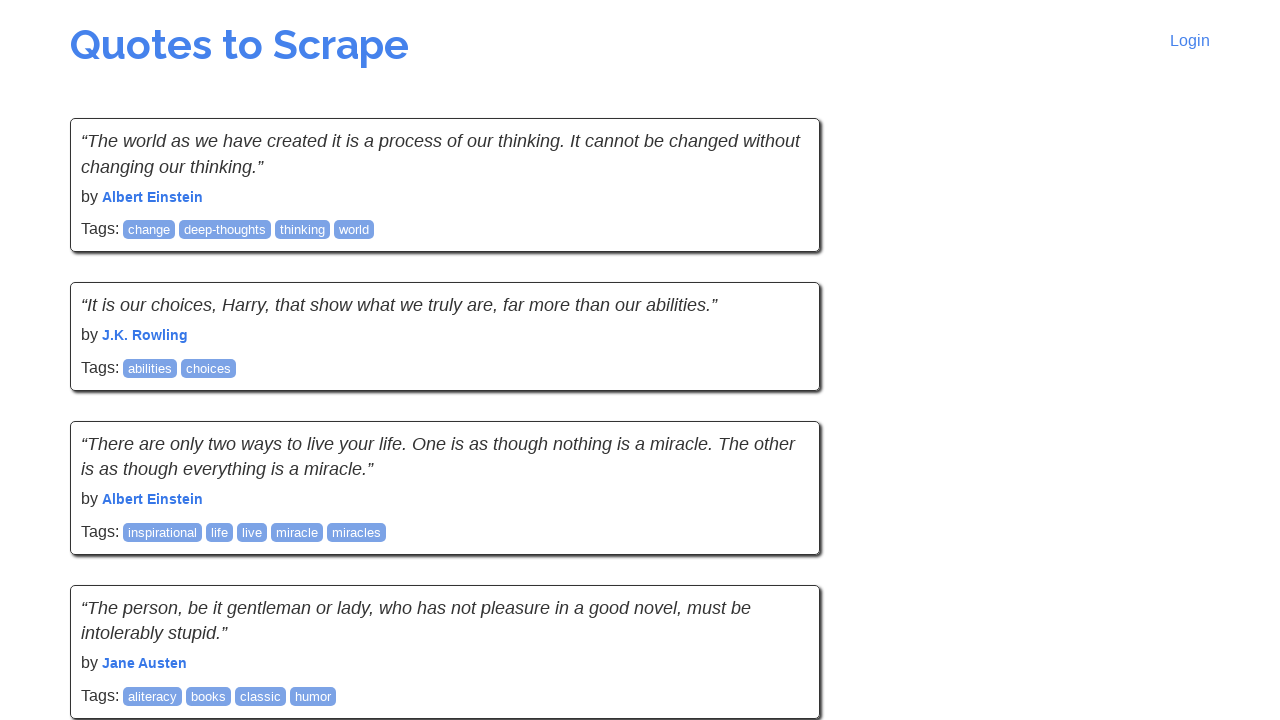

Initial quotes loaded on the page
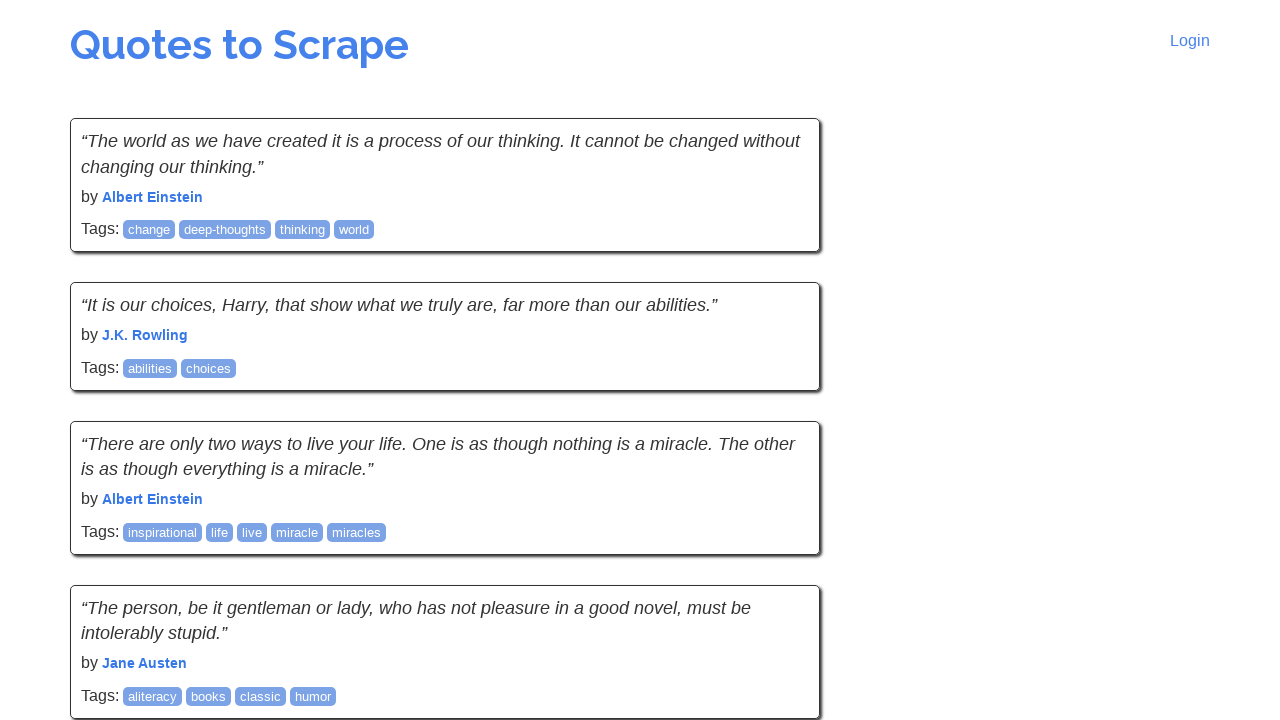

Retrieved initial page height
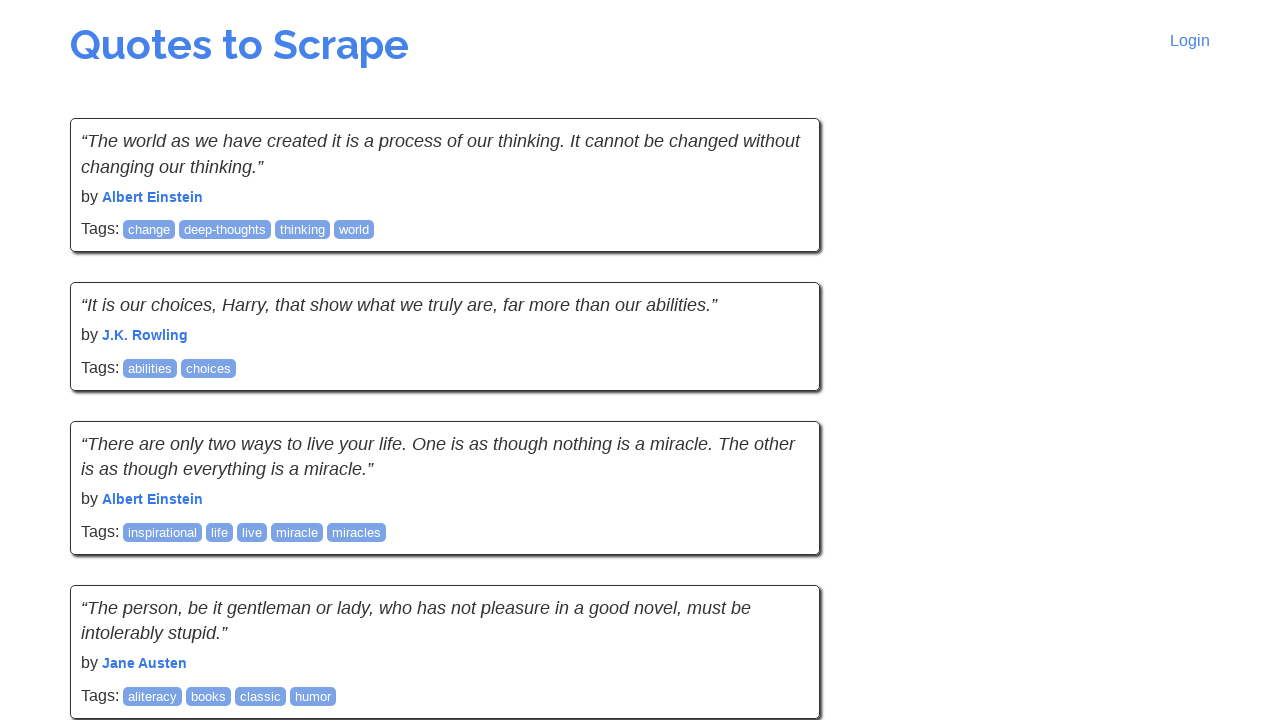

Retrieved initial scroll position
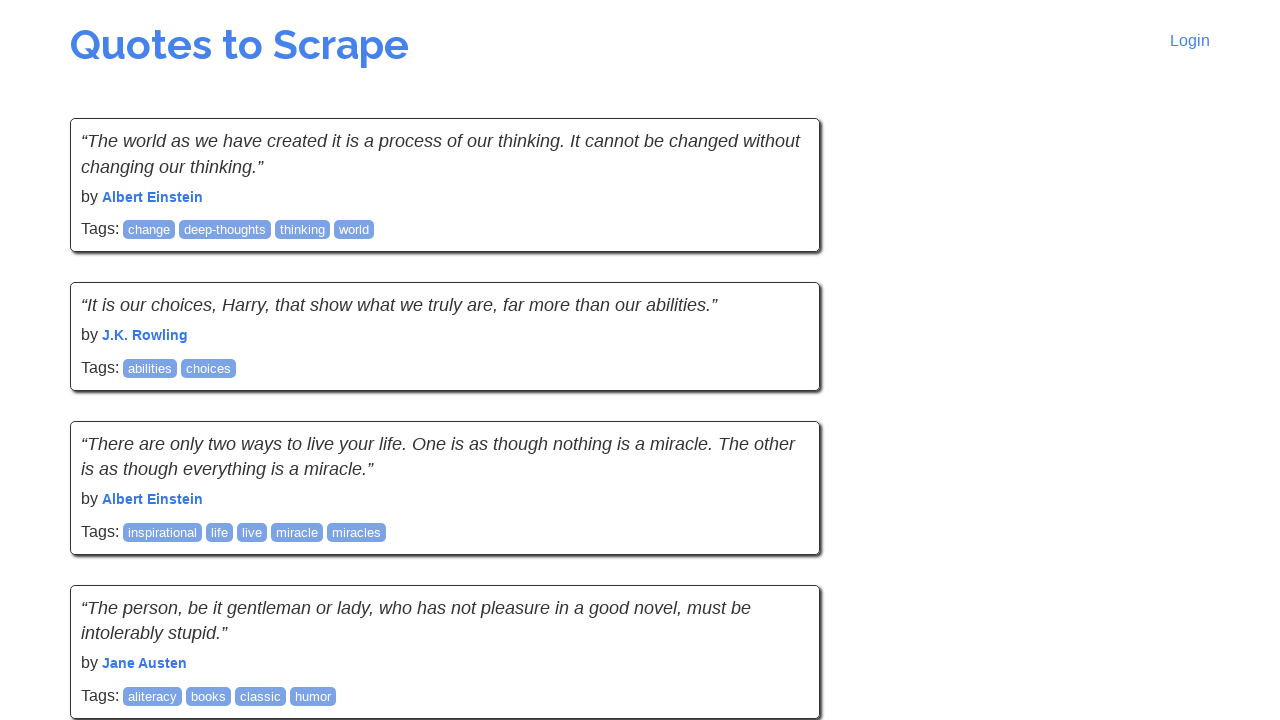

Network idle state reached
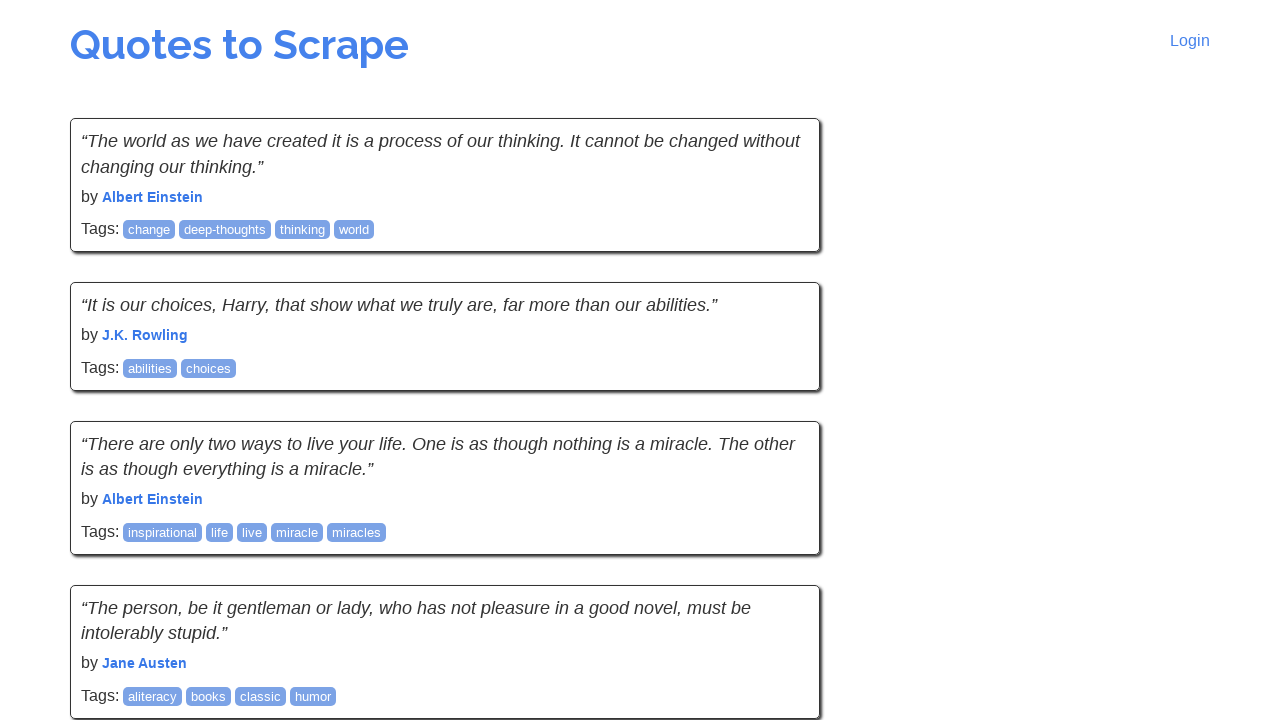

Recorded previous scroll position
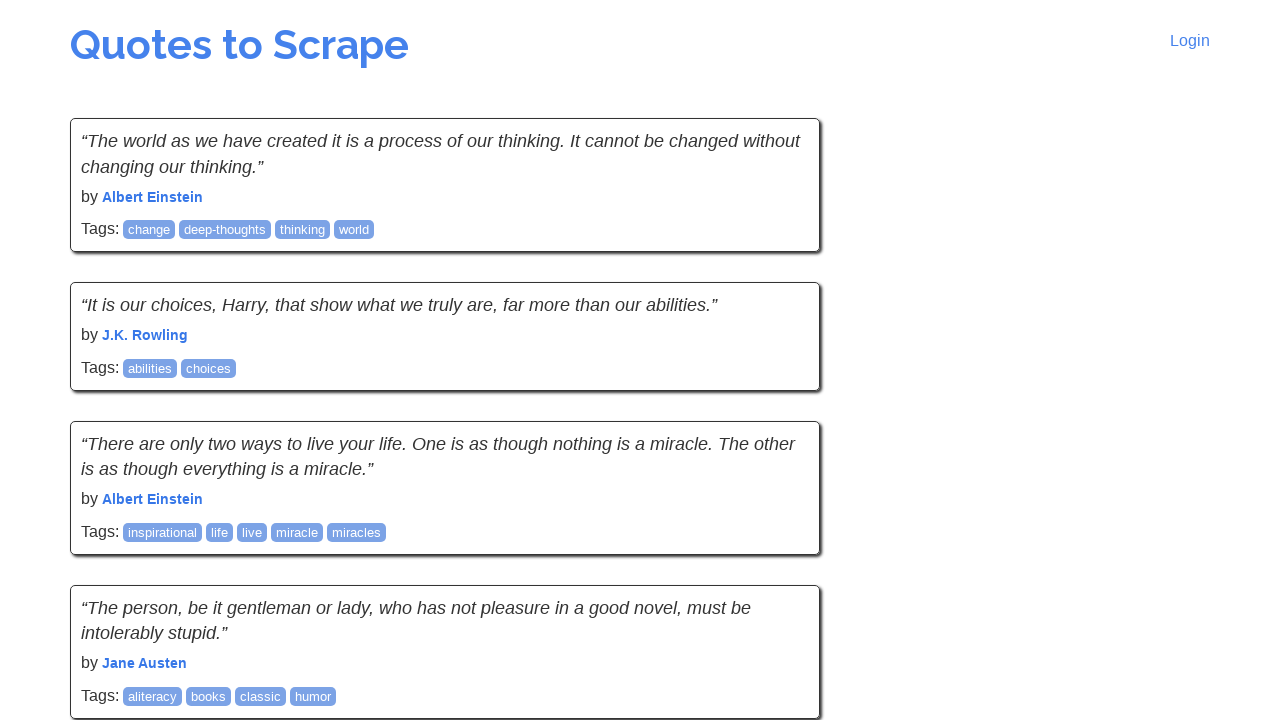

Recorded previous page height
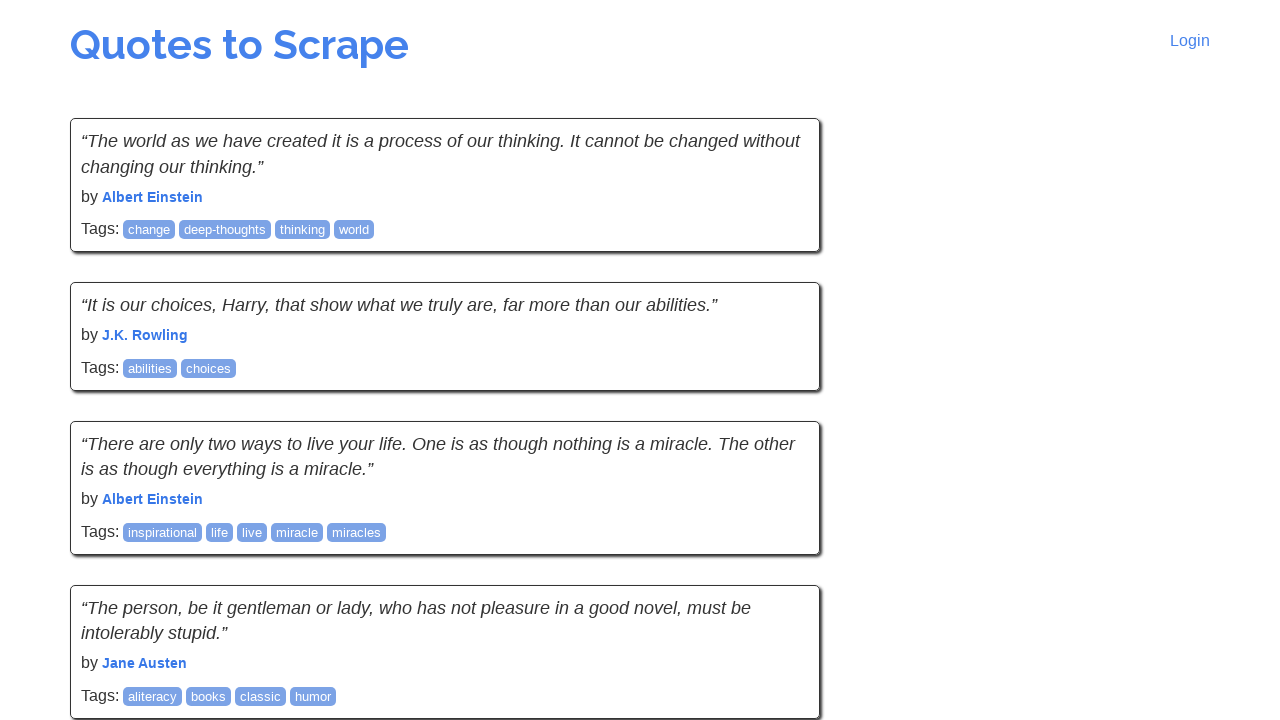

Scrolled down the page using mouse wheel
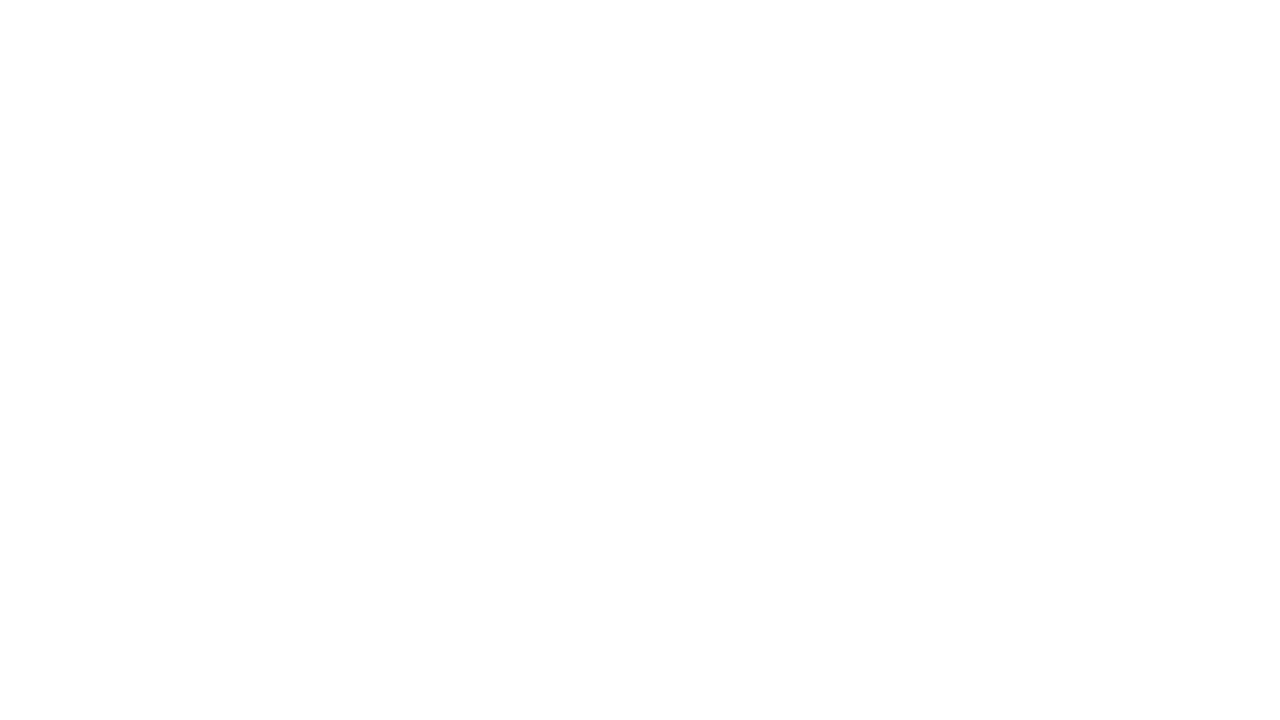

Waited 2 seconds for content to load
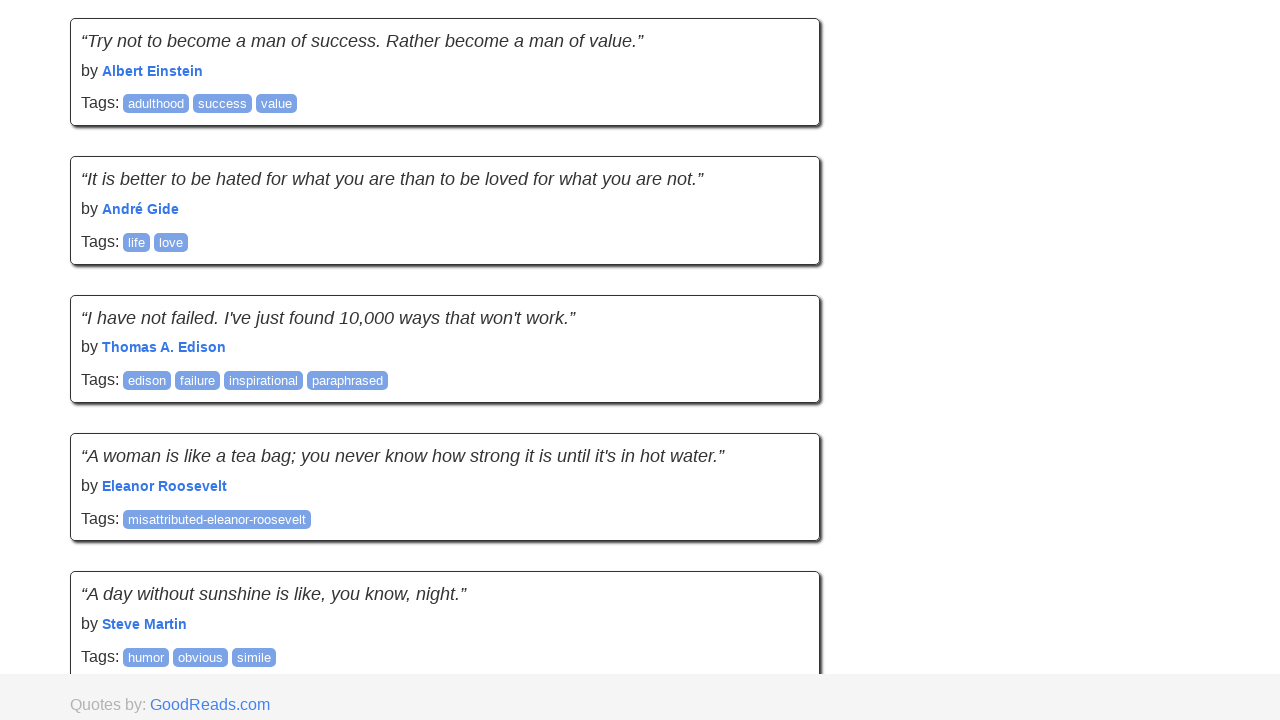

Retrieved new scroll position
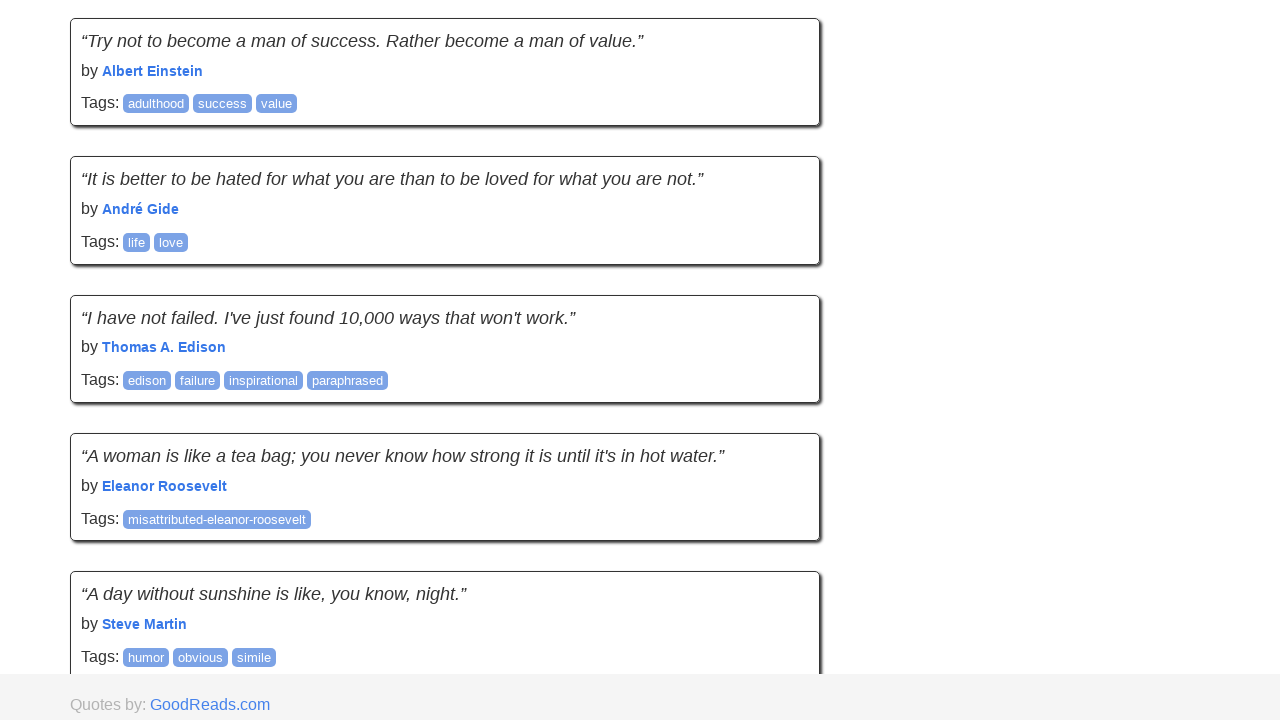

Retrieved new page height
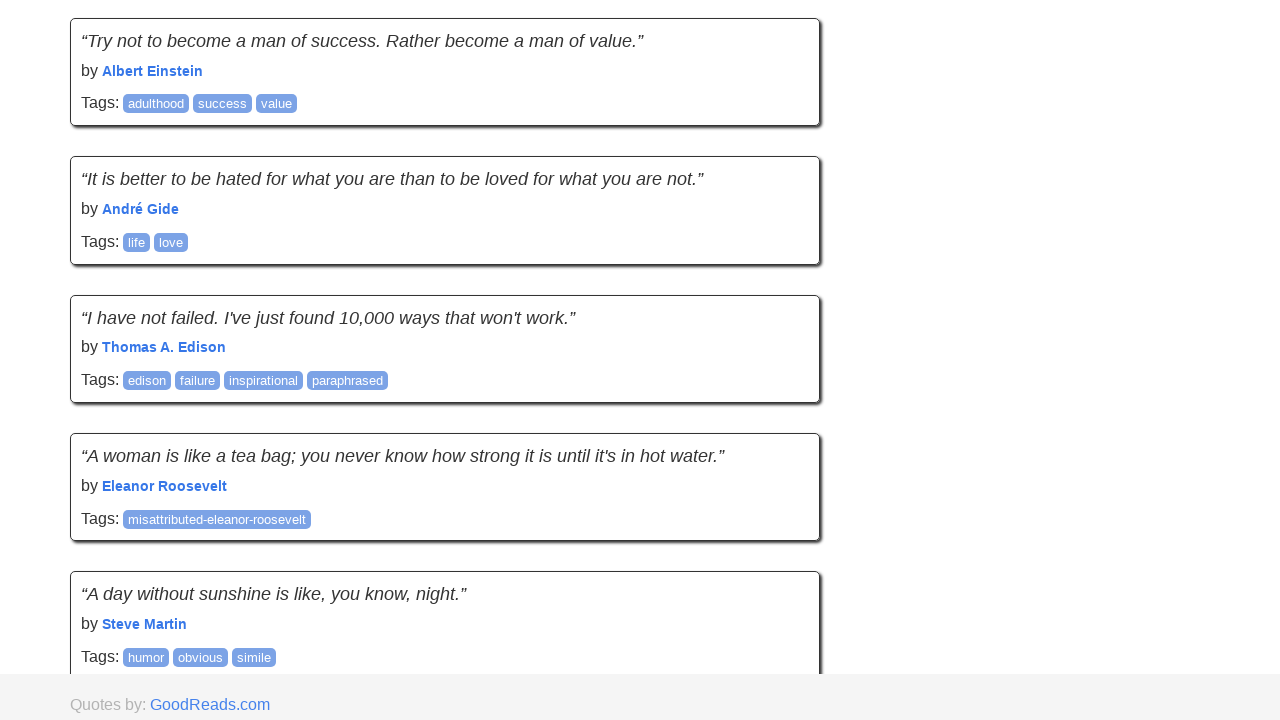

Network idle state reached
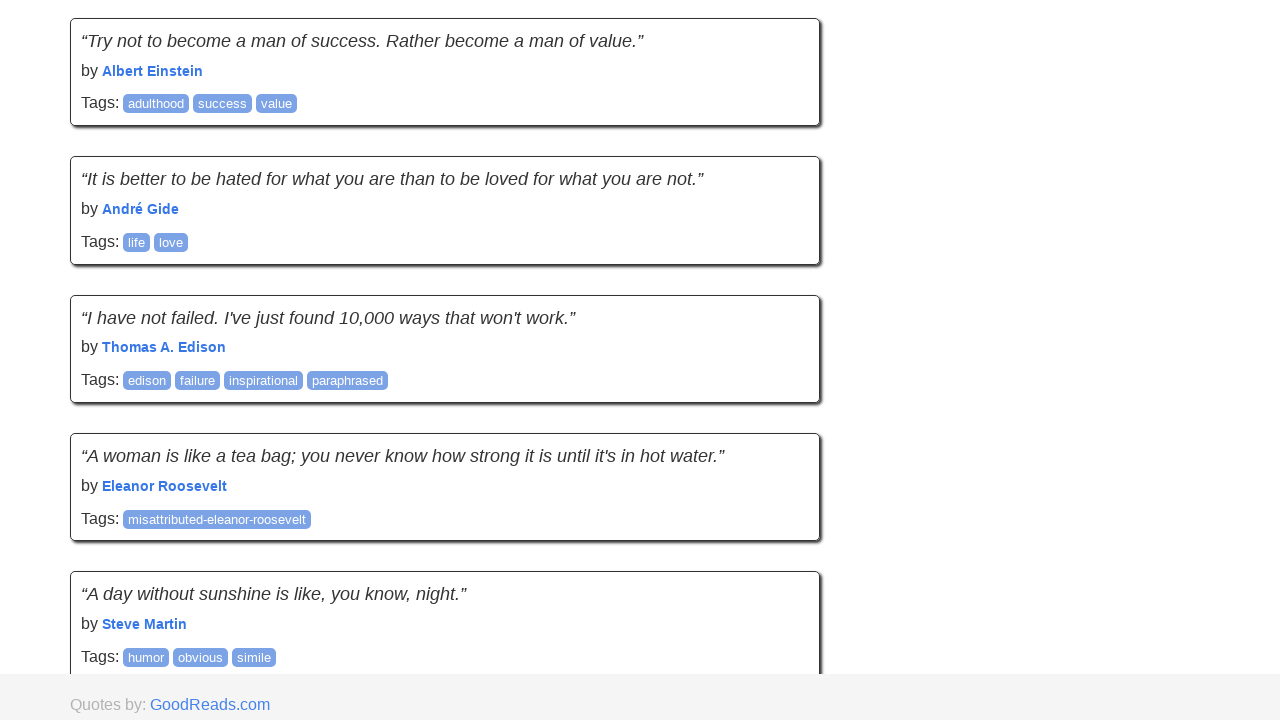

Recorded previous scroll position
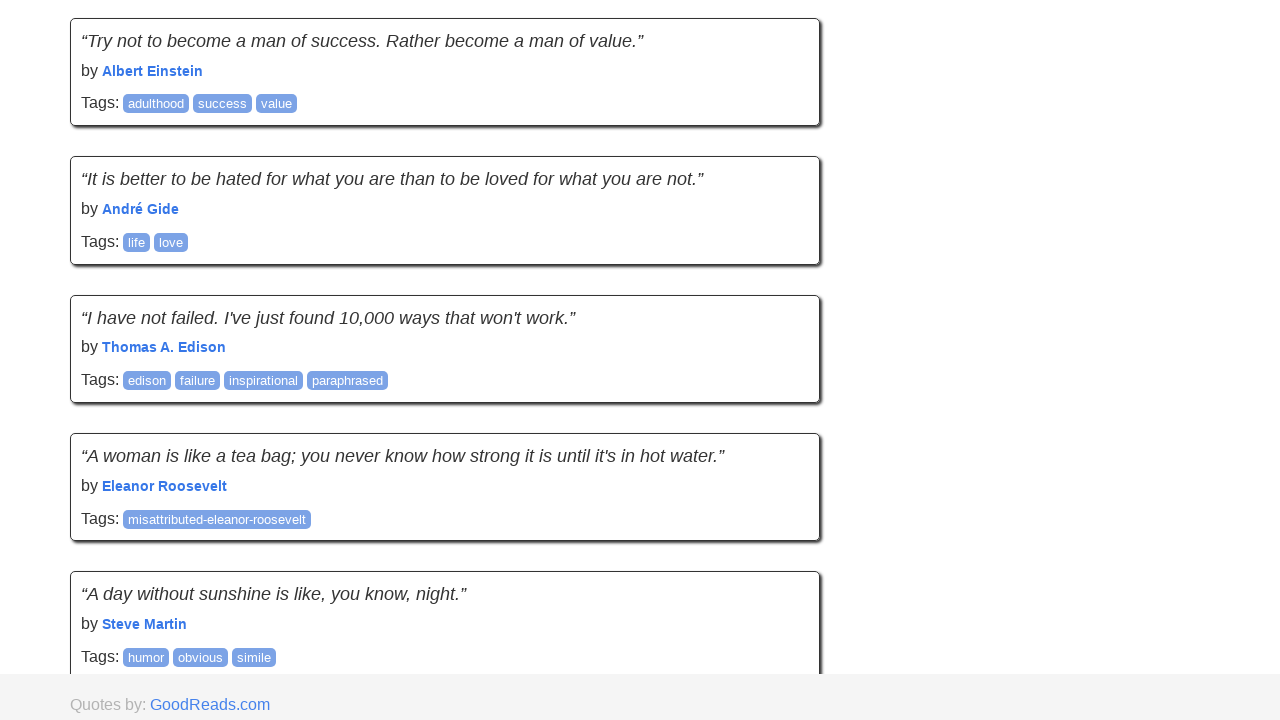

Recorded previous page height
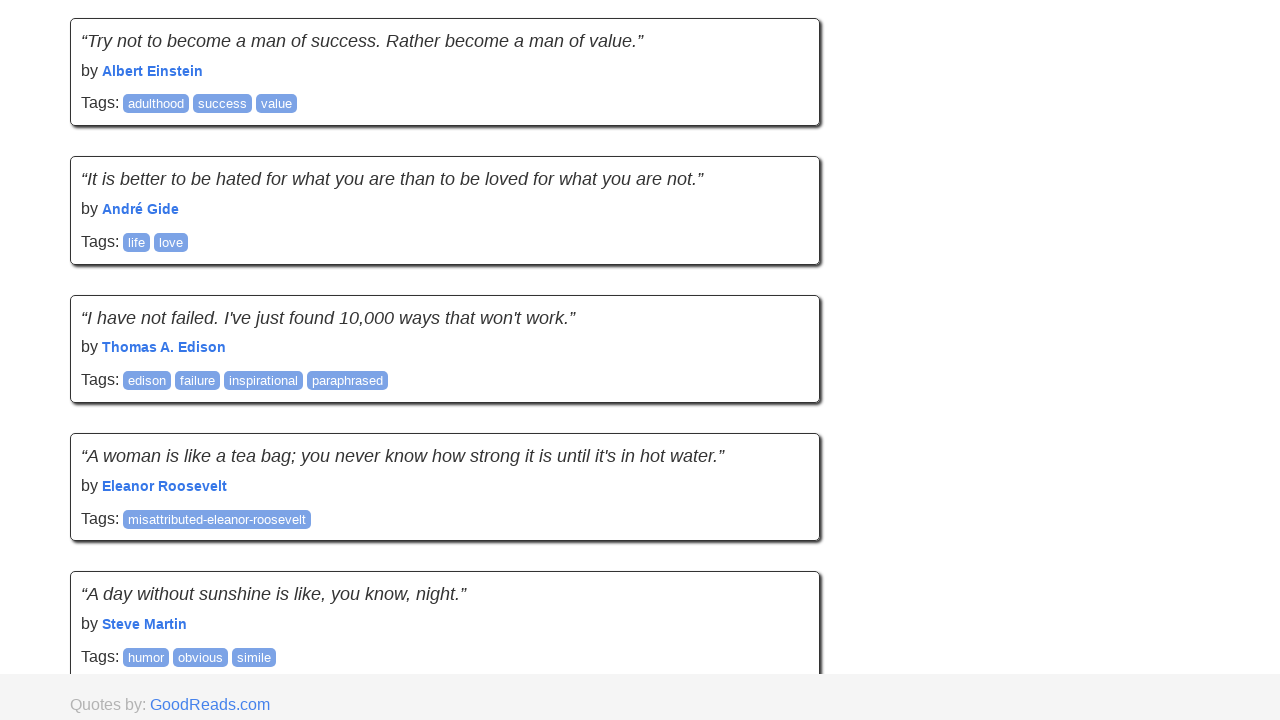

Scrolled down the page using mouse wheel
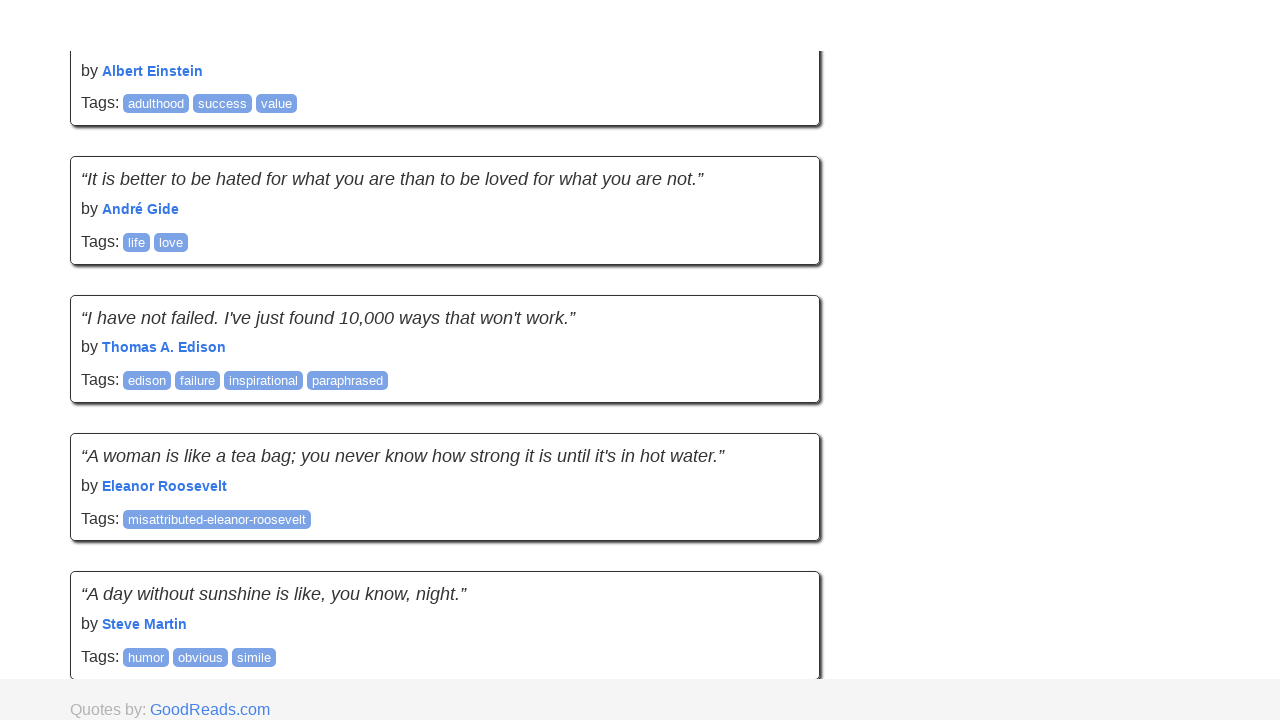

Waited 2 seconds for content to load
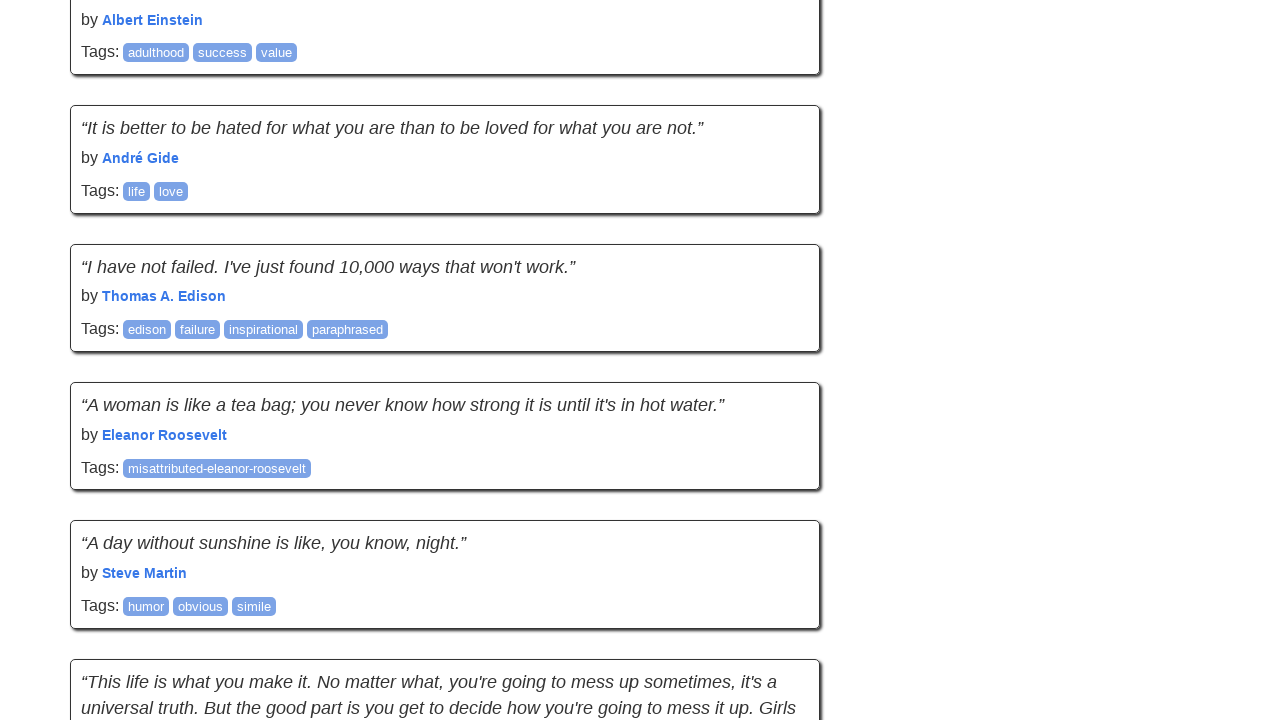

Retrieved new scroll position
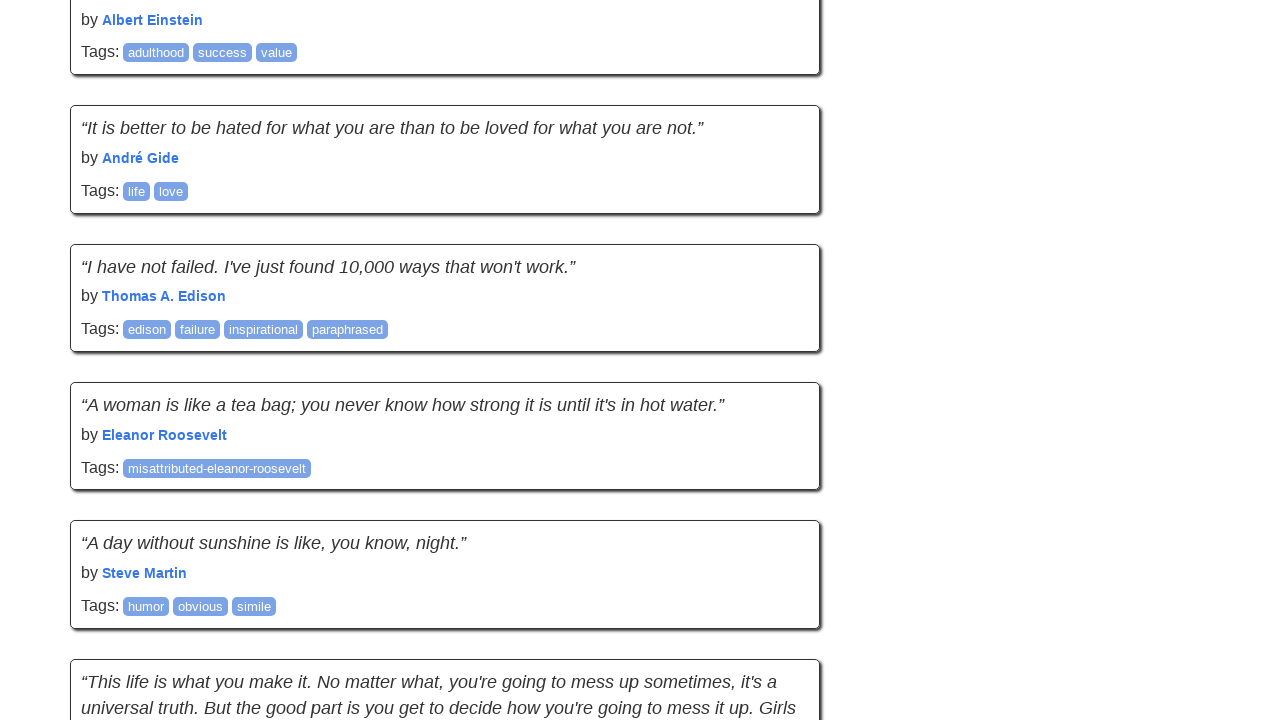

Retrieved new page height
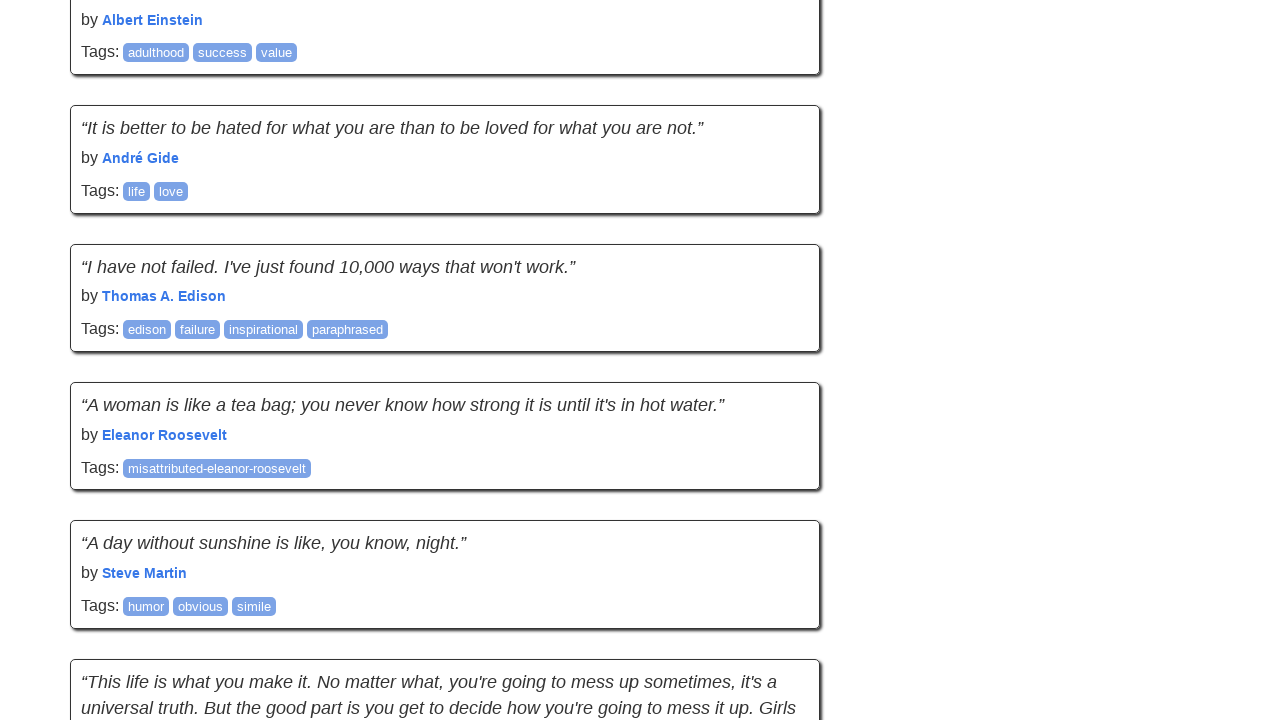

Network idle state reached
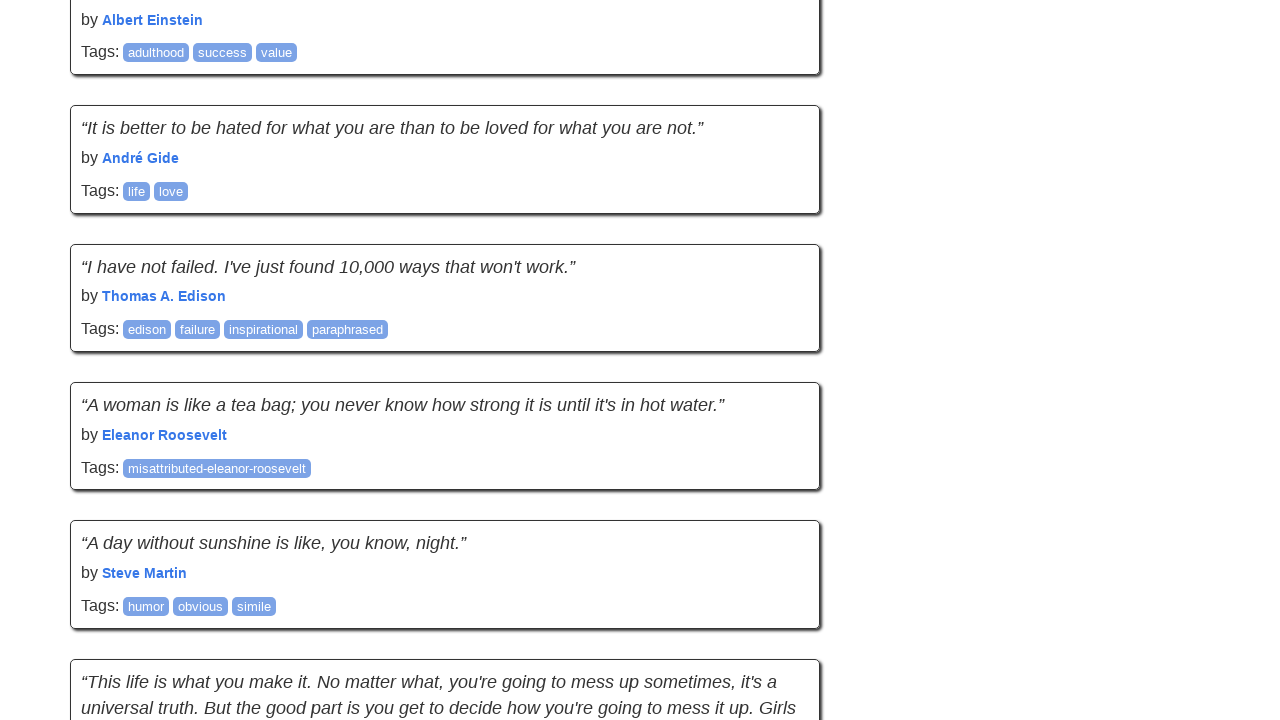

Recorded previous scroll position
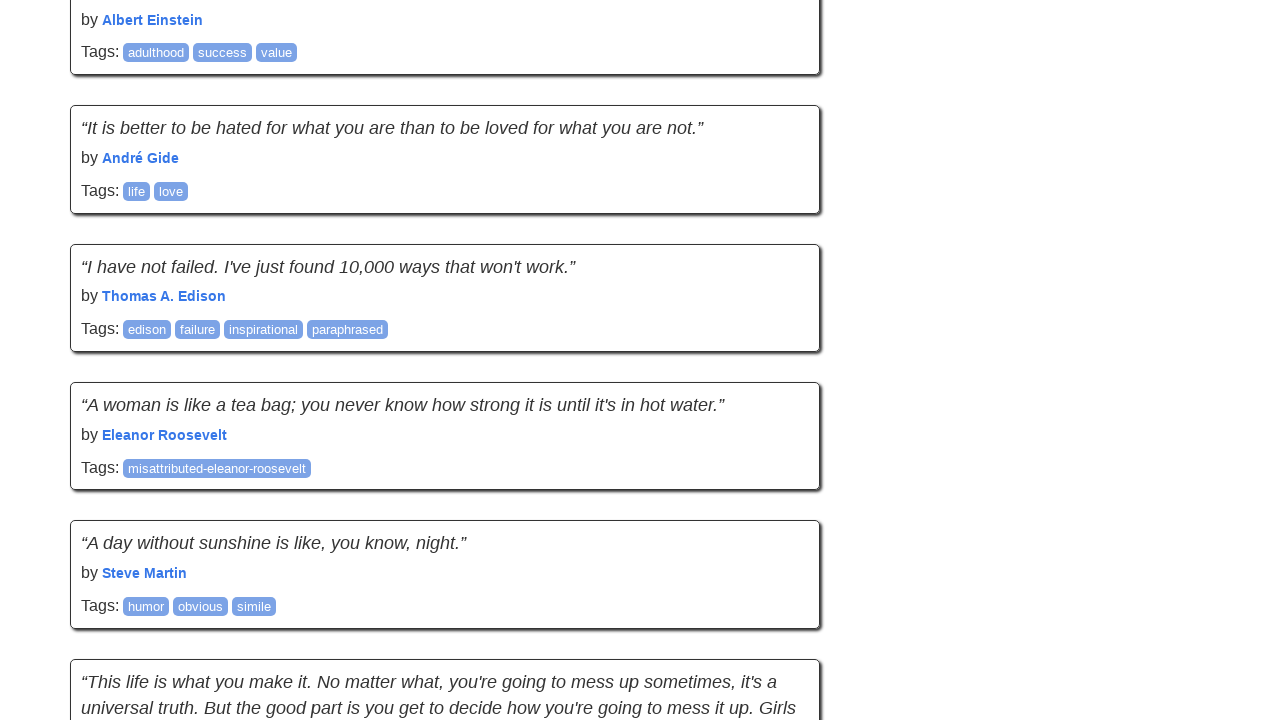

Recorded previous page height
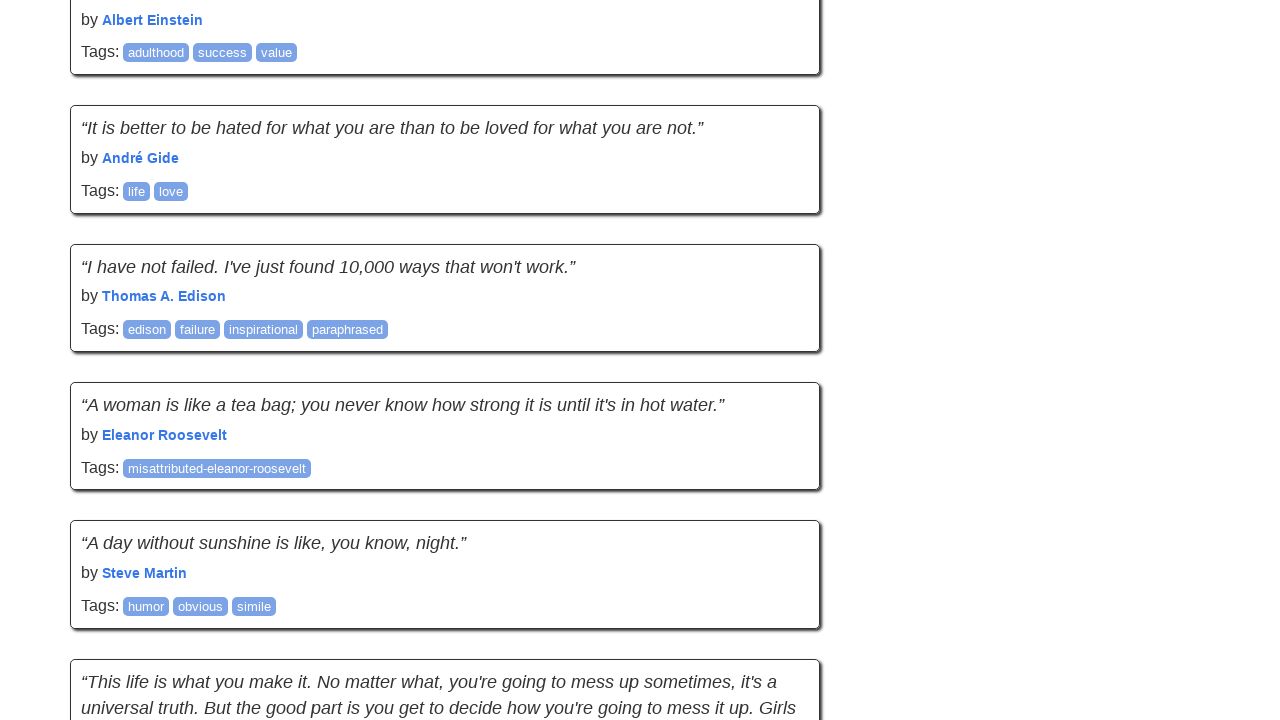

Scrolled down the page using mouse wheel
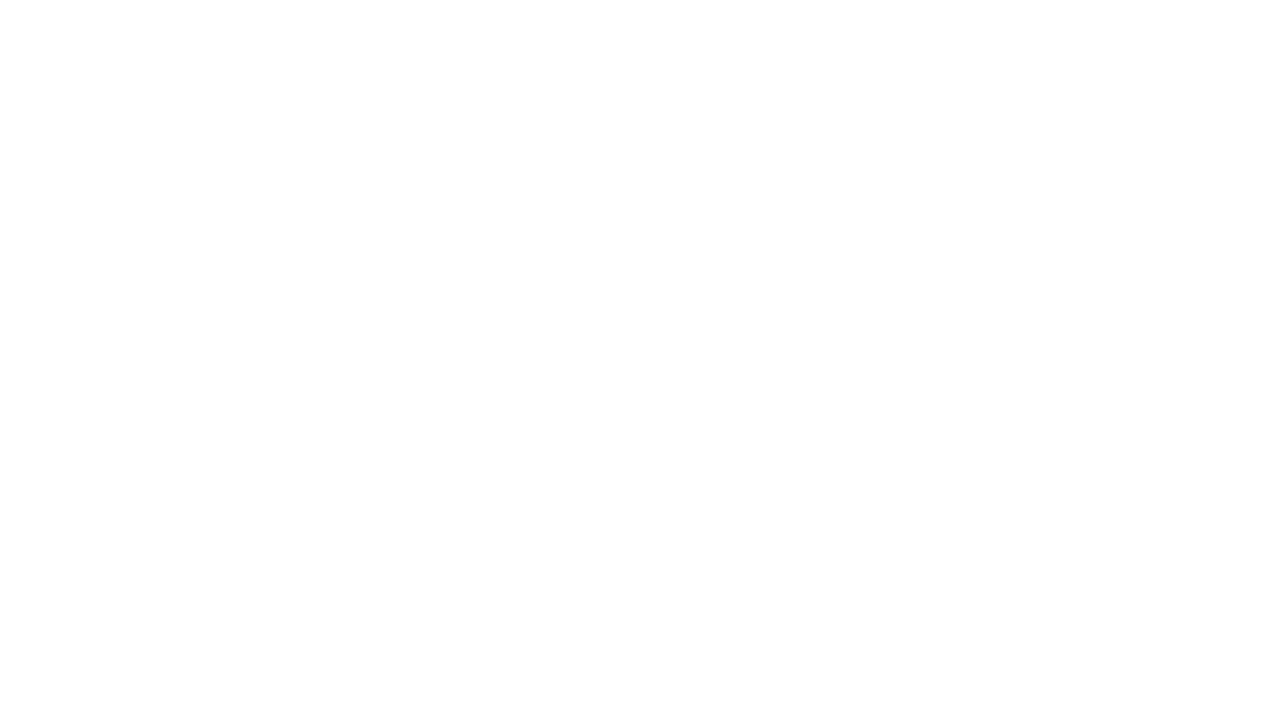

Waited 2 seconds for content to load
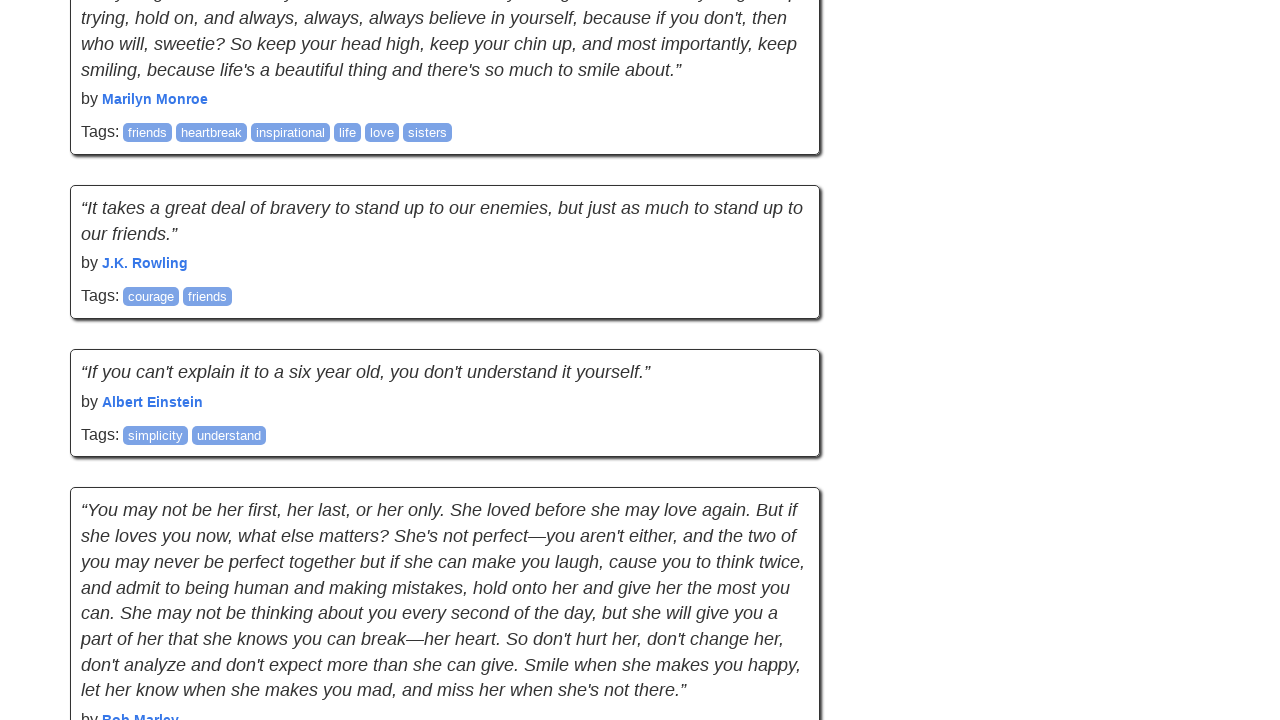

Retrieved new scroll position
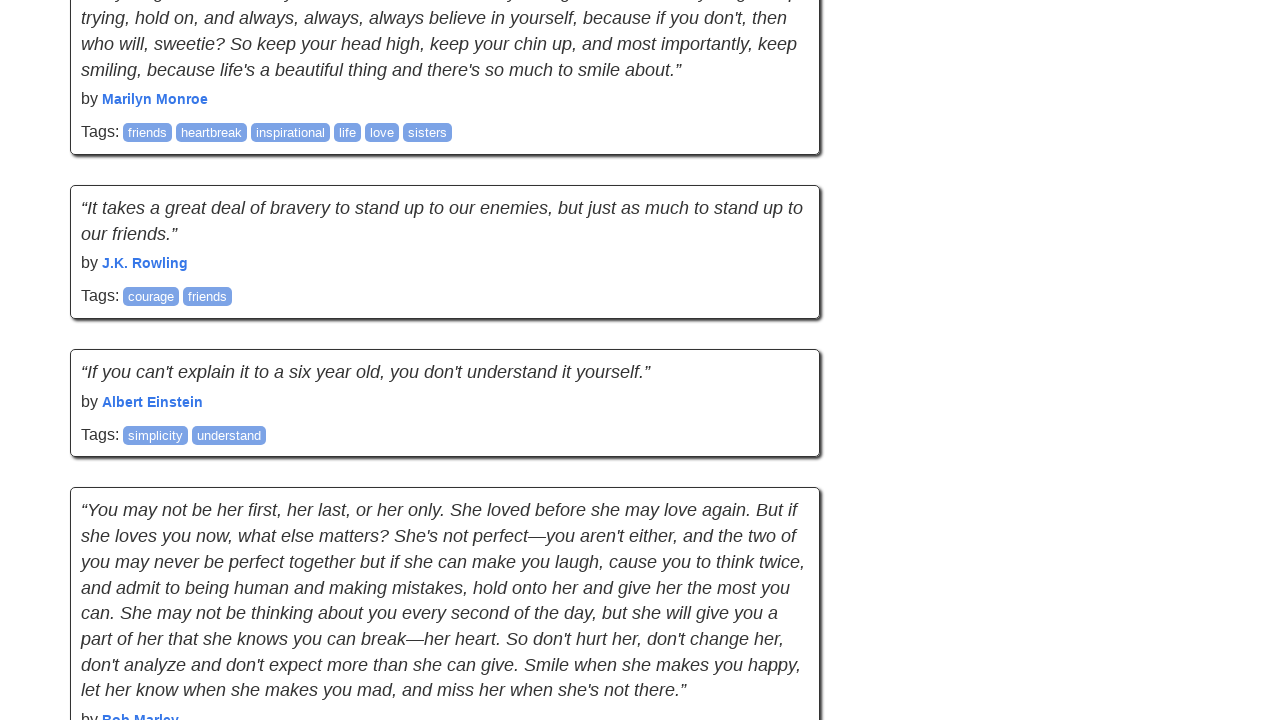

Retrieved new page height
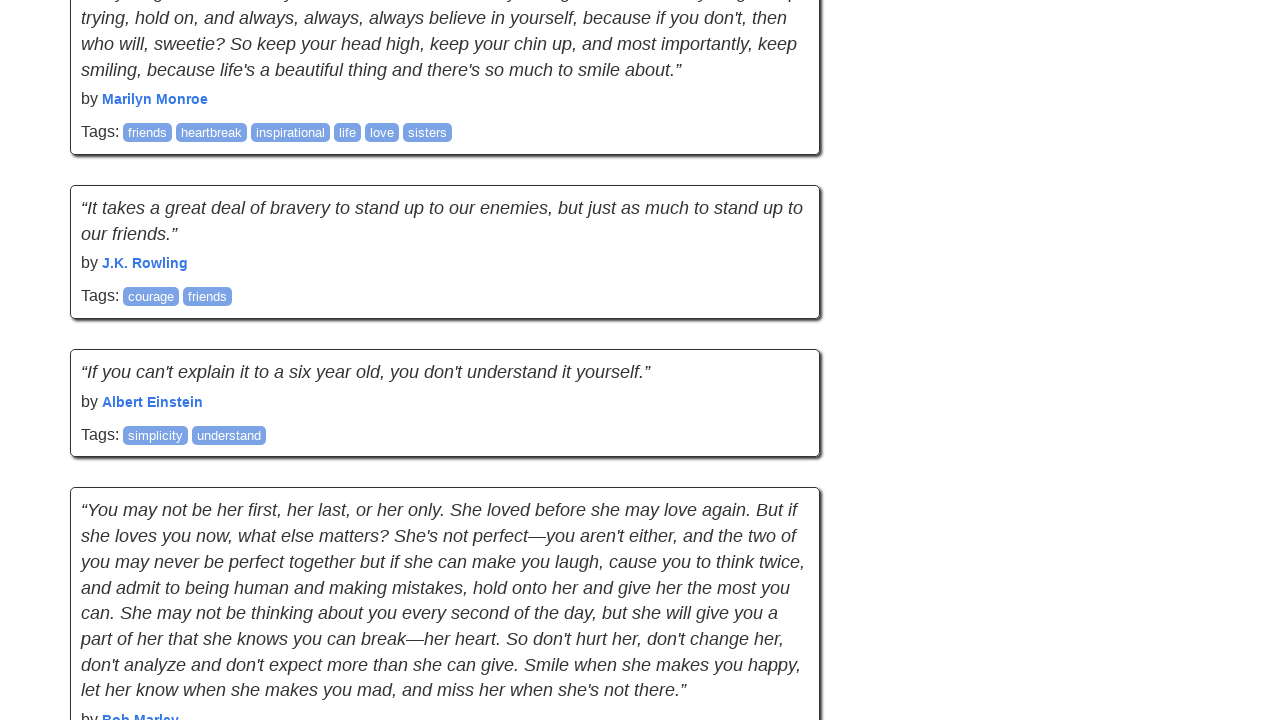

Network idle state reached
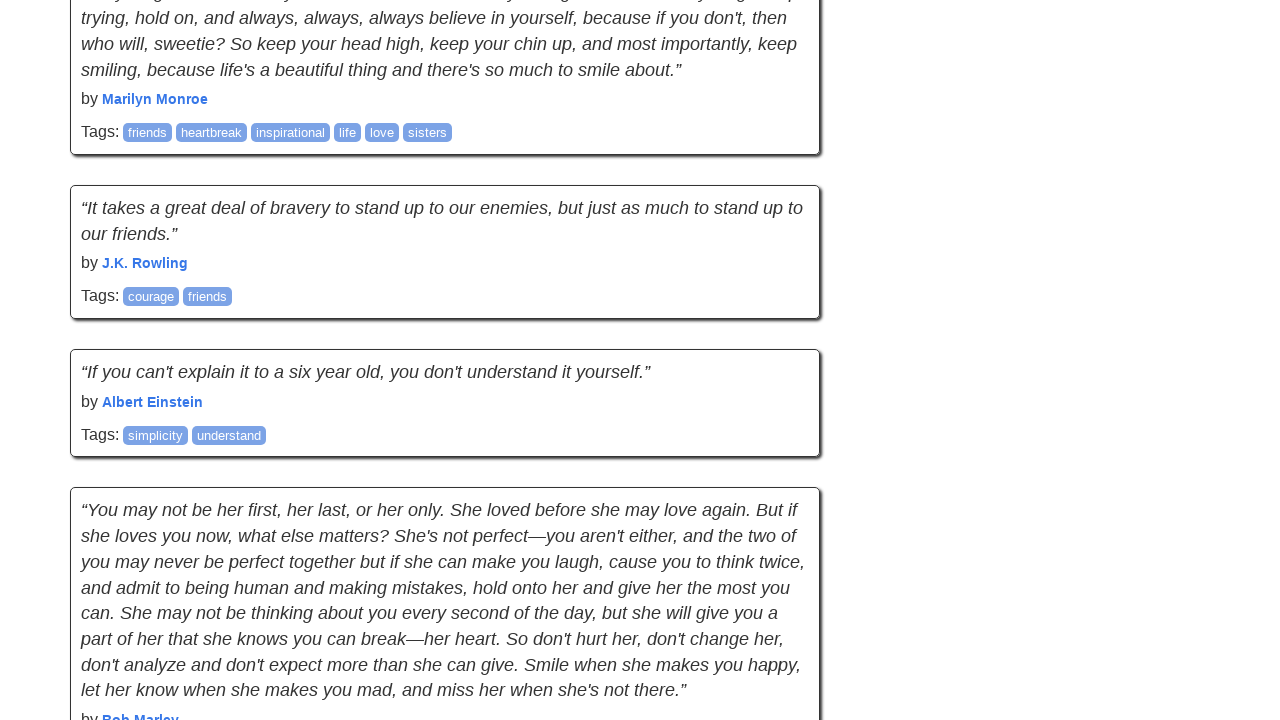

Recorded previous scroll position
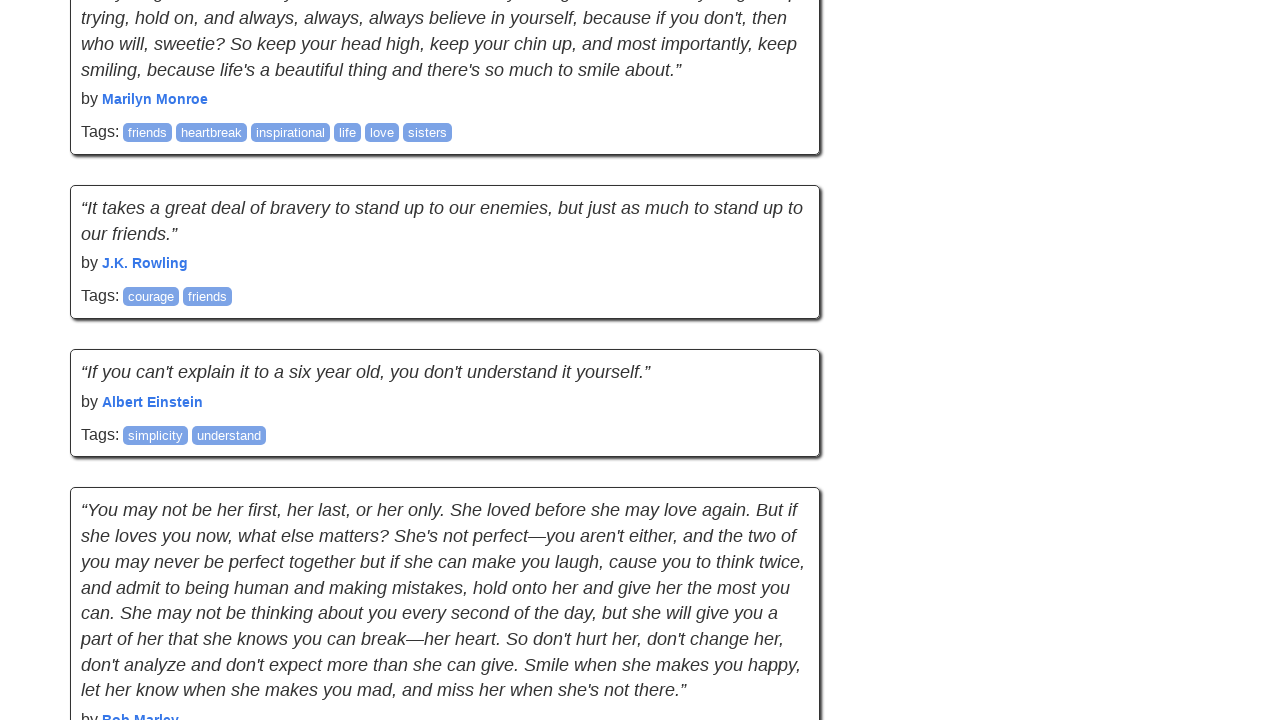

Recorded previous page height
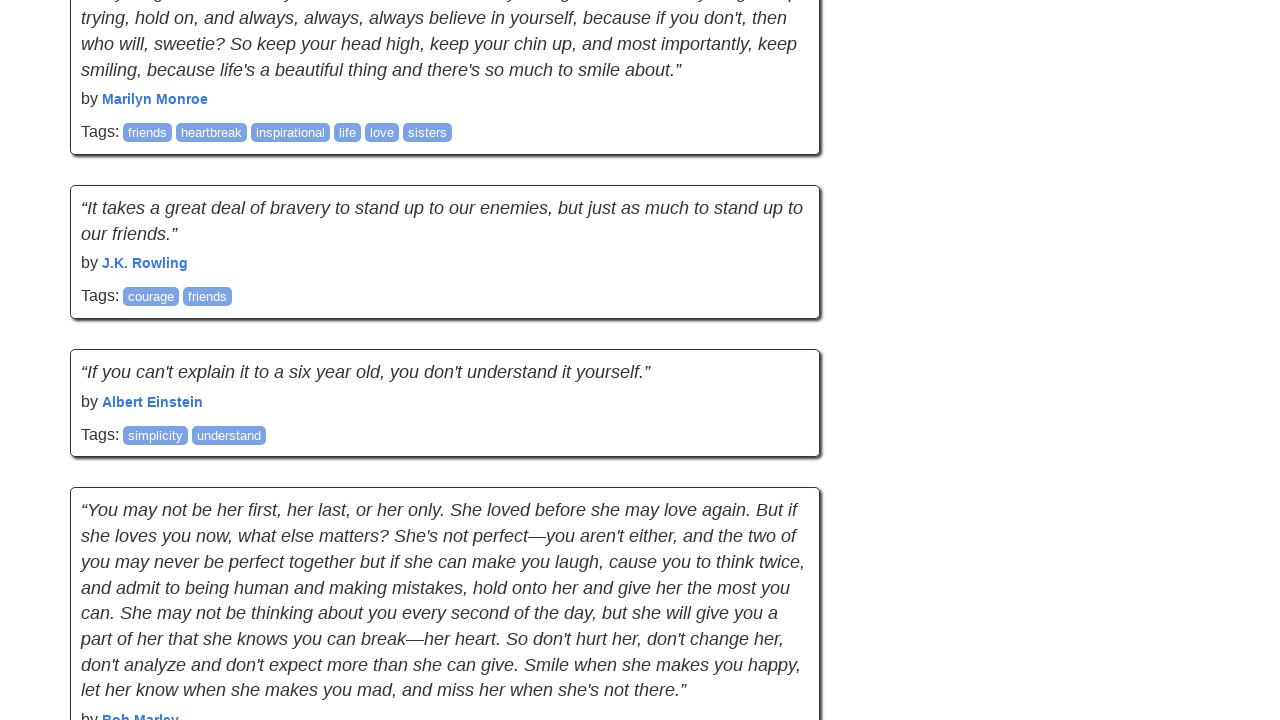

Scrolled down the page using mouse wheel
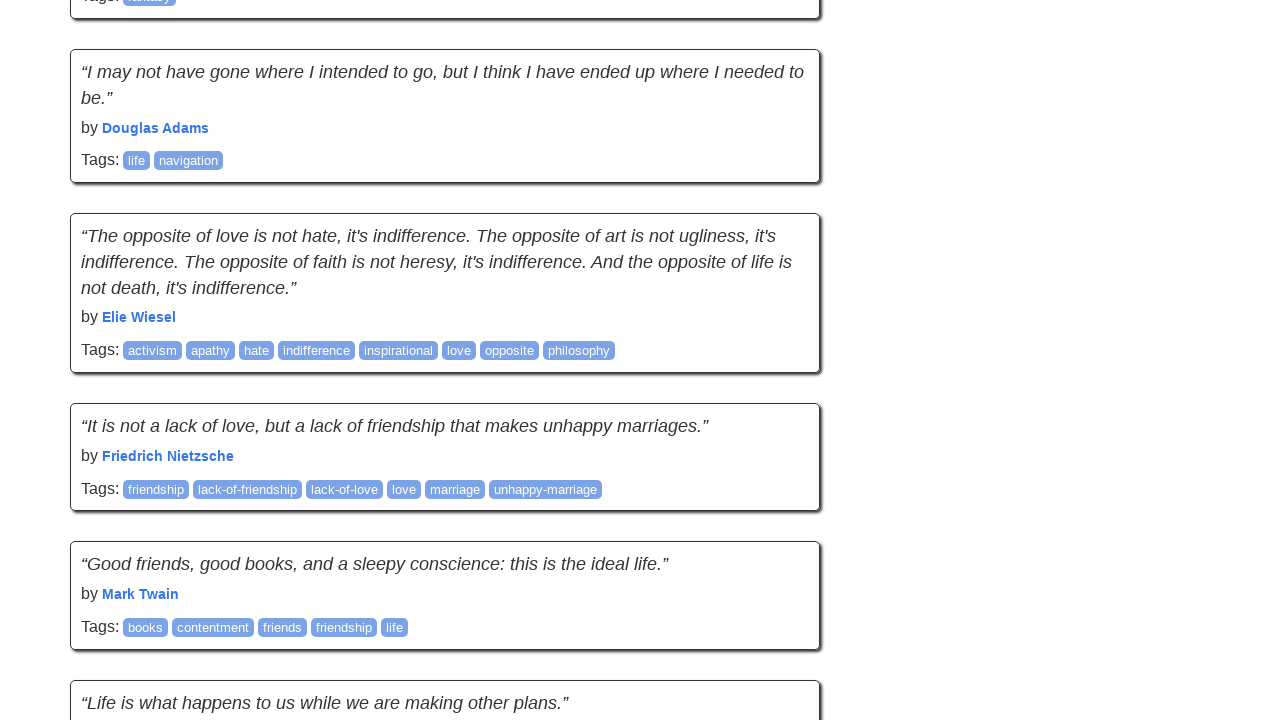

Waited 2 seconds for content to load
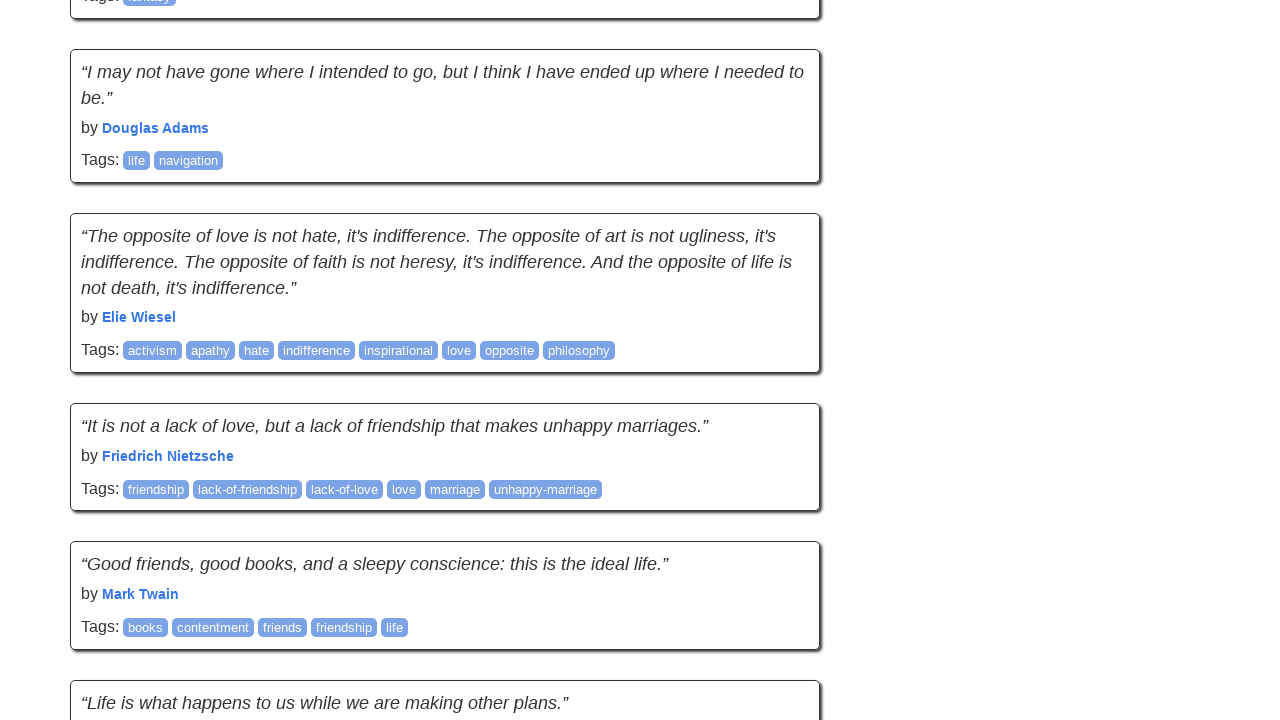

Retrieved new scroll position
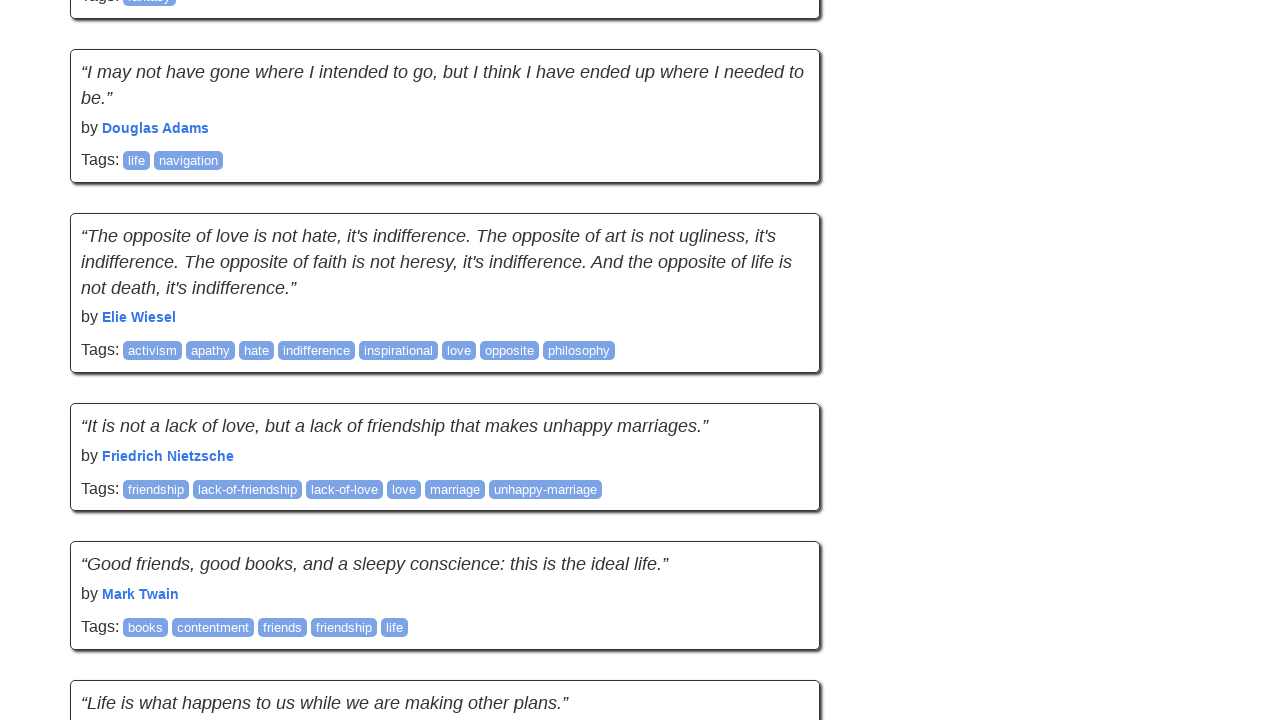

Retrieved new page height
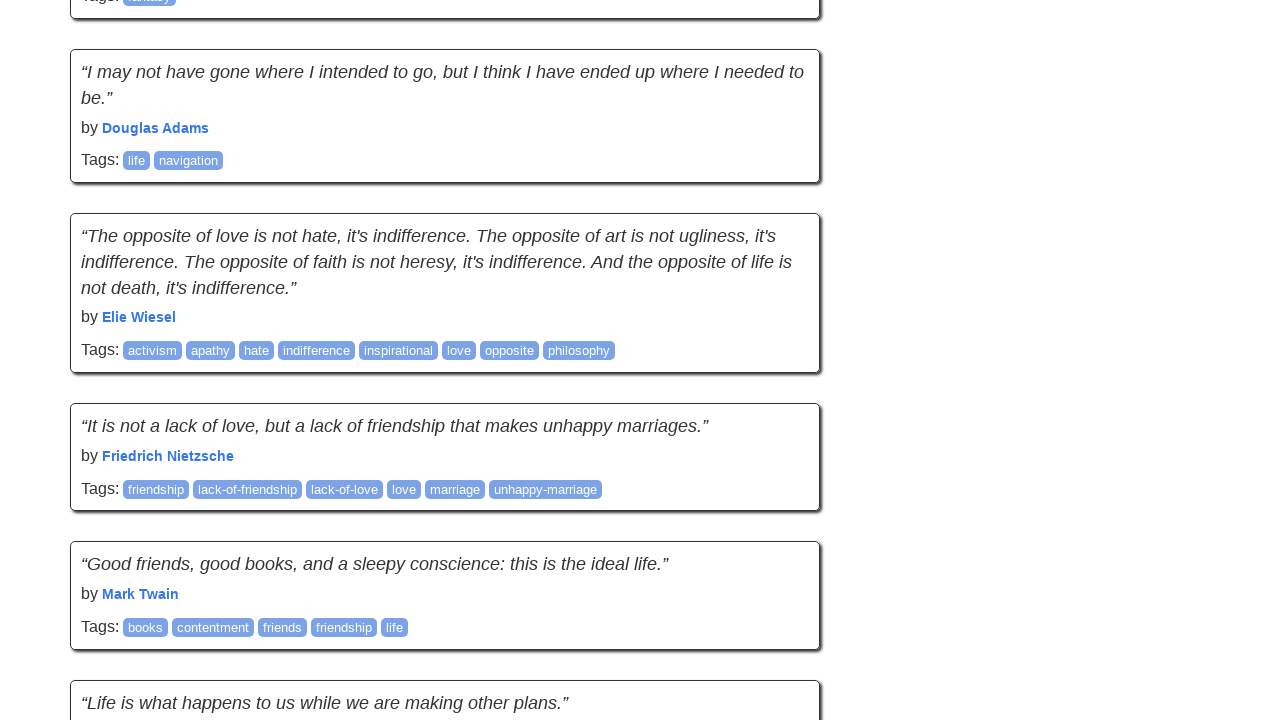

Network idle state reached
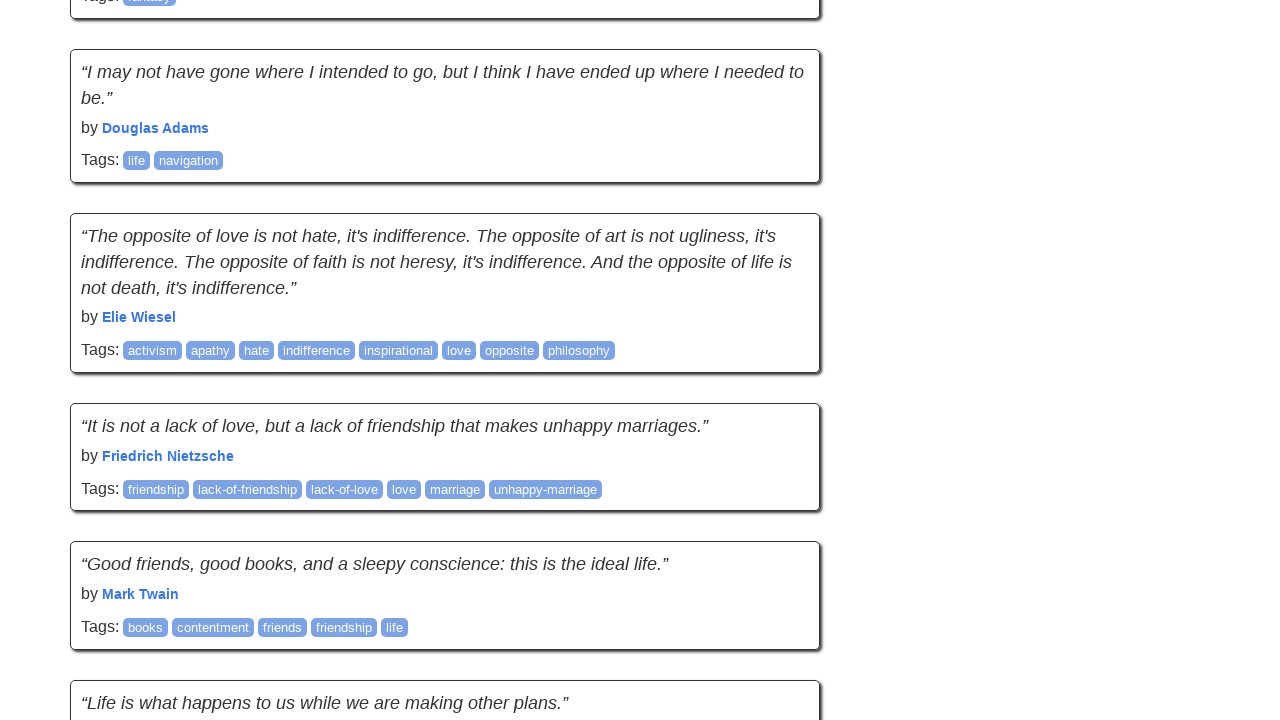

Recorded previous scroll position
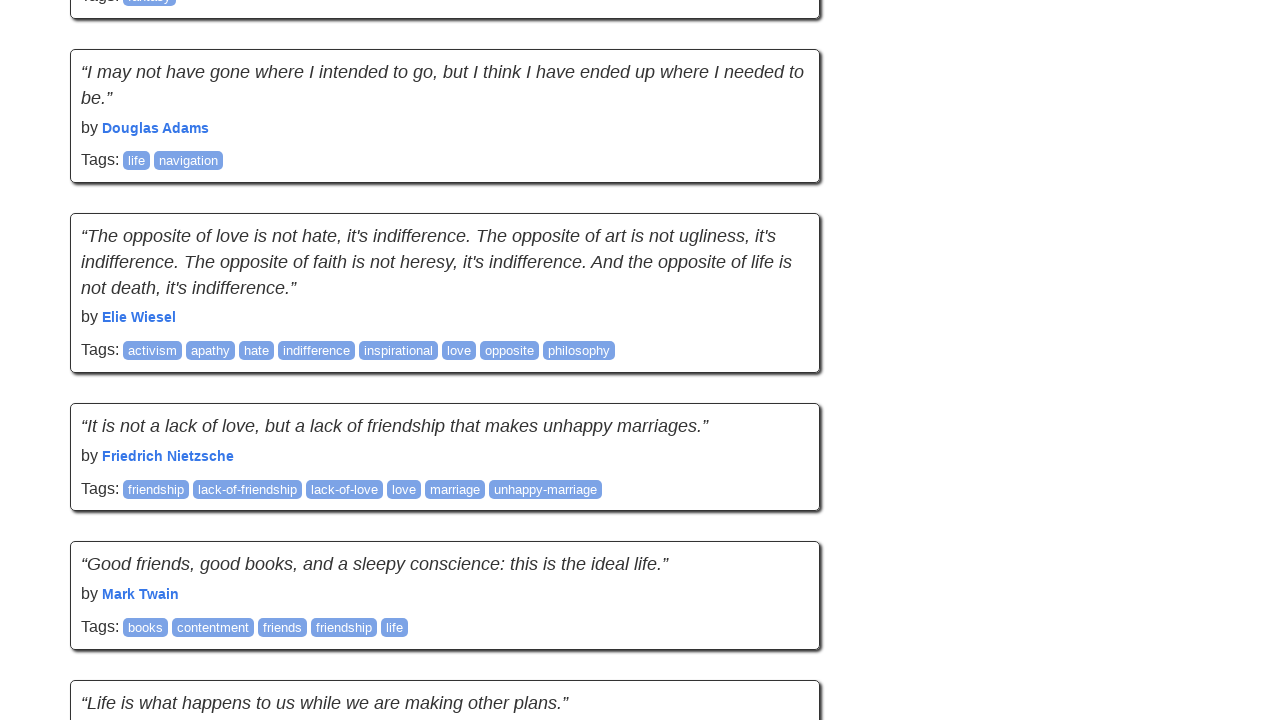

Recorded previous page height
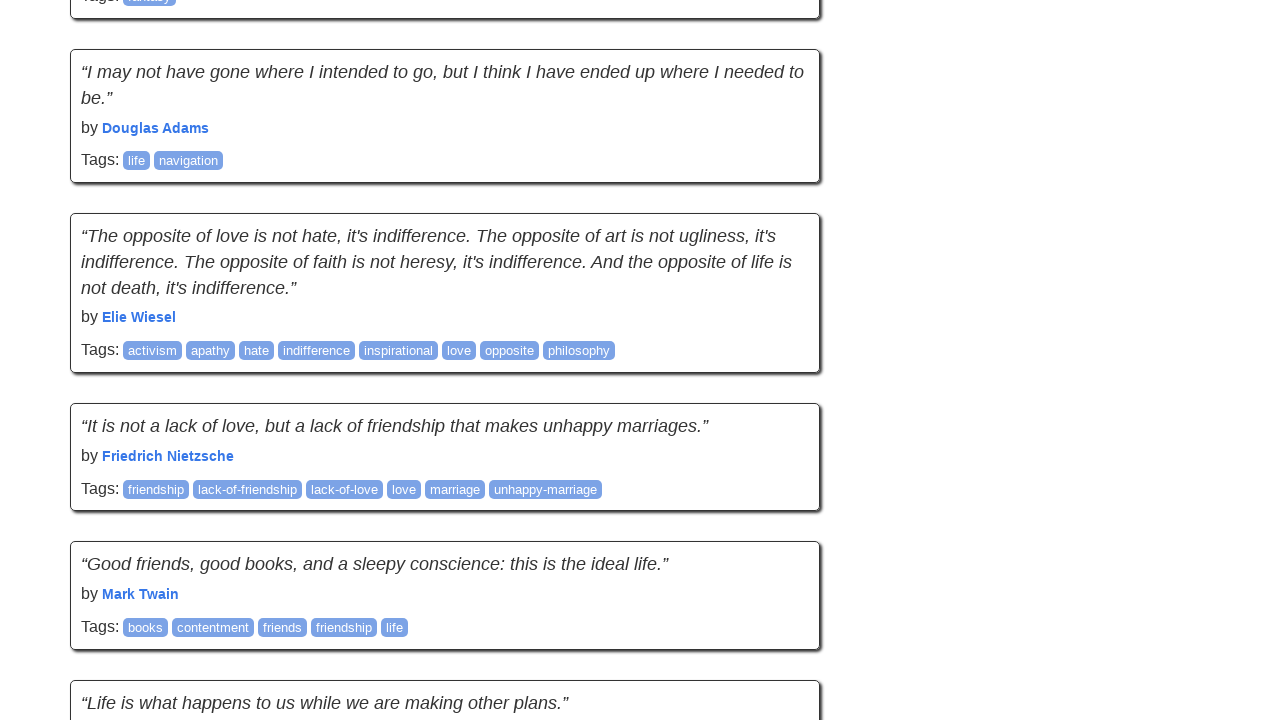

Scrolled down the page using mouse wheel
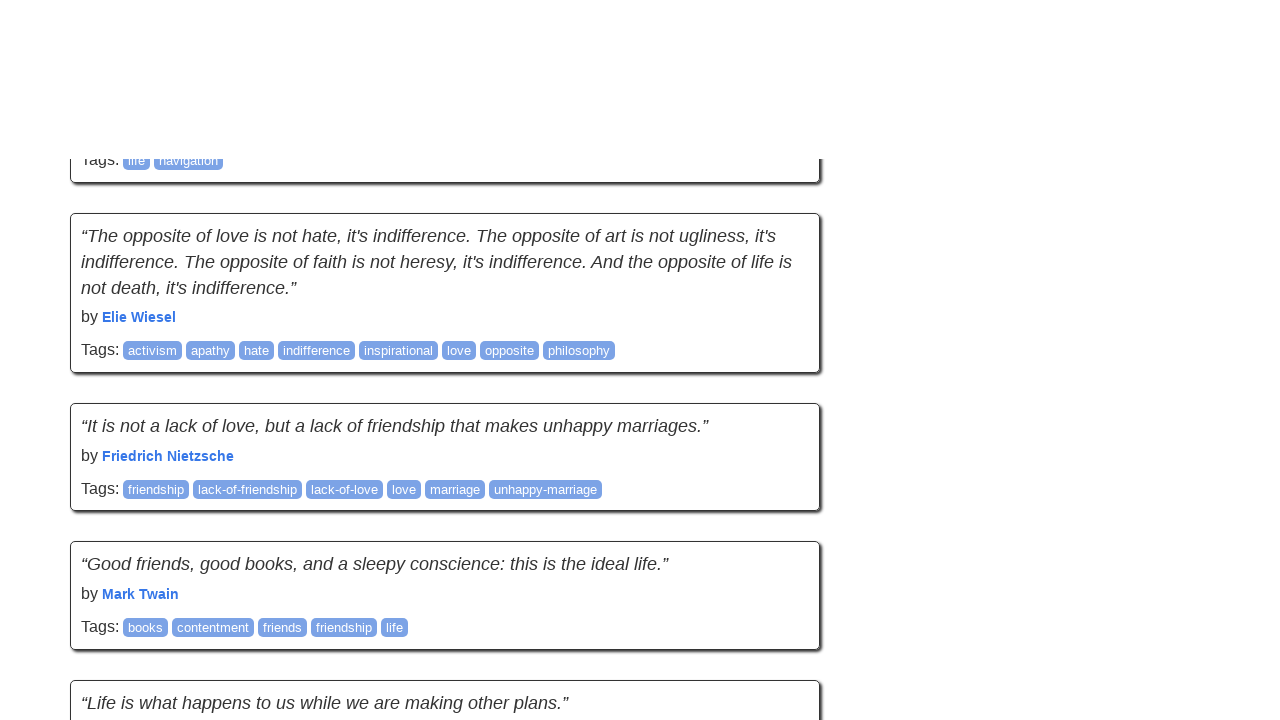

Waited 2 seconds for content to load
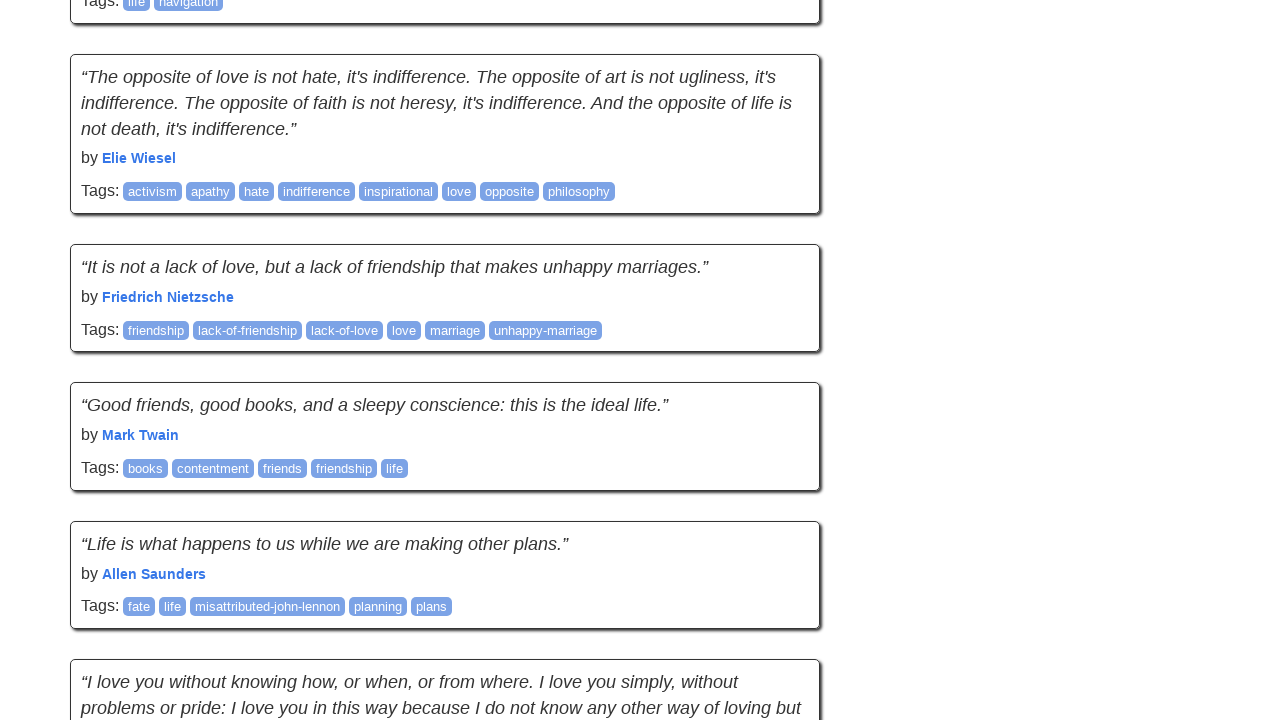

Retrieved new scroll position
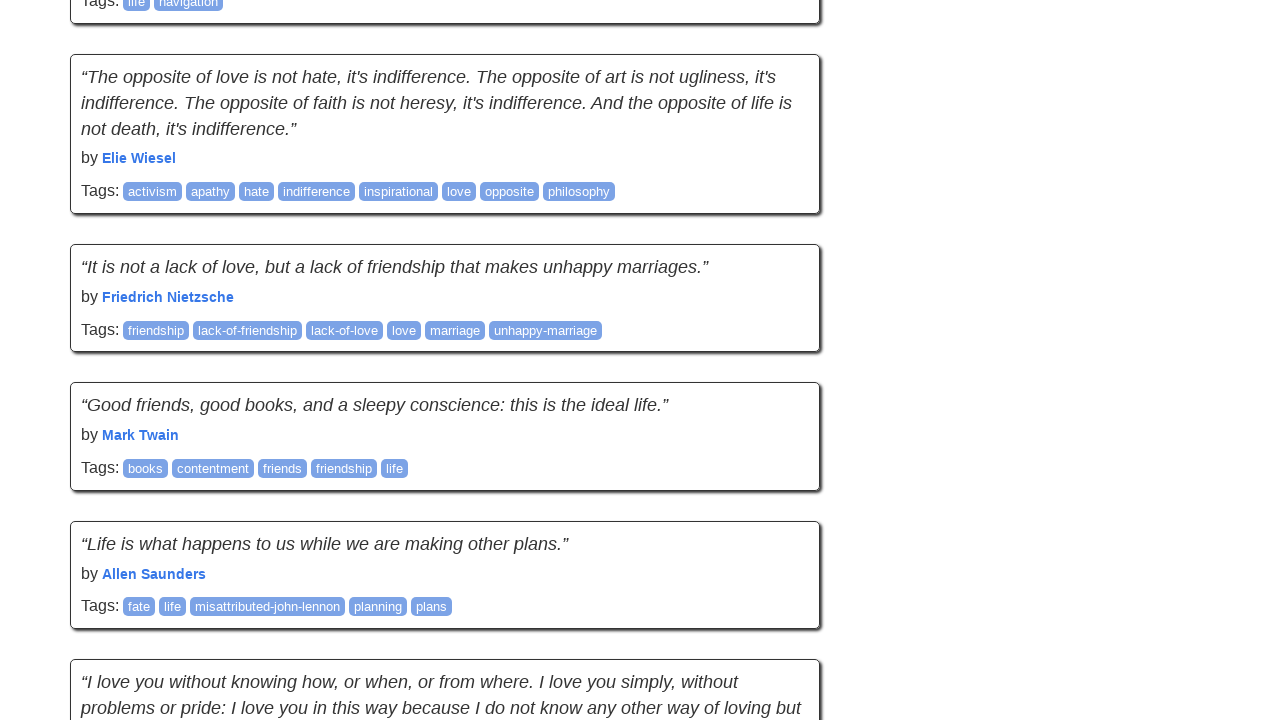

Retrieved new page height
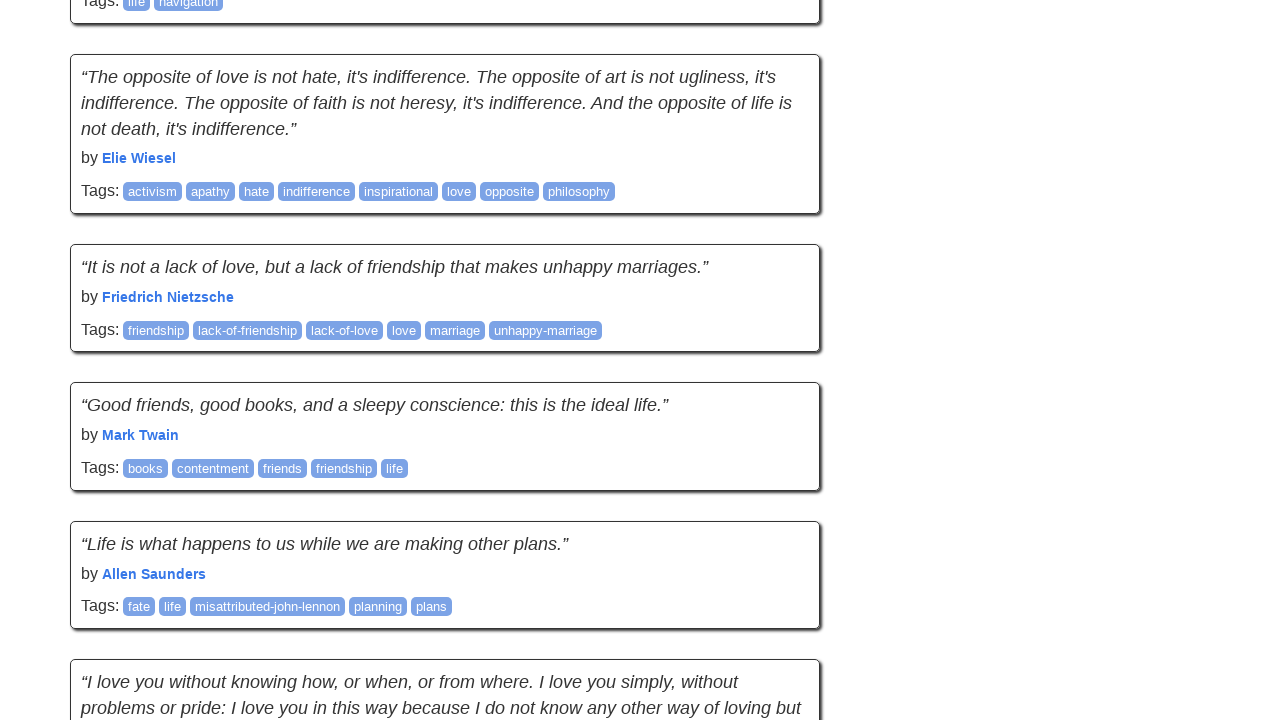

Network idle state reached
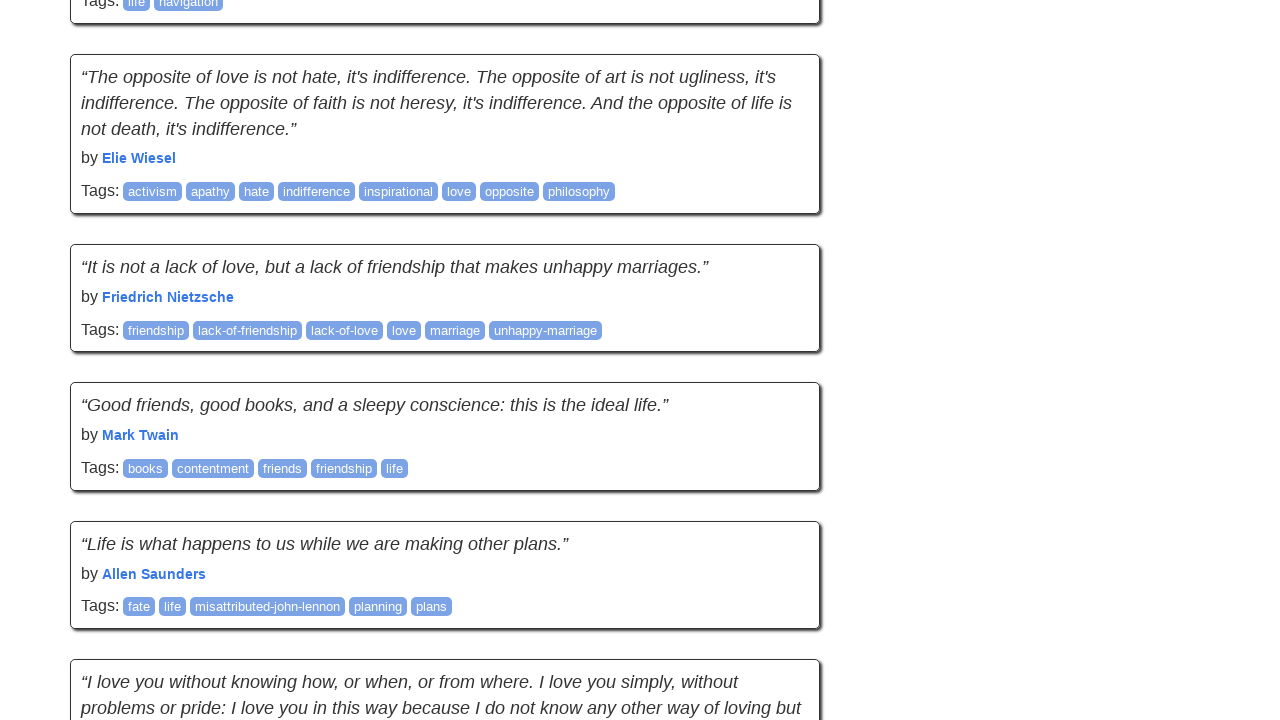

Recorded previous scroll position
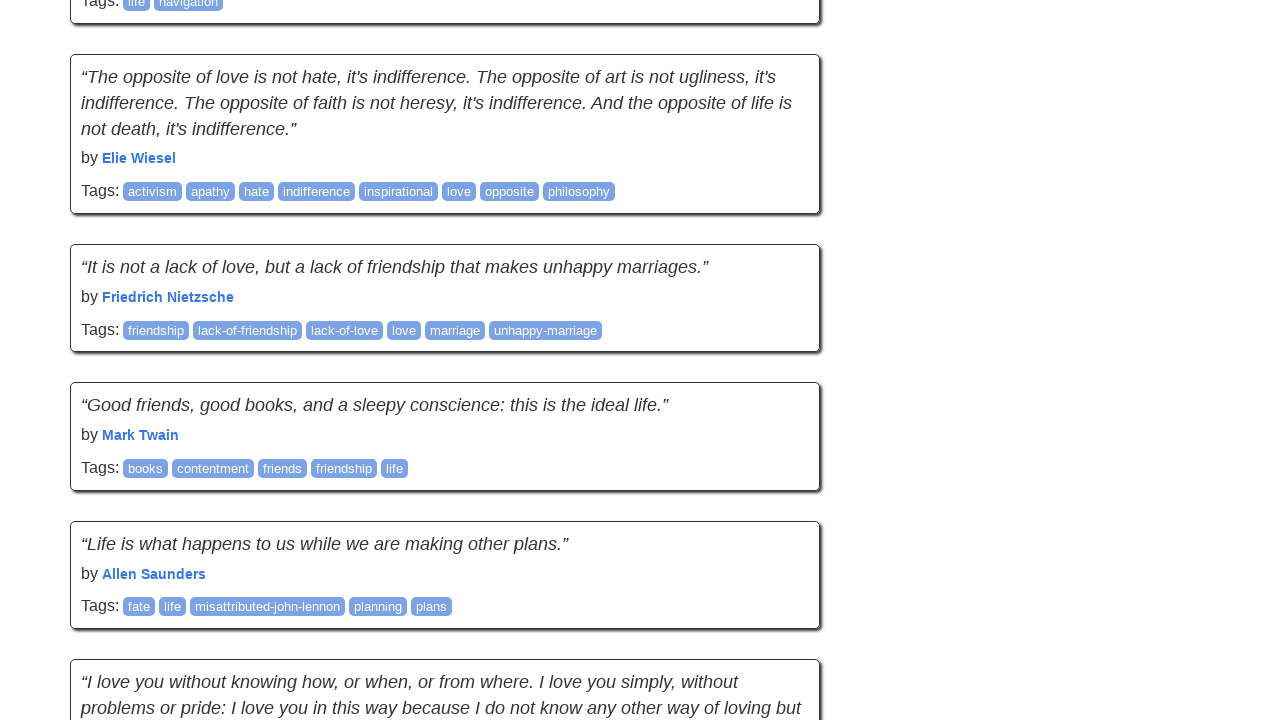

Recorded previous page height
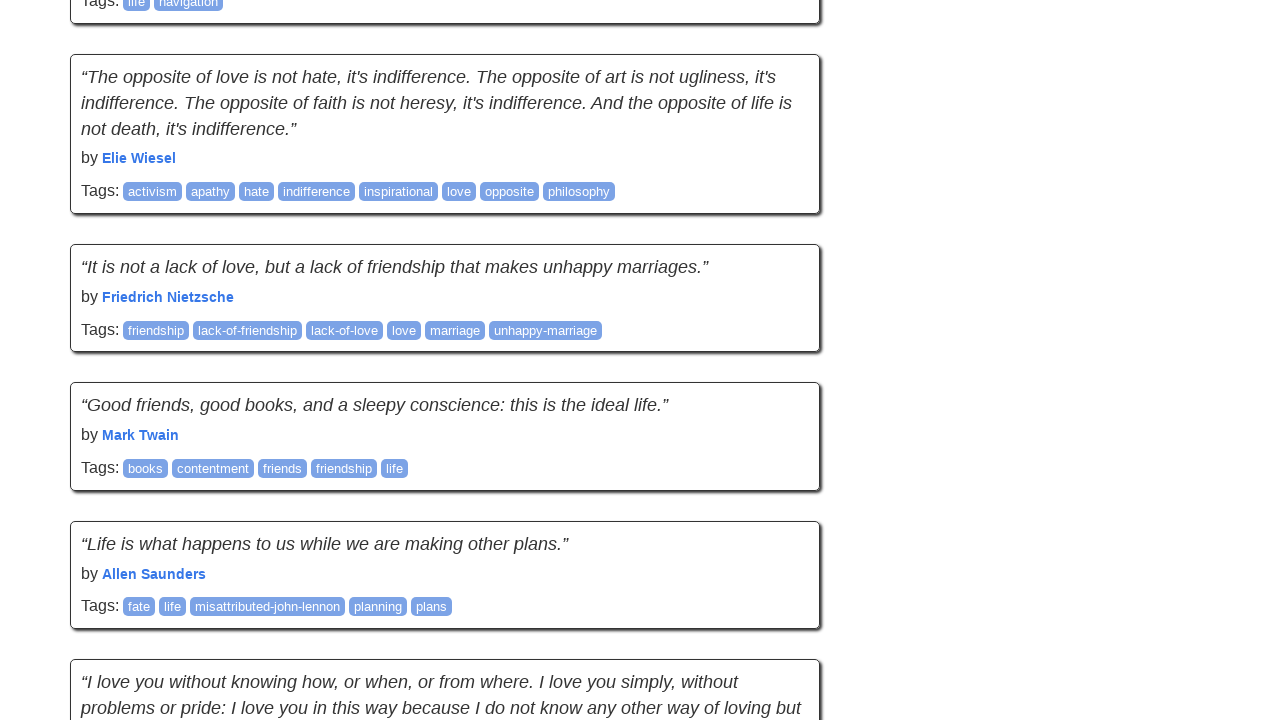

Scrolled down the page using mouse wheel
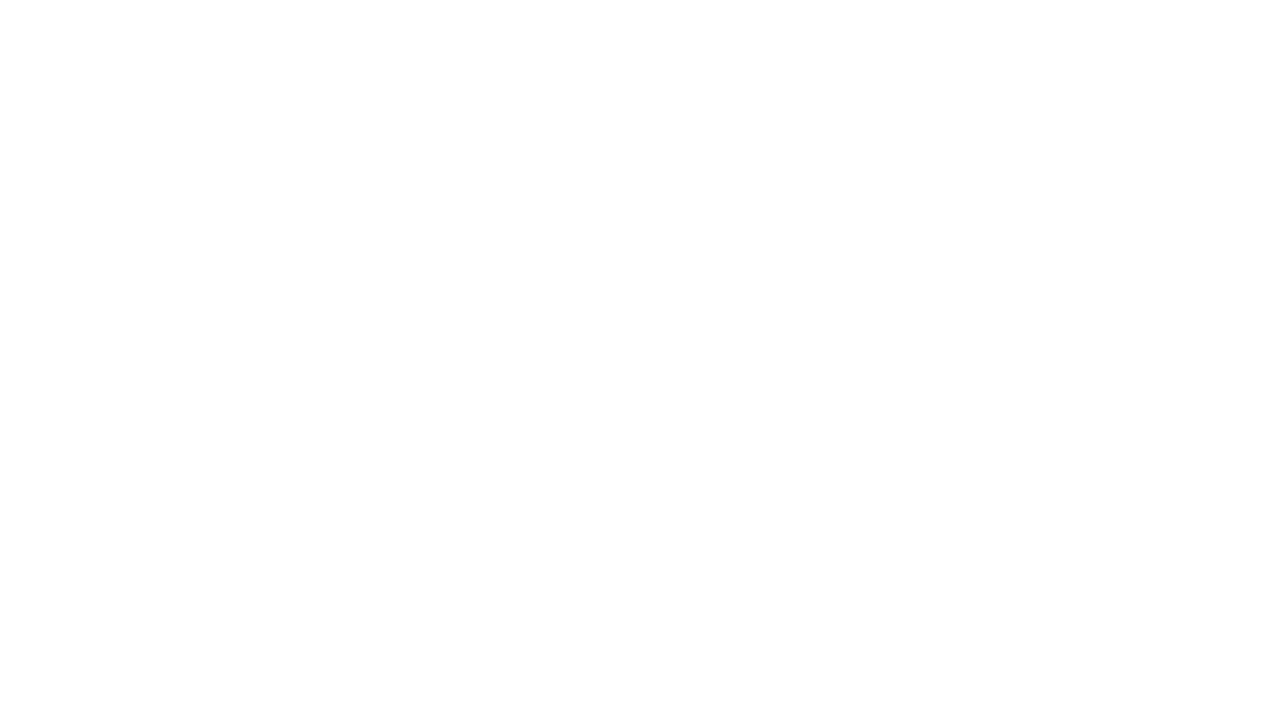

Waited 2 seconds for content to load
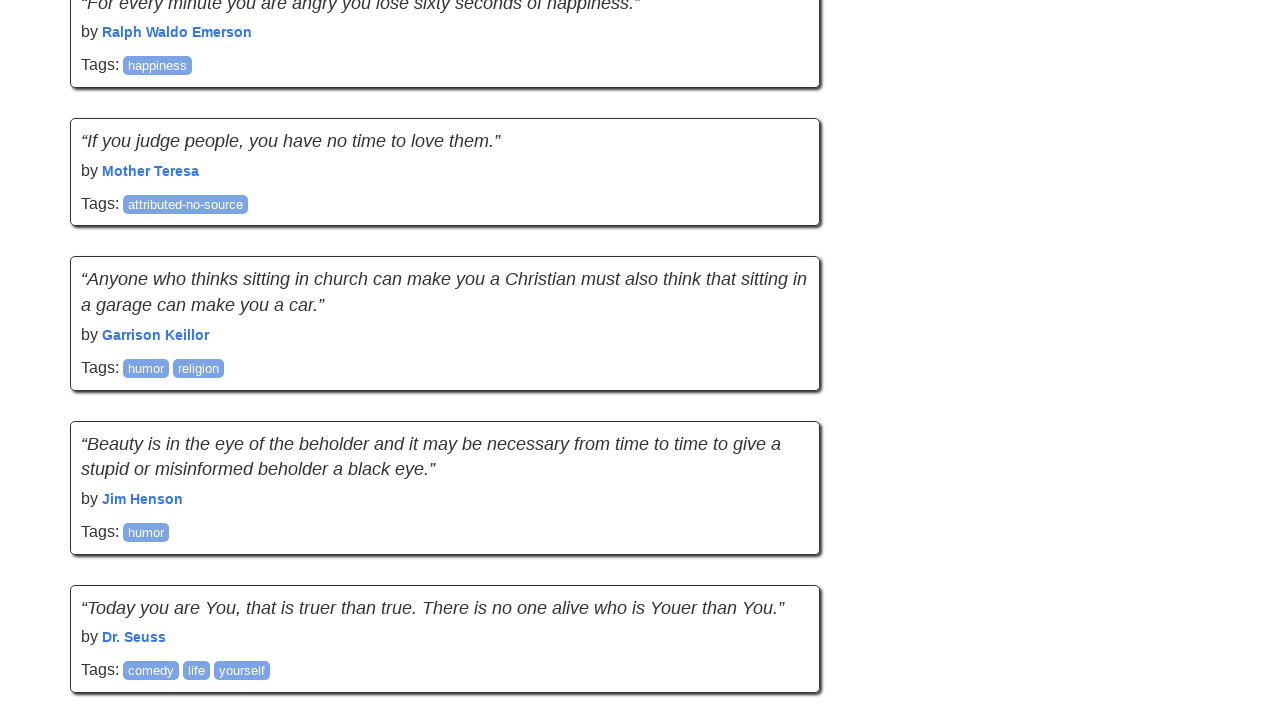

Retrieved new scroll position
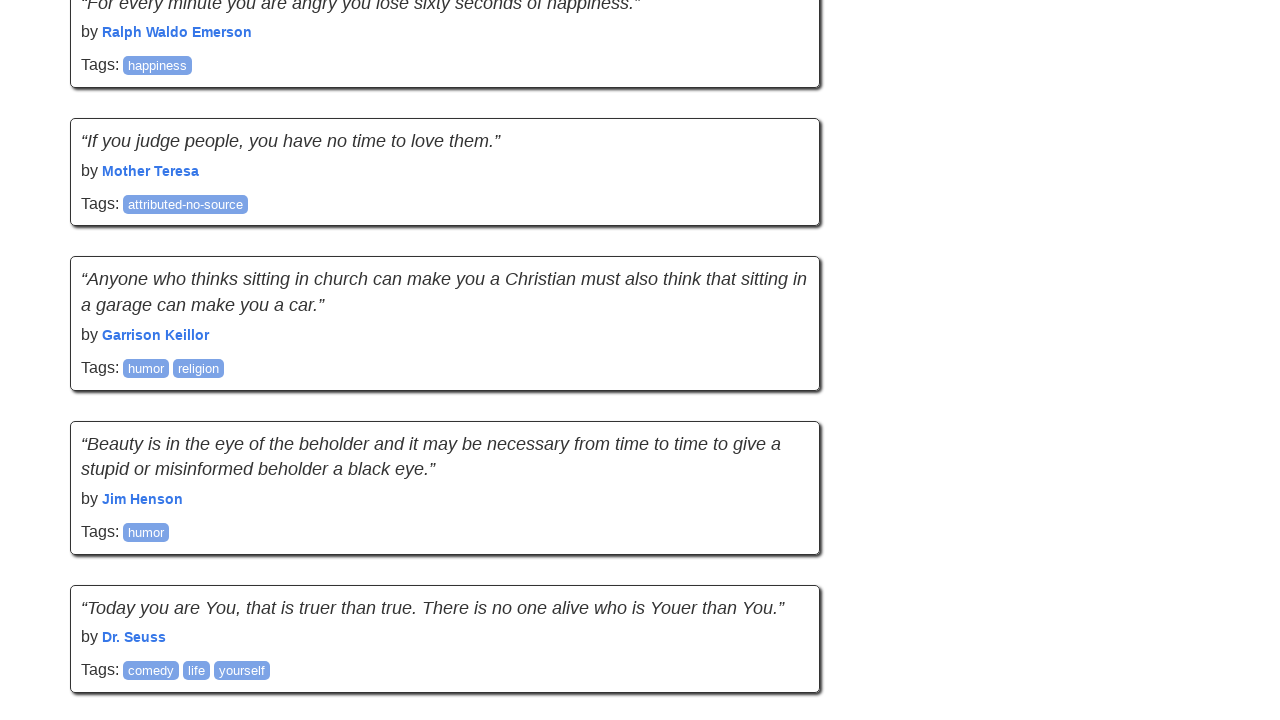

Retrieved new page height
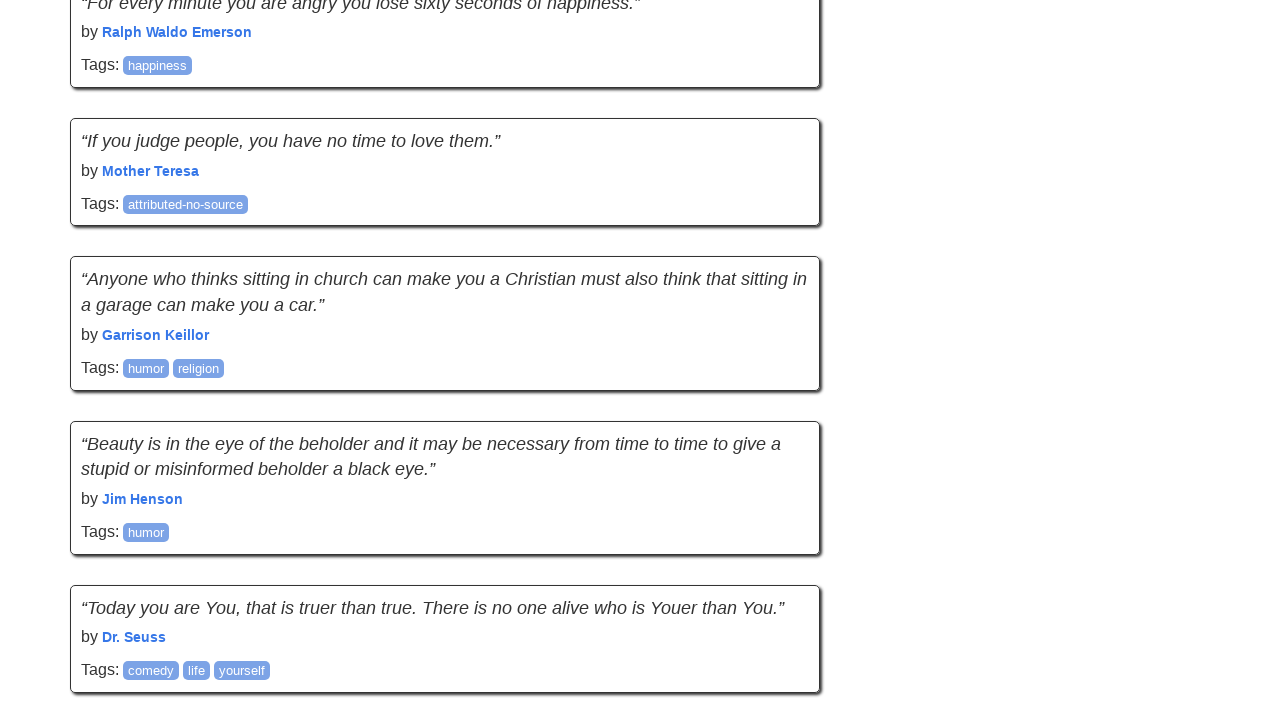

Network idle state reached
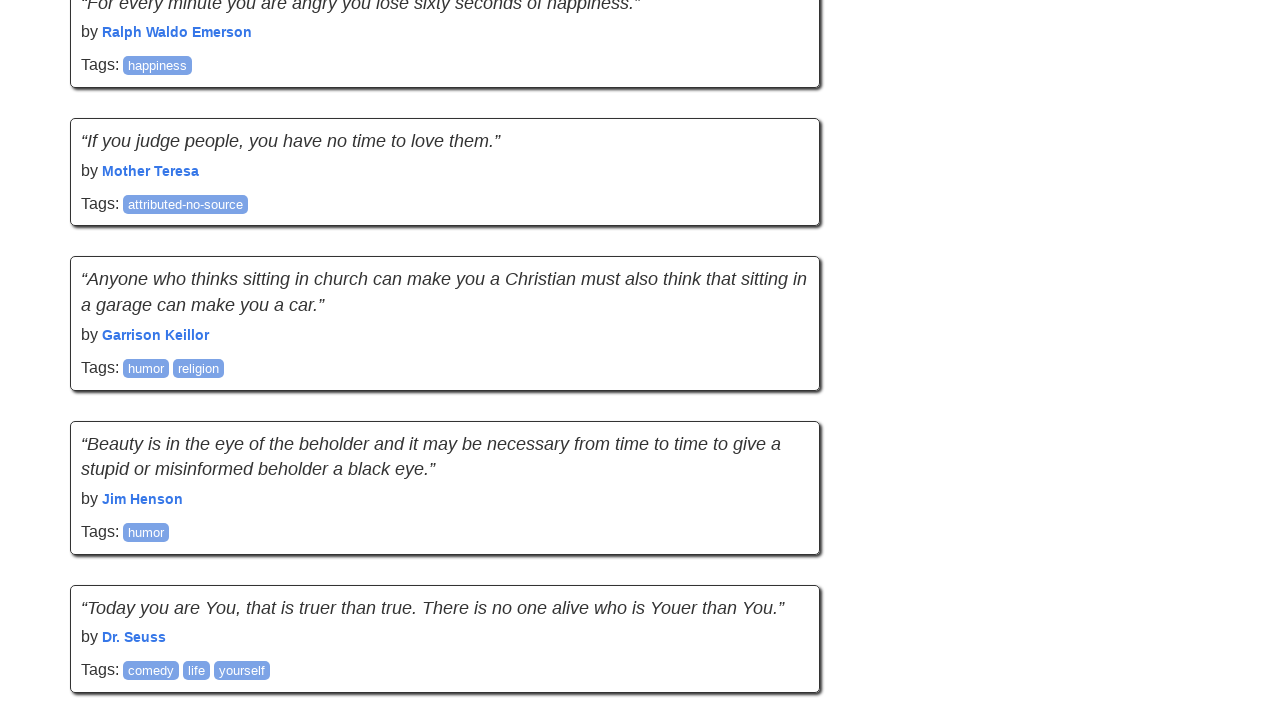

Recorded previous scroll position
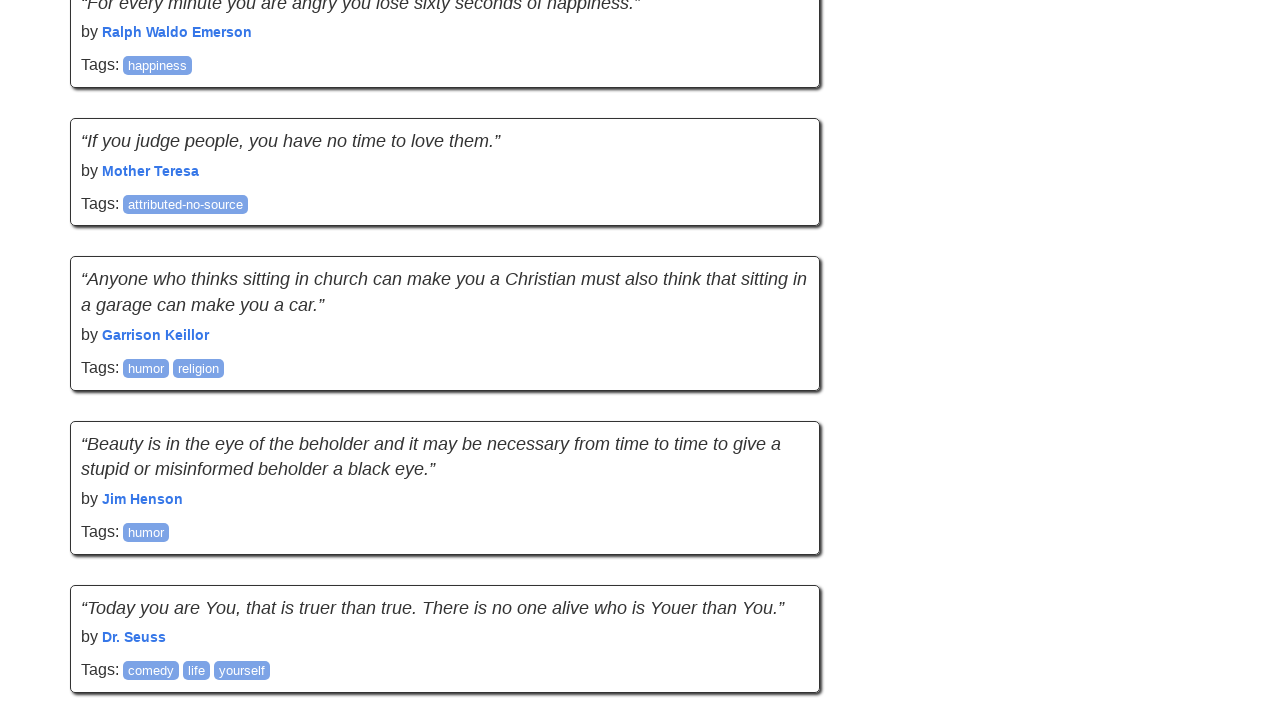

Recorded previous page height
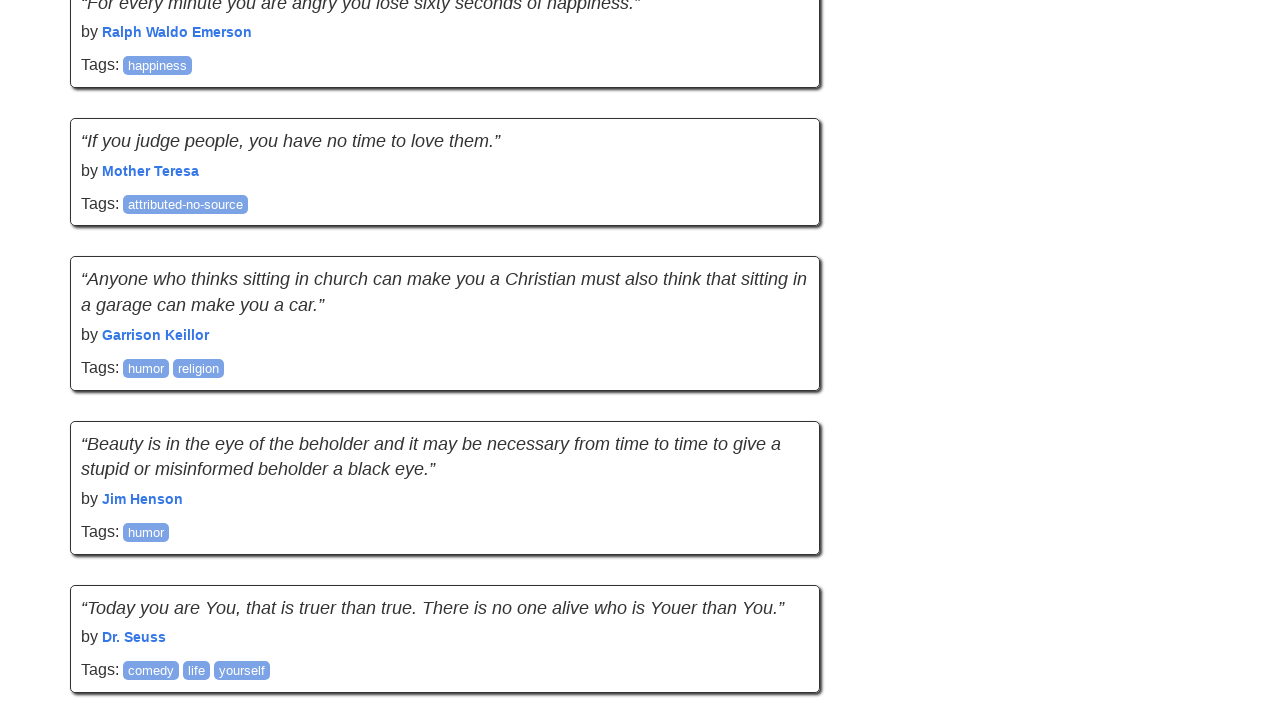

Scrolled down the page using mouse wheel
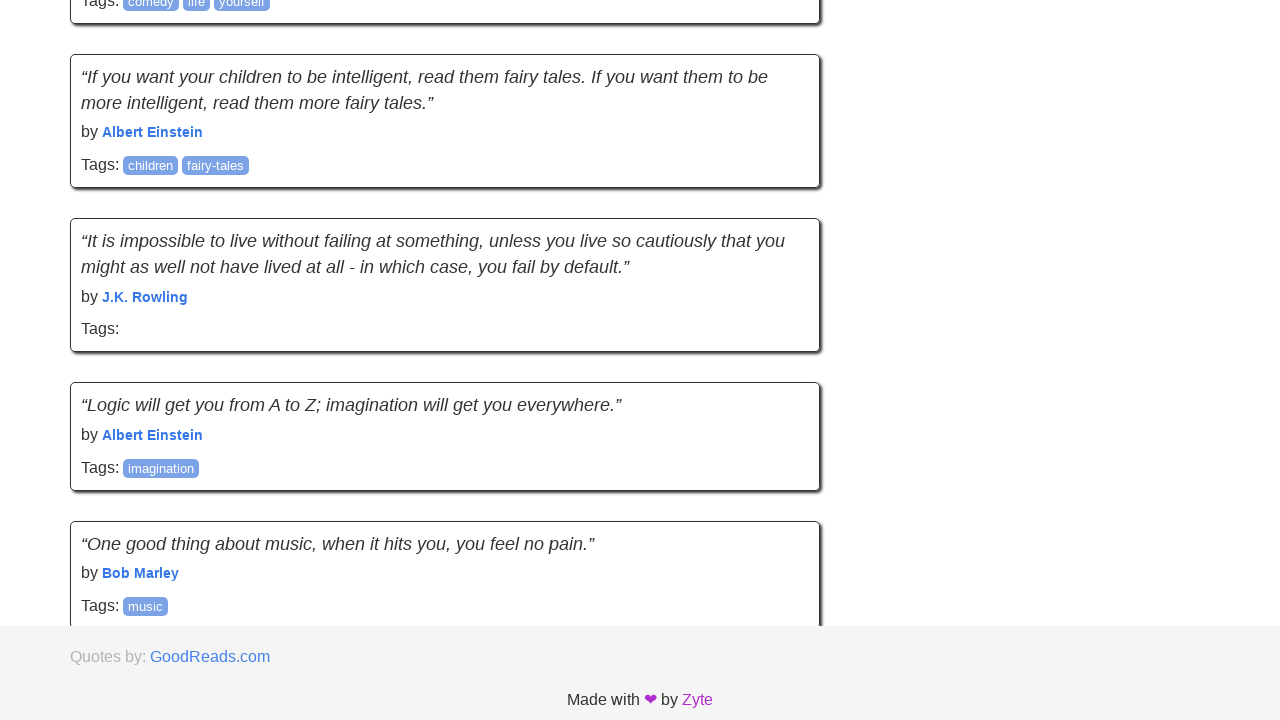

Waited 2 seconds for content to load
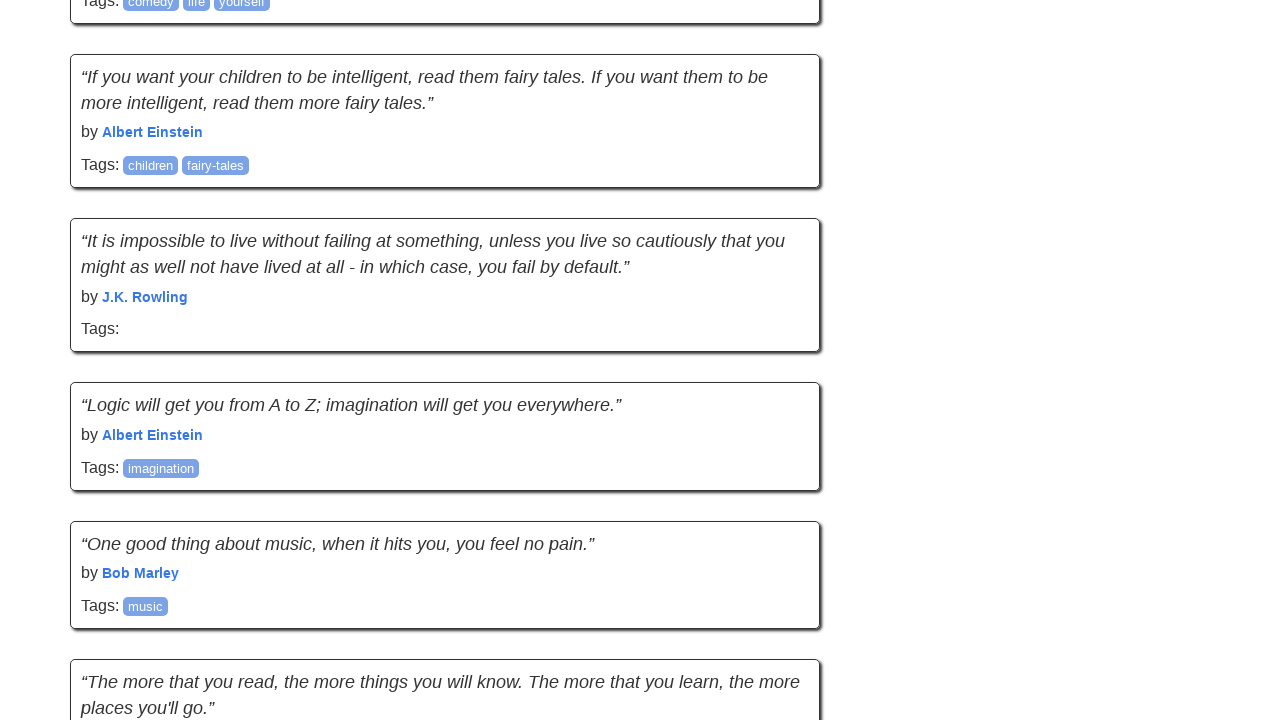

Retrieved new scroll position
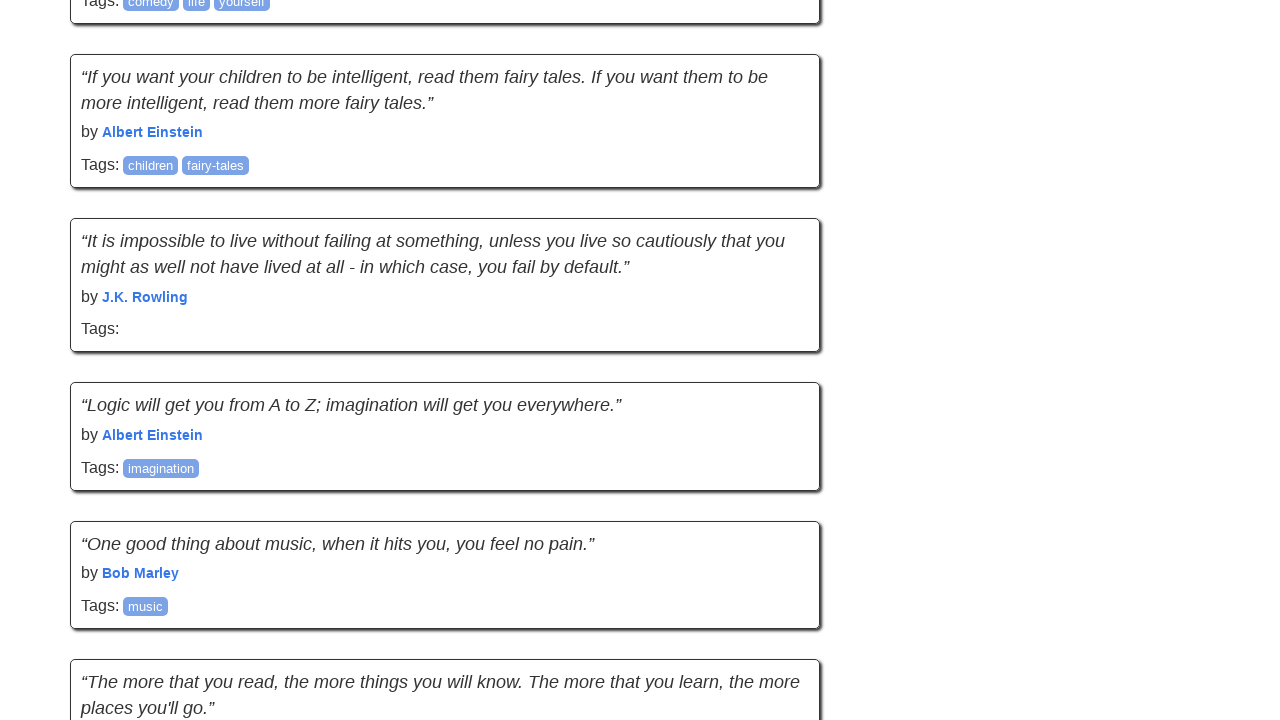

Retrieved new page height
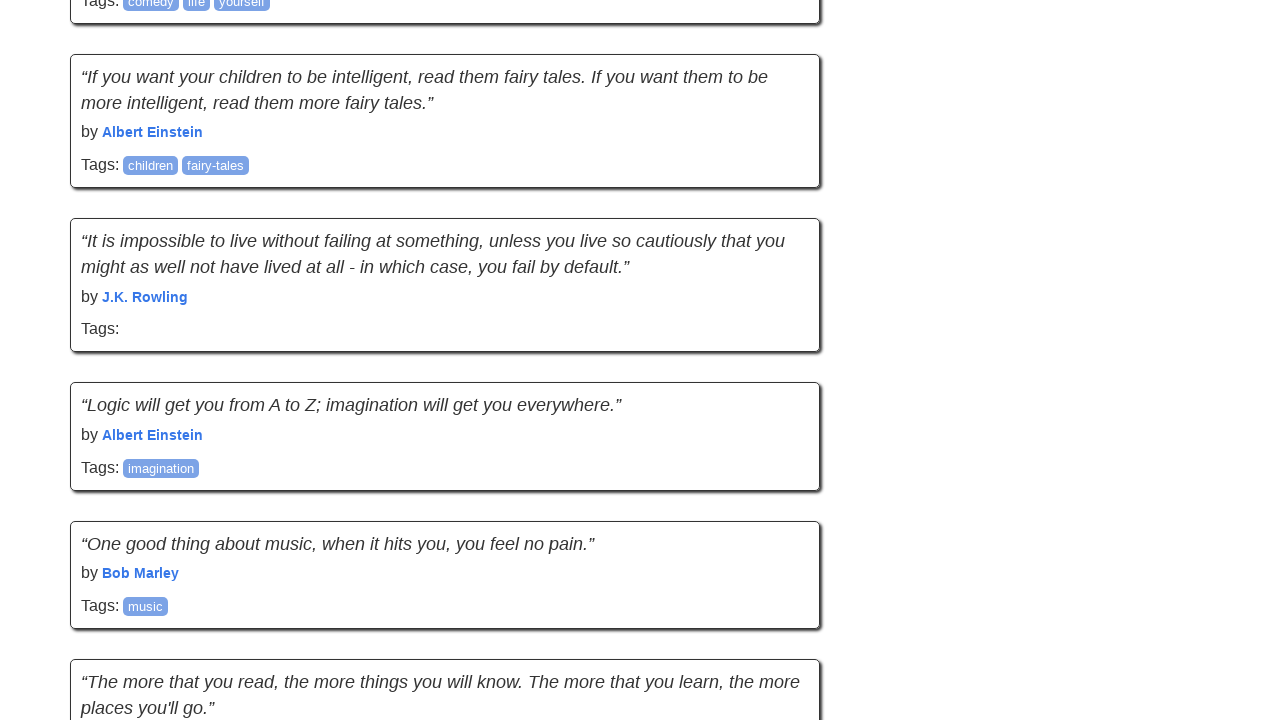

Network idle state reached
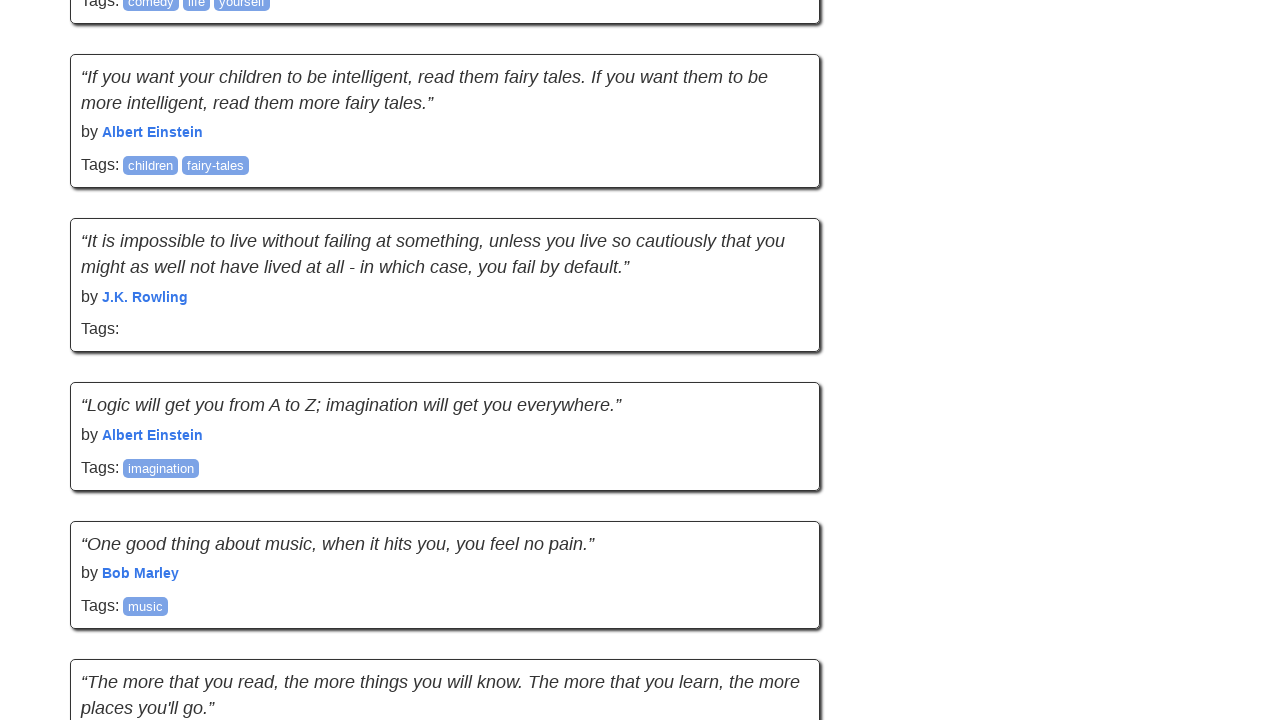

Recorded previous scroll position
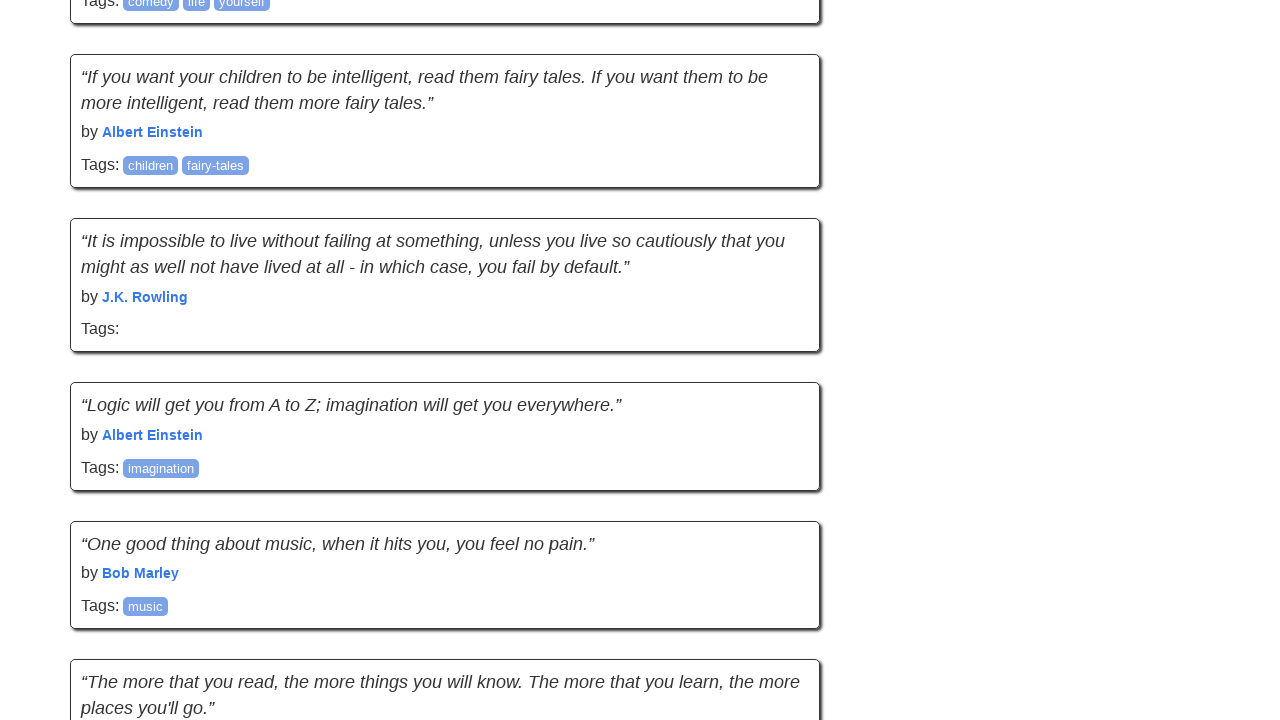

Recorded previous page height
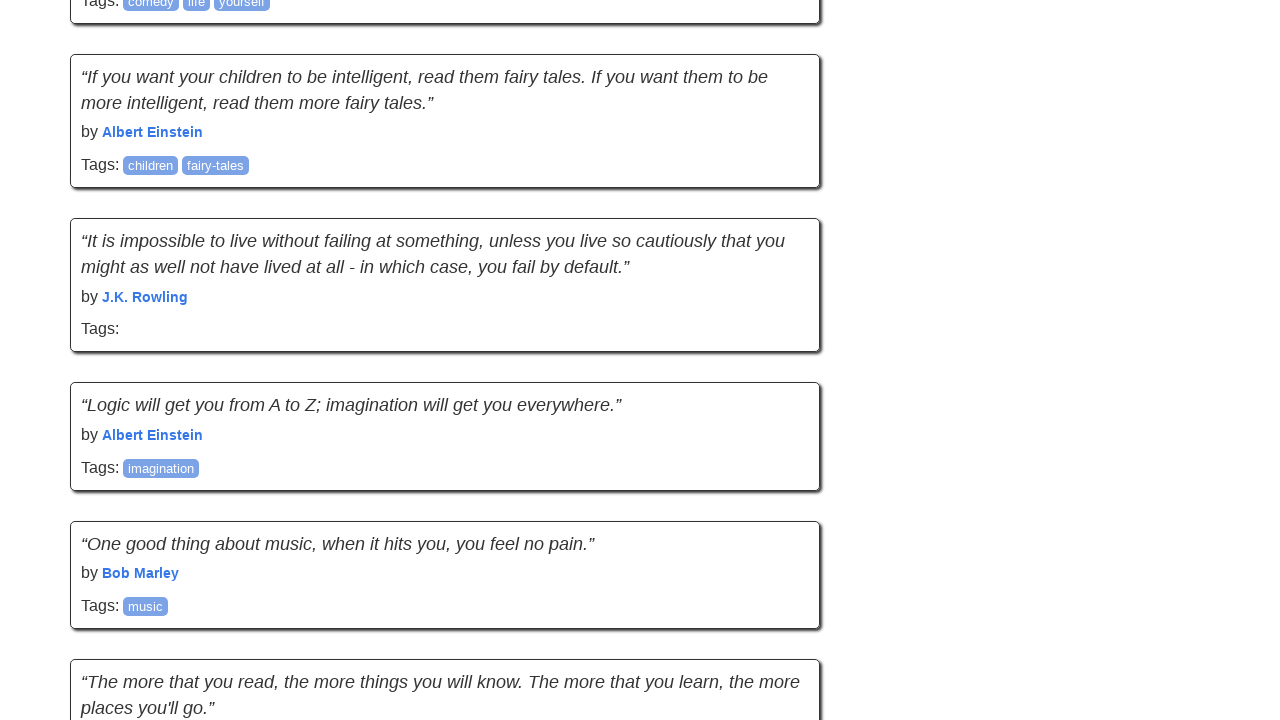

Scrolled down the page using mouse wheel
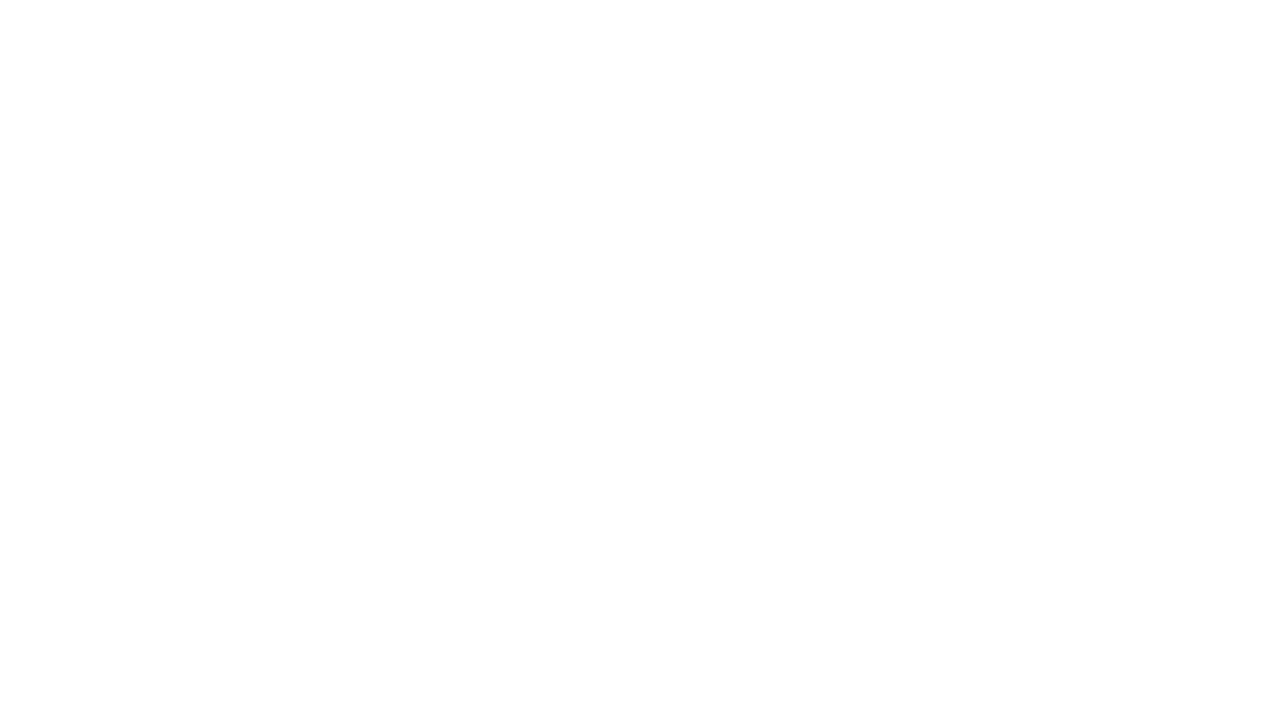

Waited 2 seconds for content to load
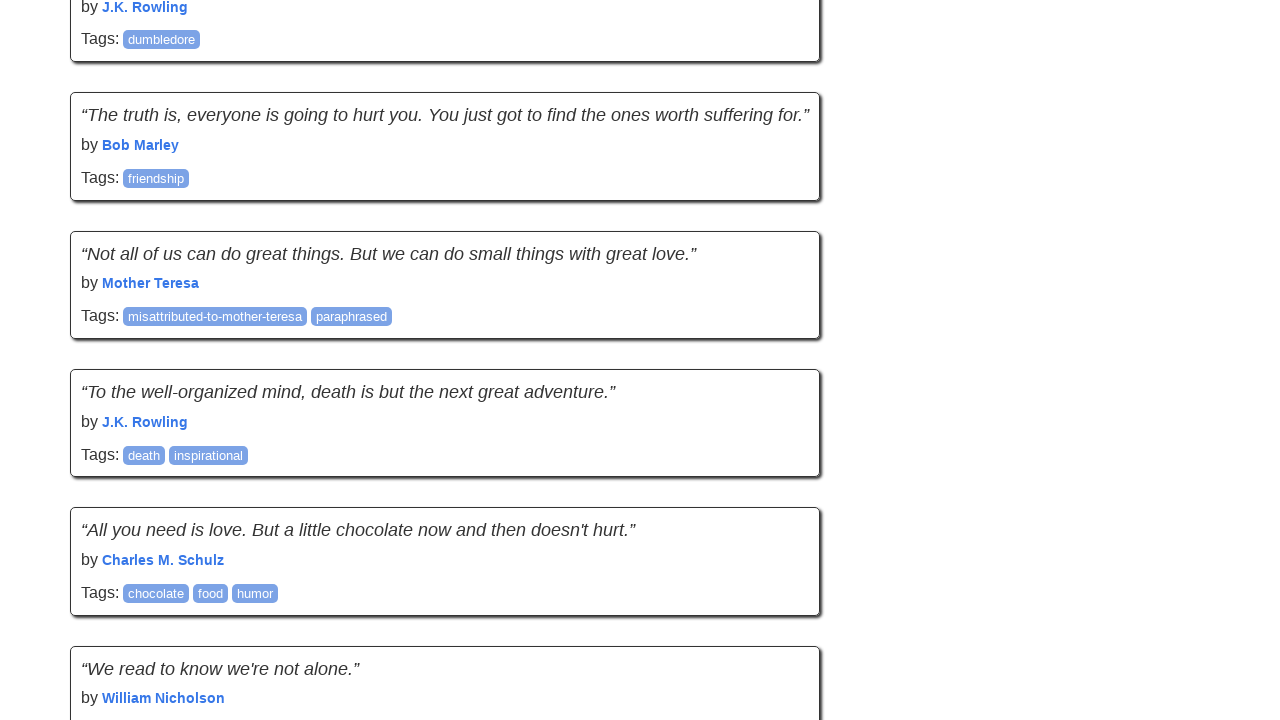

Retrieved new scroll position
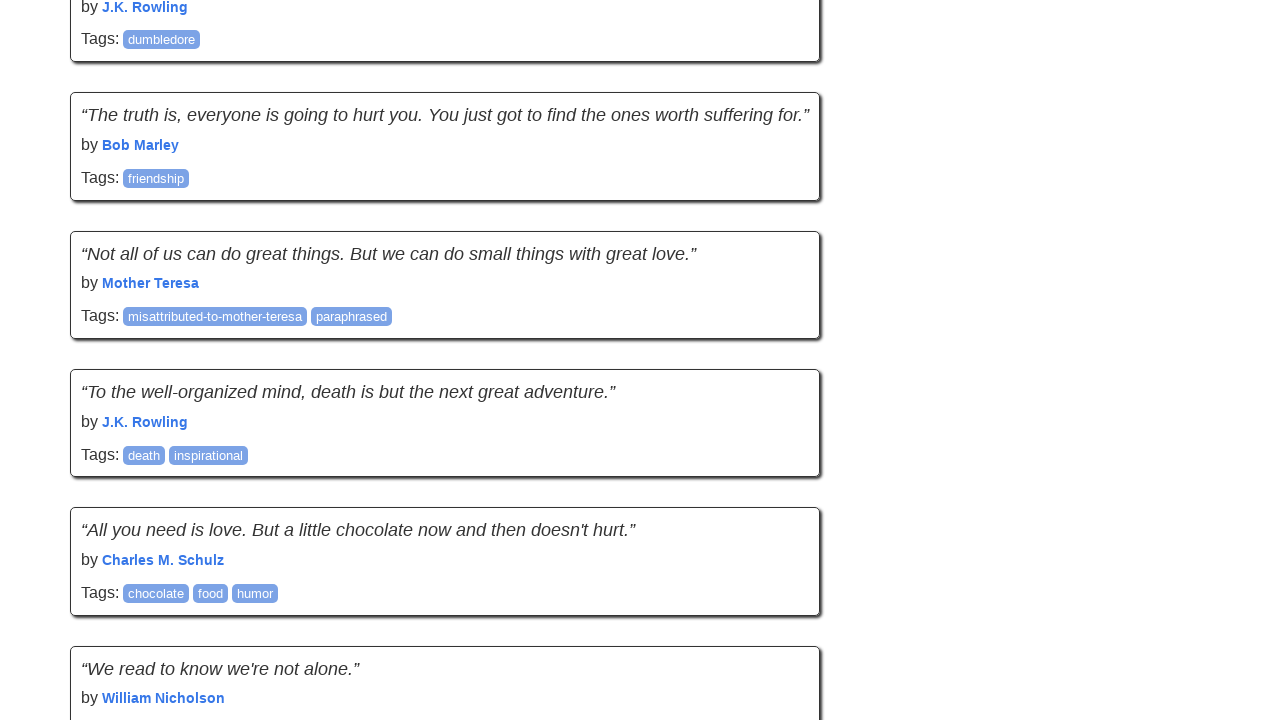

Retrieved new page height
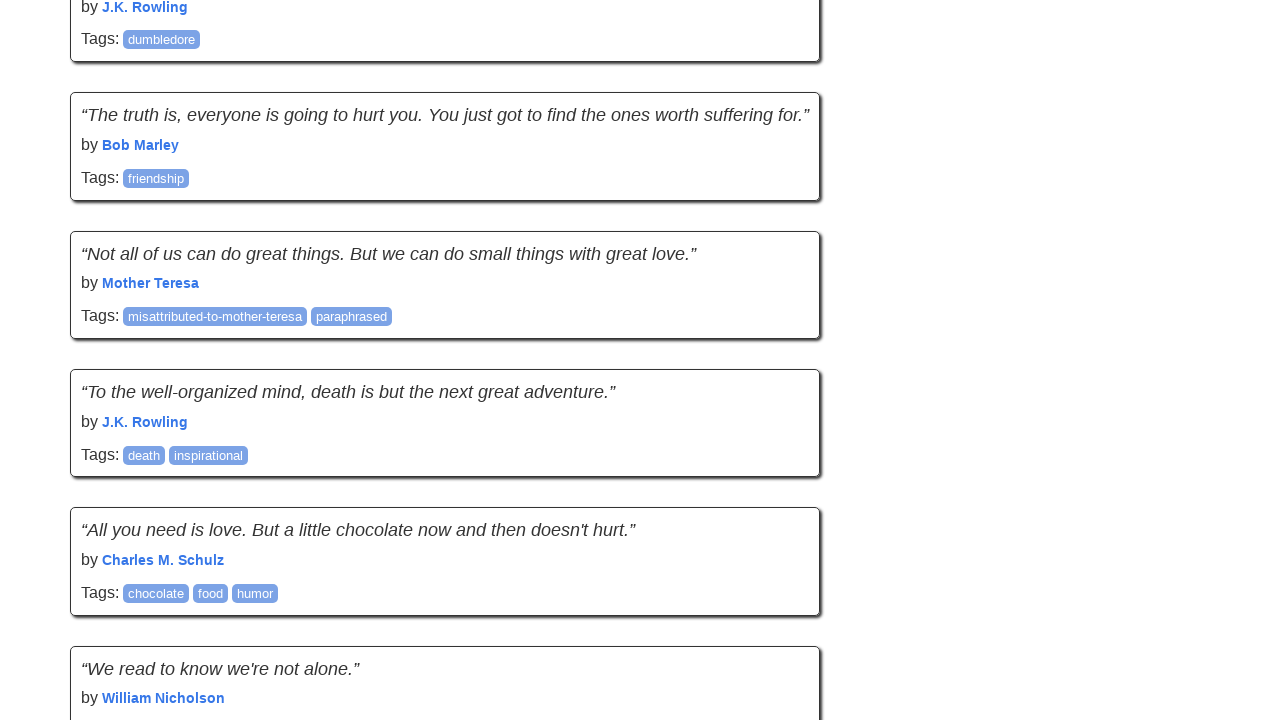

Network idle state reached
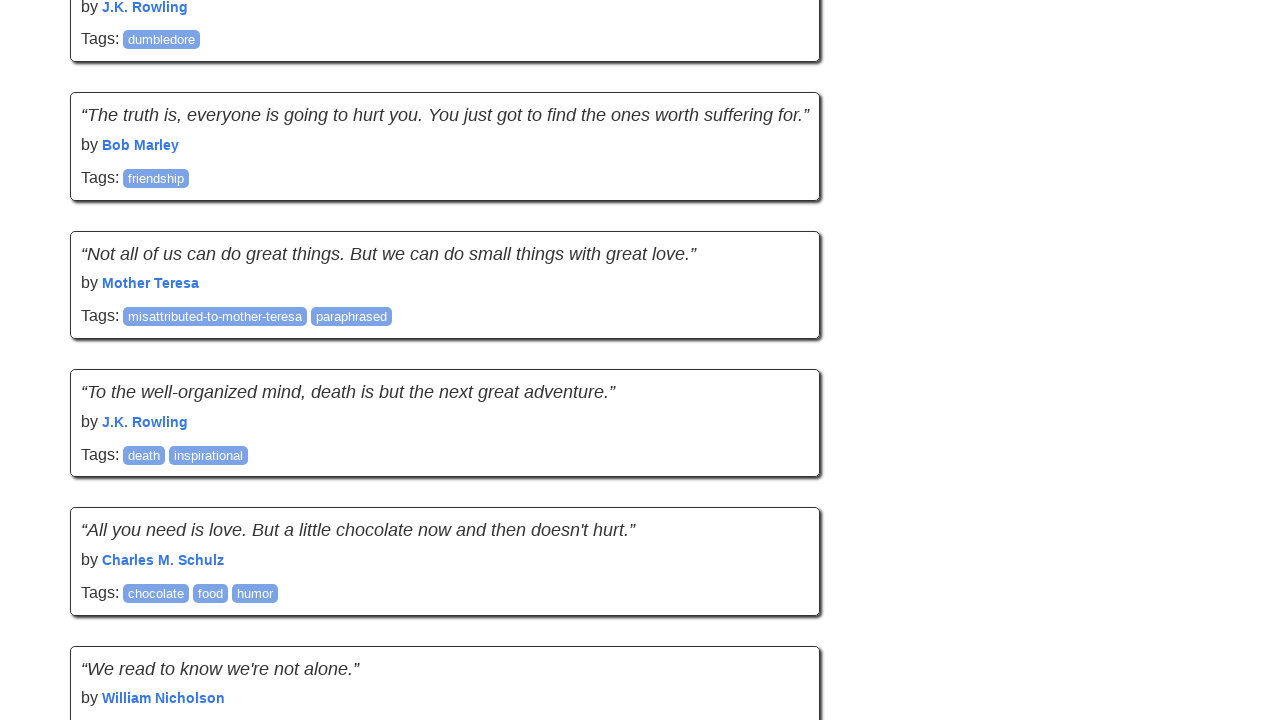

Recorded previous scroll position
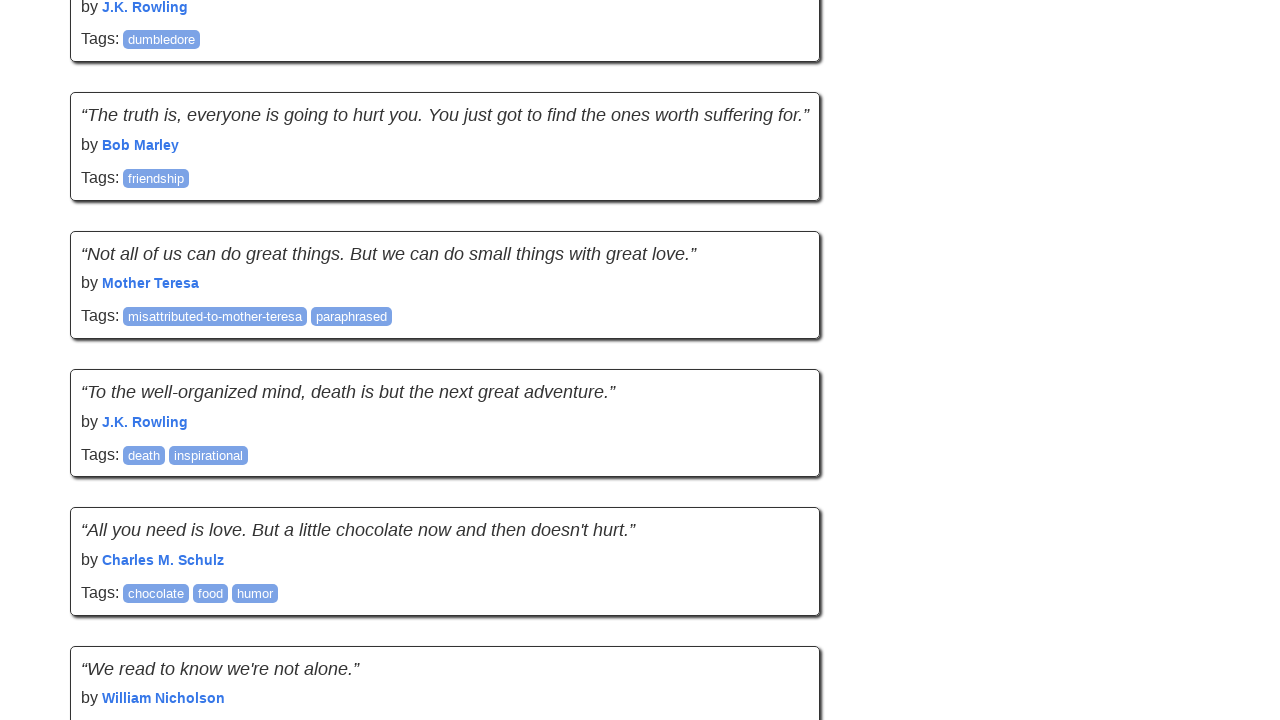

Recorded previous page height
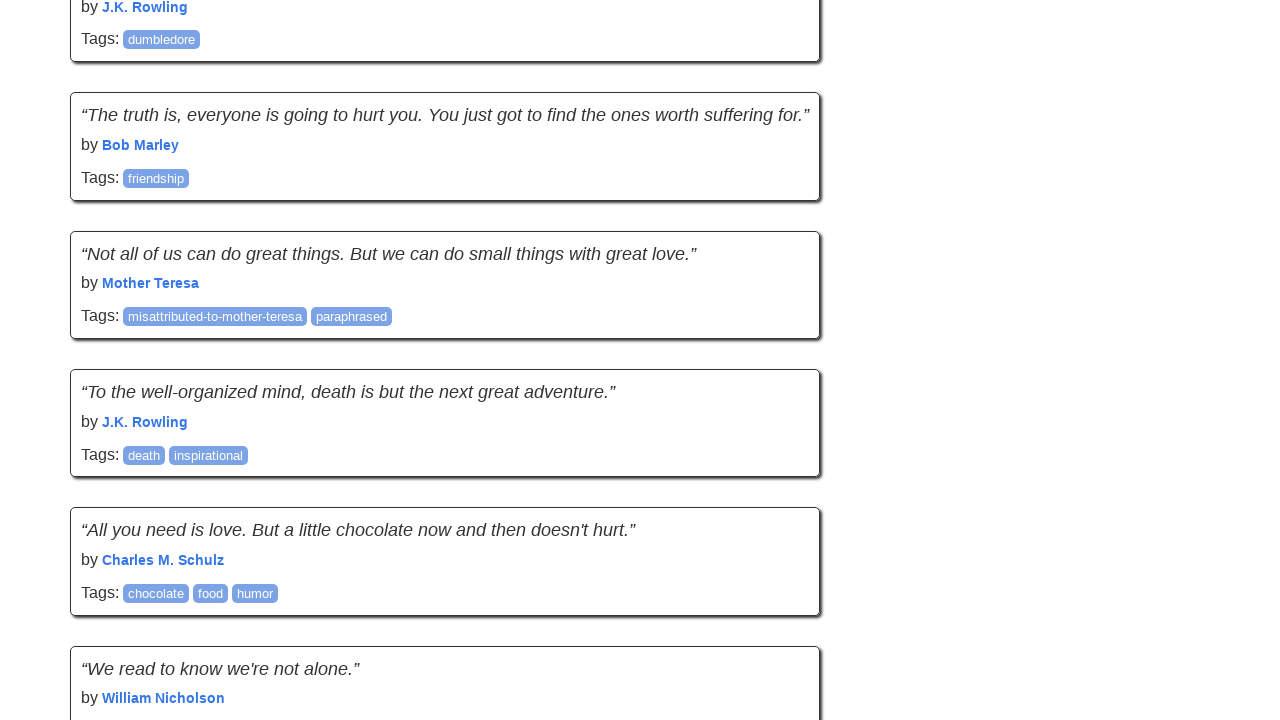

Scrolled down the page using mouse wheel
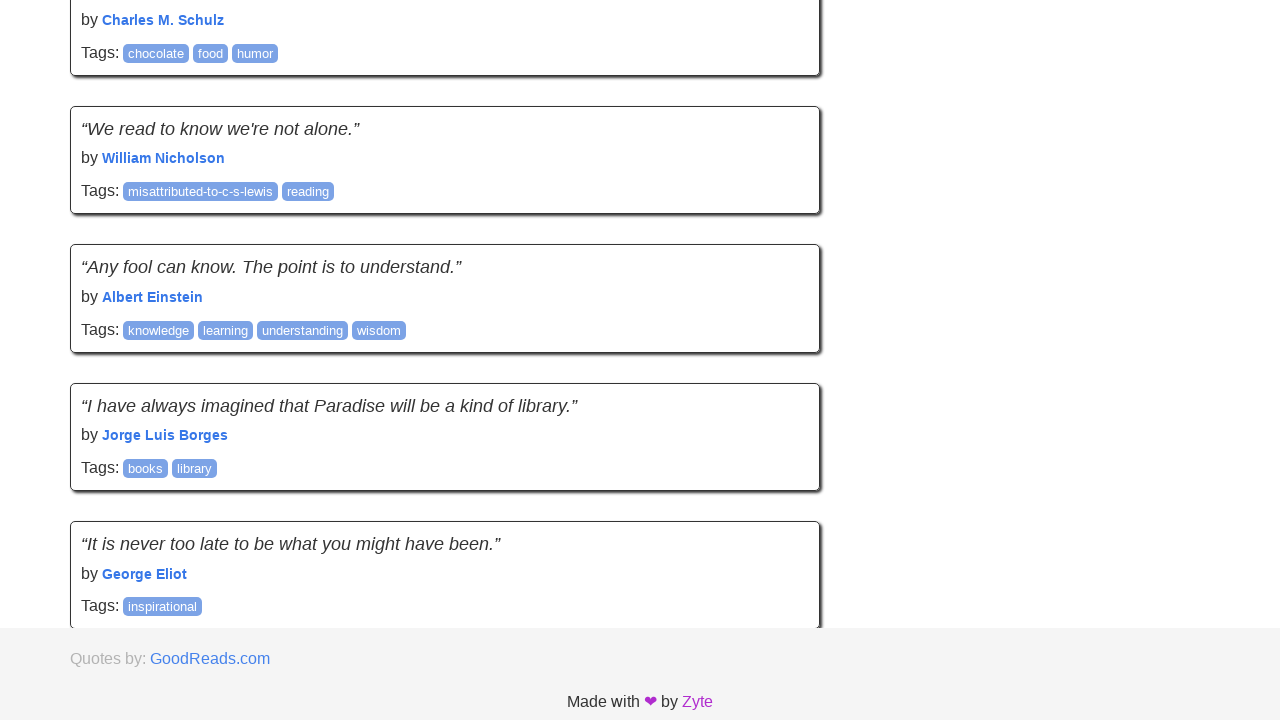

Waited 2 seconds for content to load
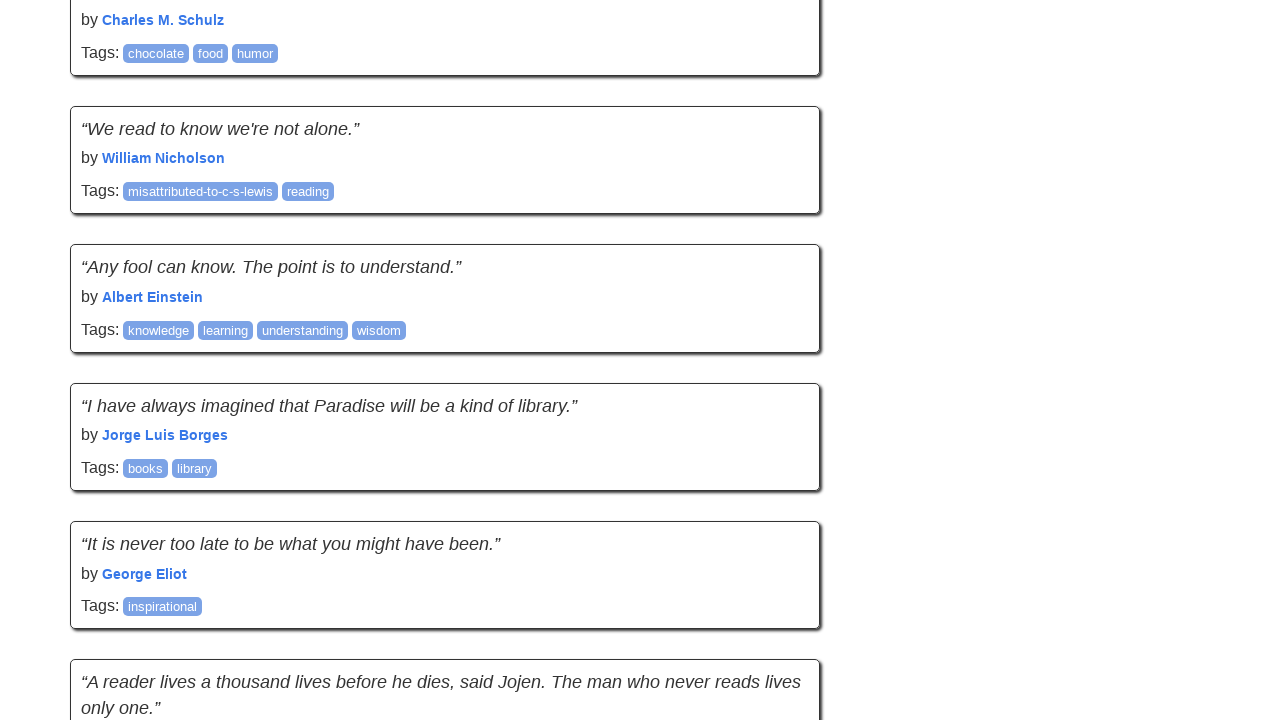

Retrieved new scroll position
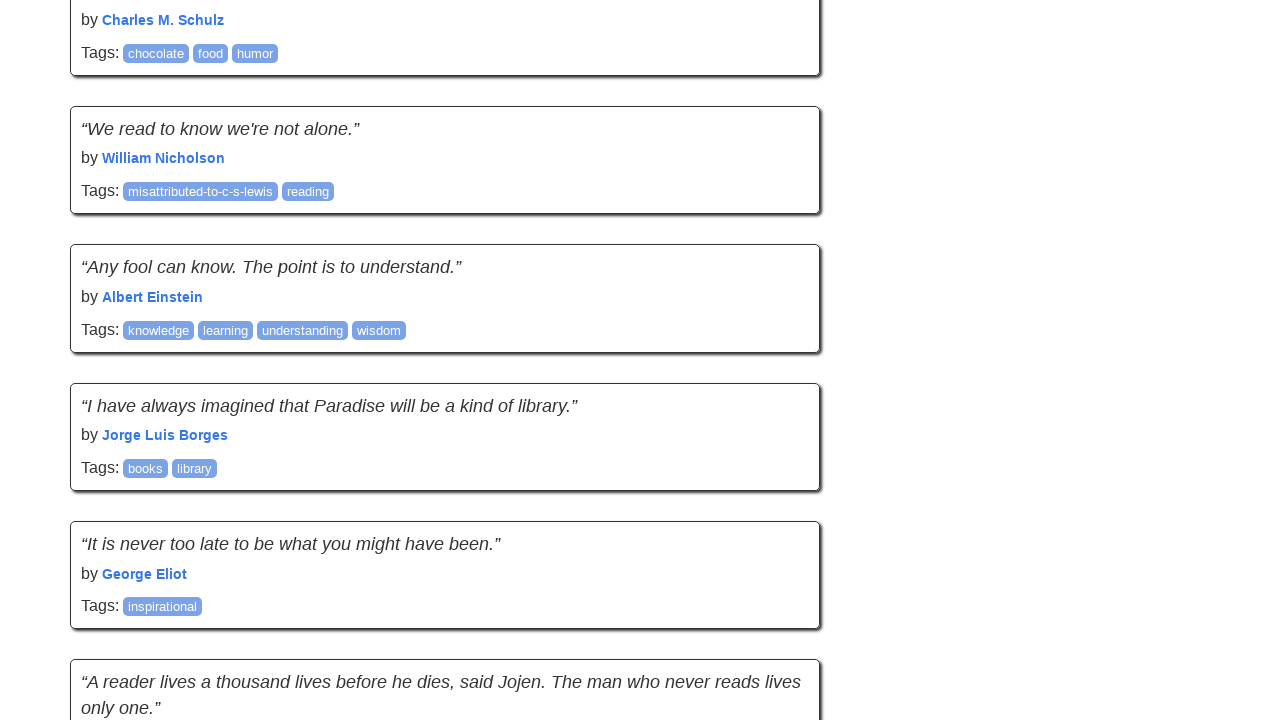

Retrieved new page height
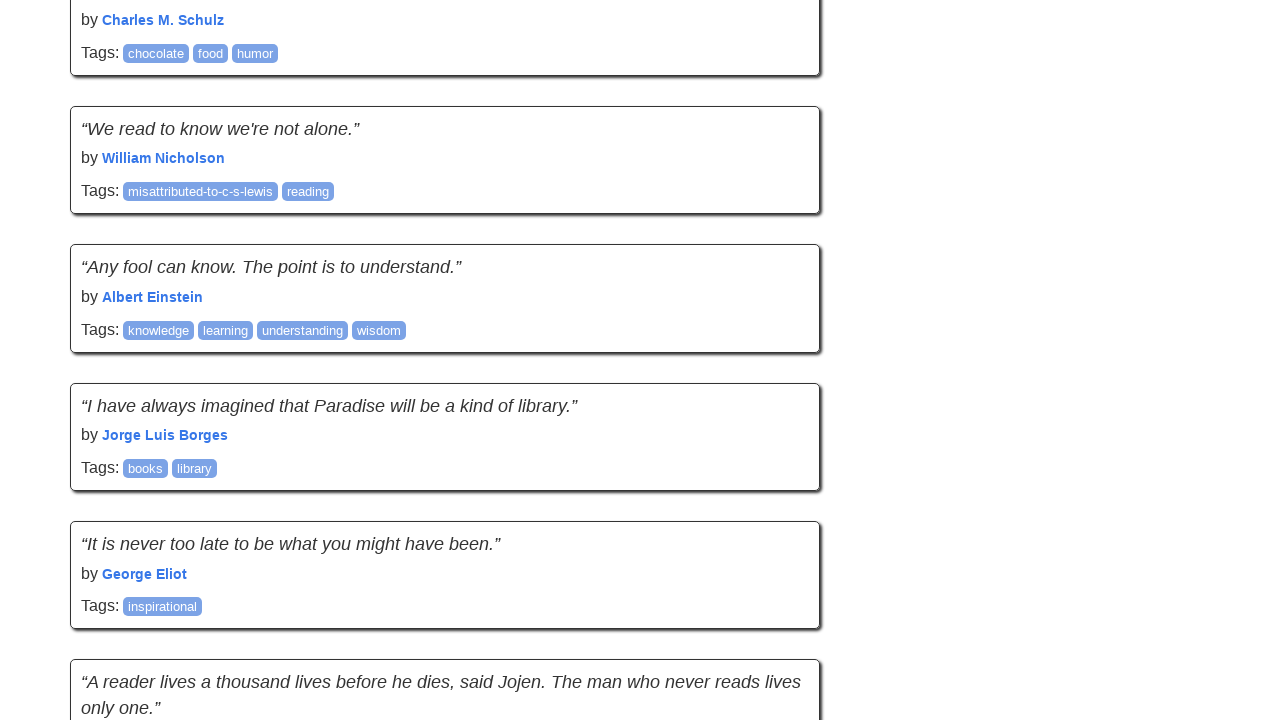

Network idle state reached
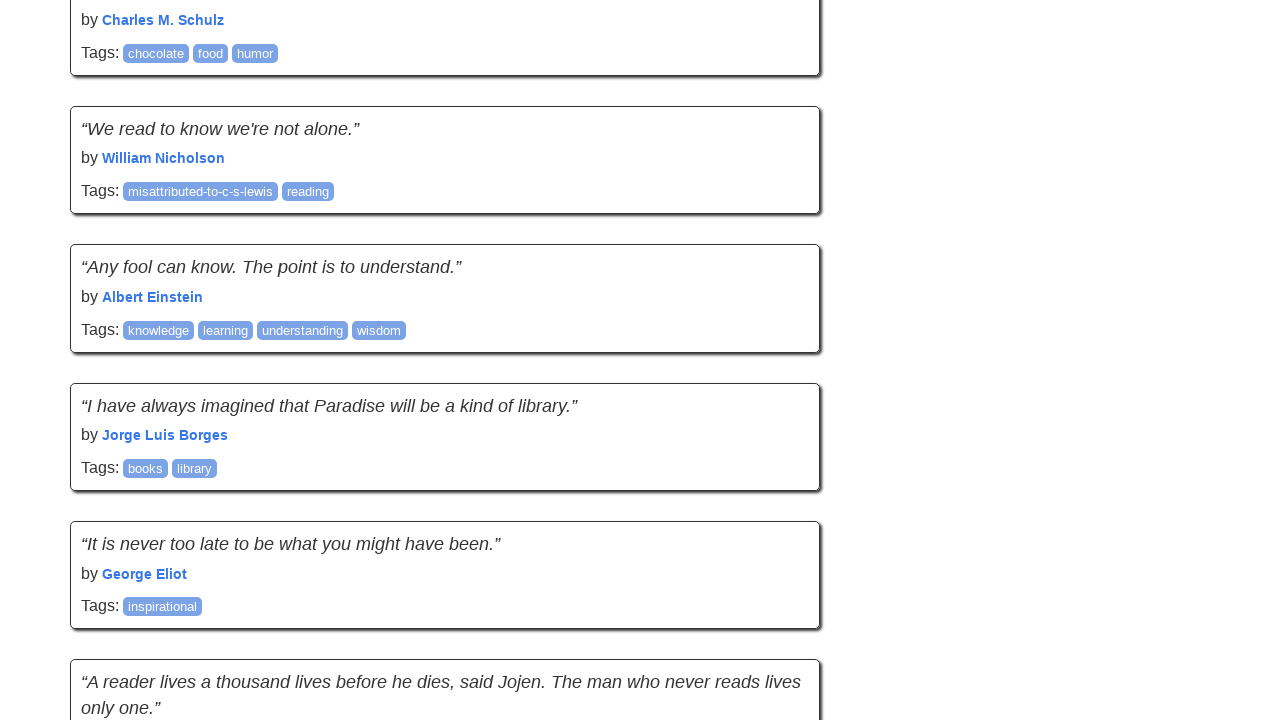

Recorded previous scroll position
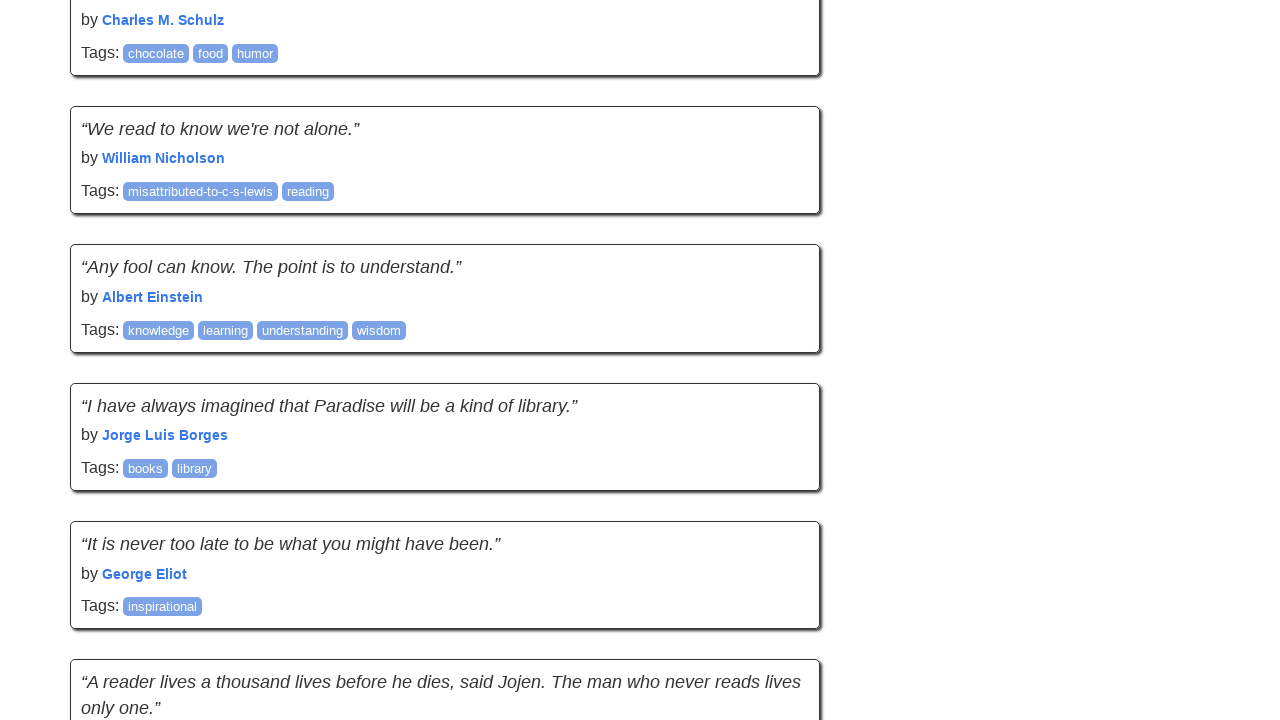

Recorded previous page height
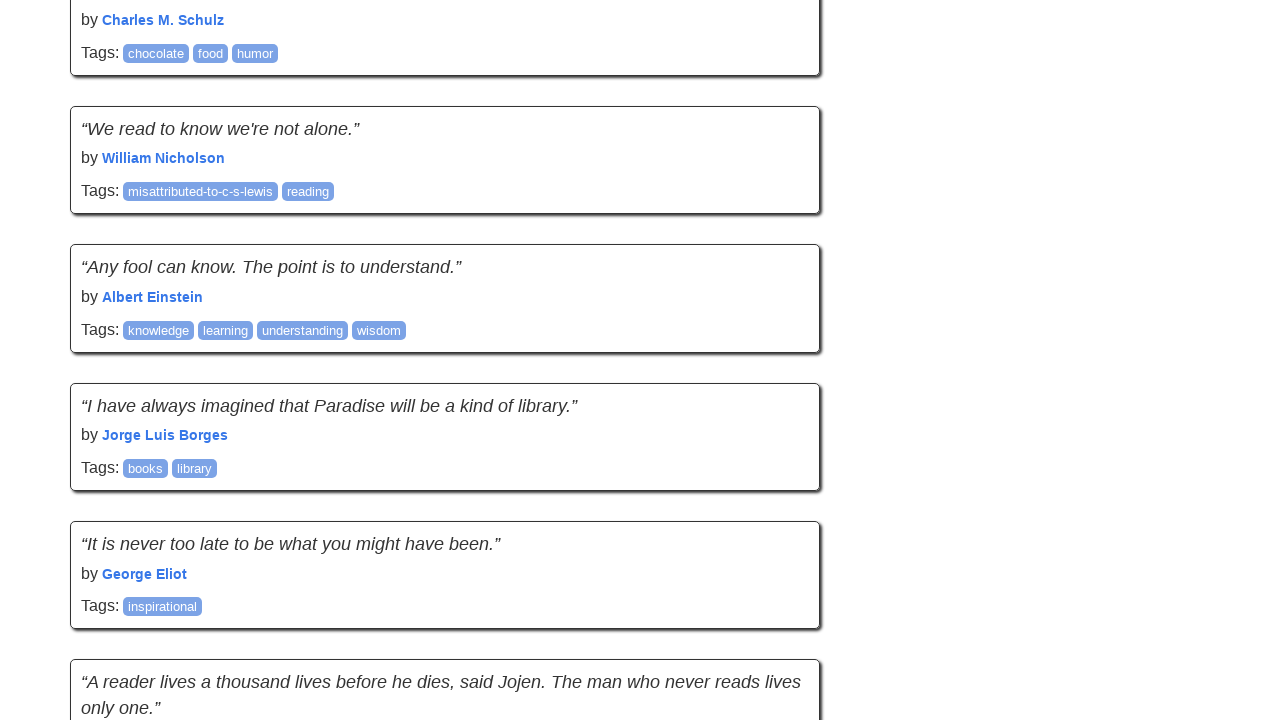

Scrolled down the page using mouse wheel
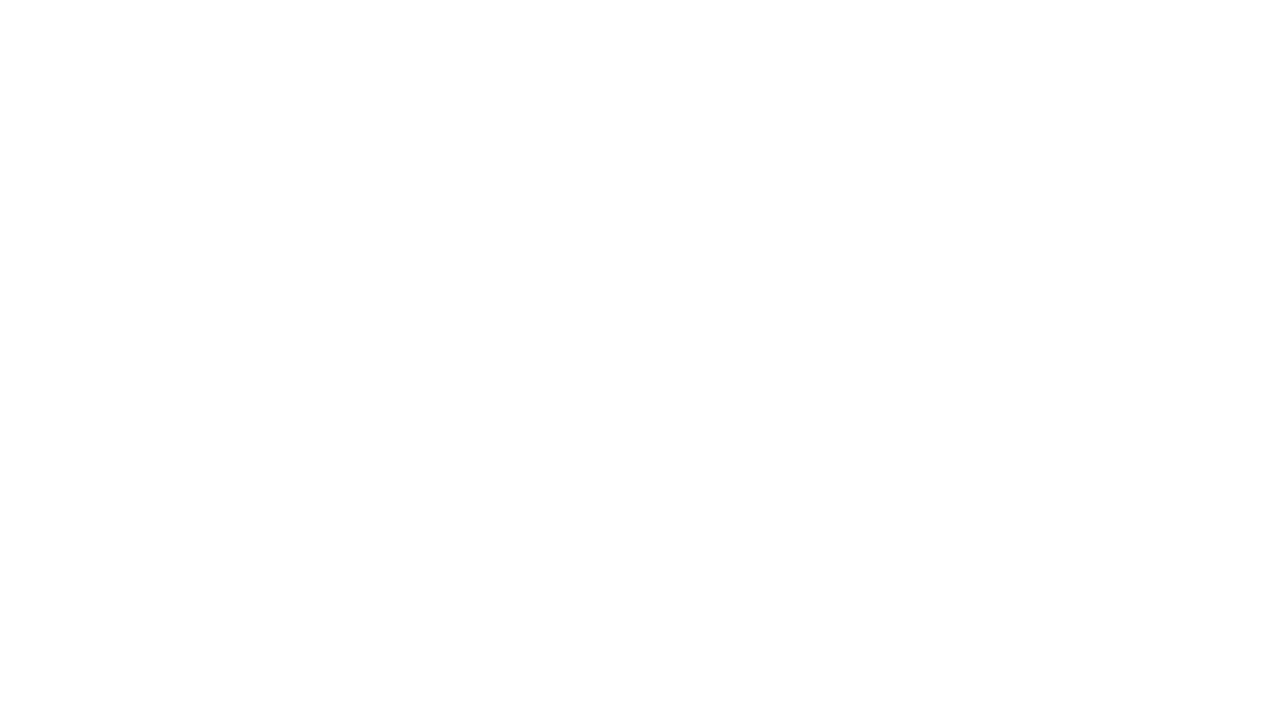

Waited 2 seconds for content to load
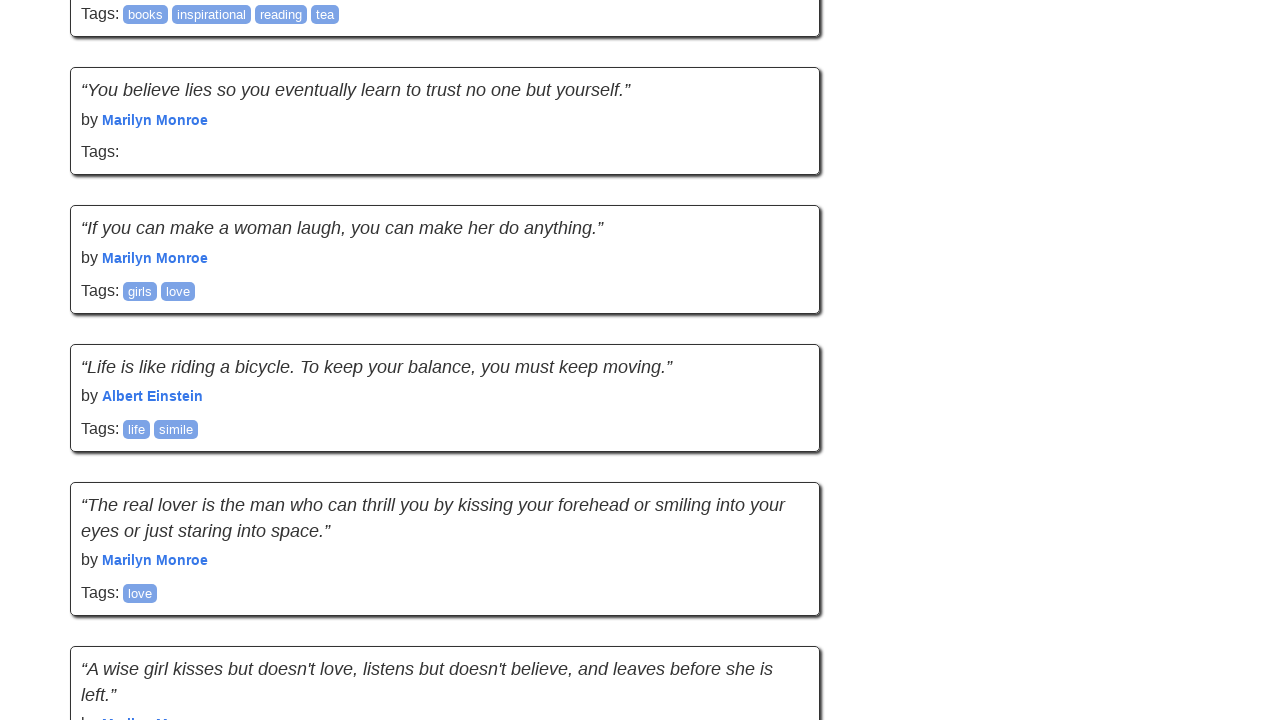

Retrieved new scroll position
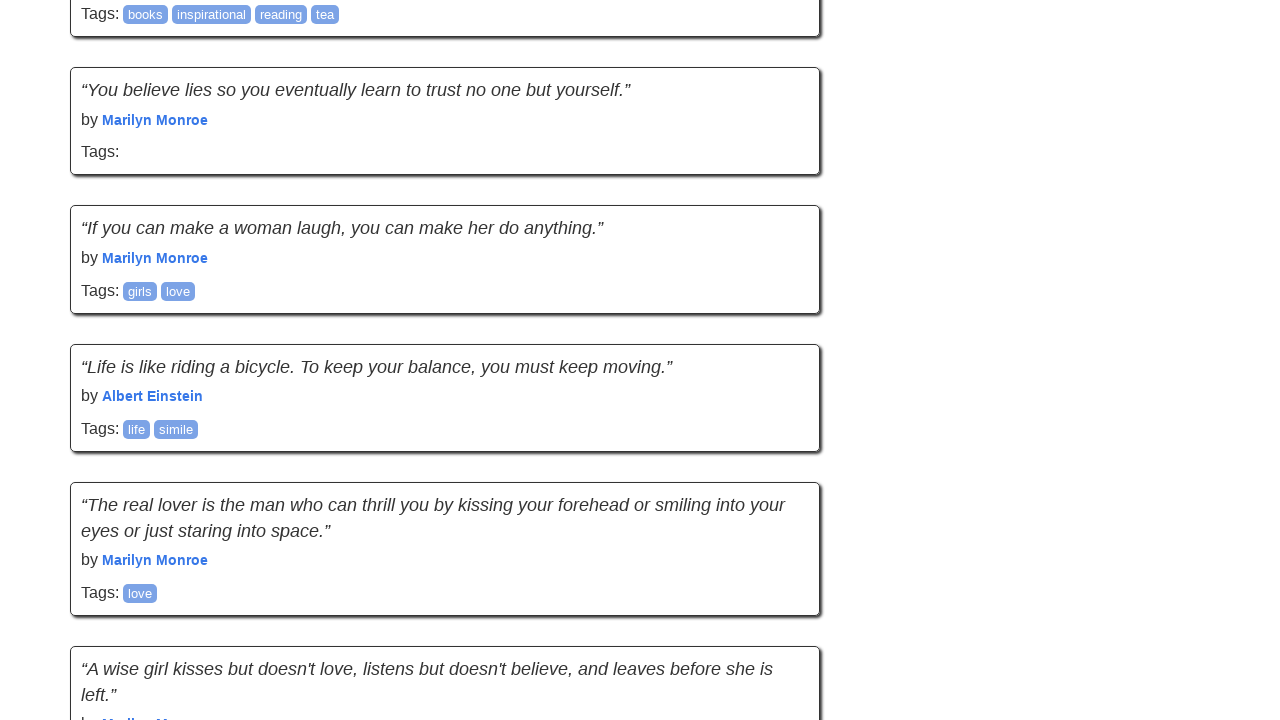

Retrieved new page height
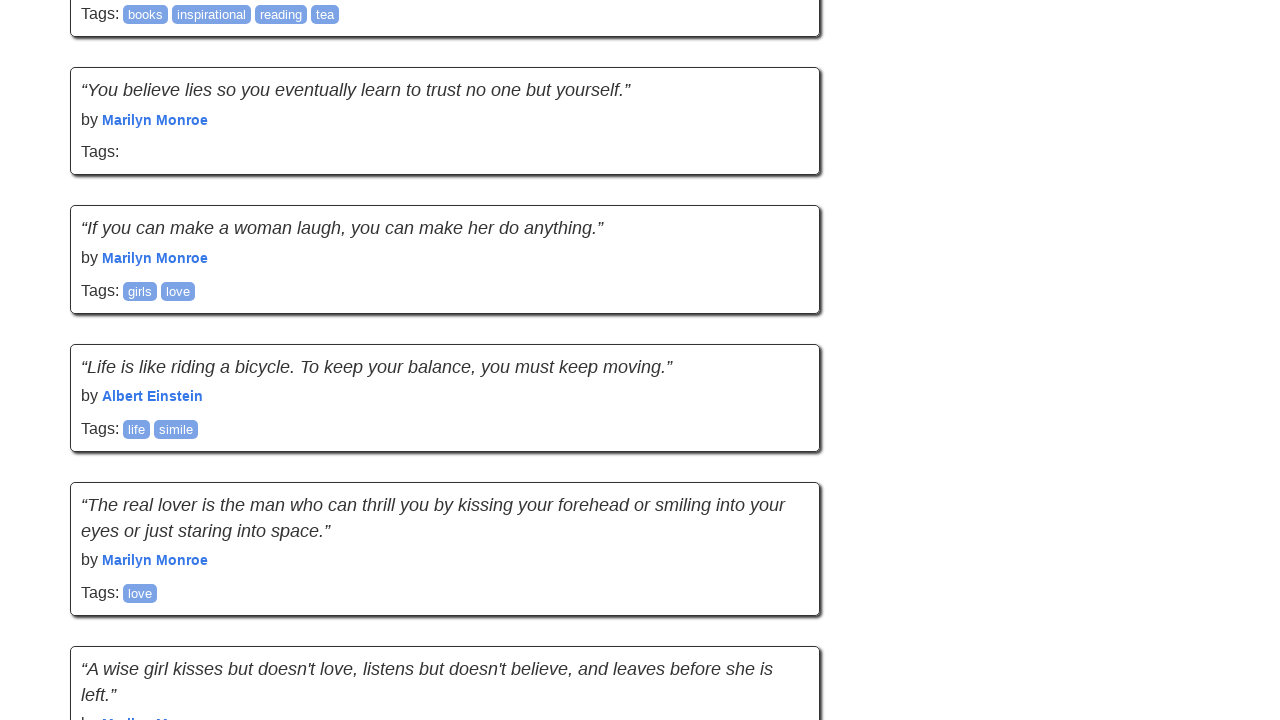

Network idle state reached
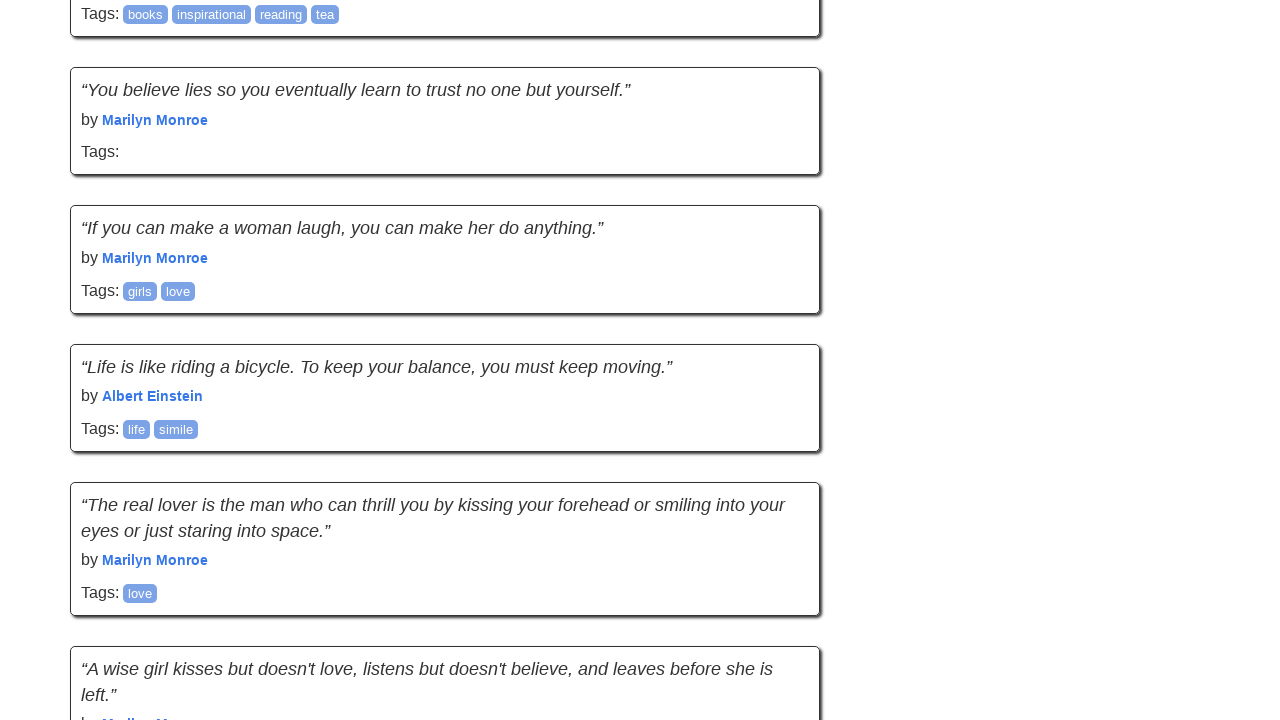

Recorded previous scroll position
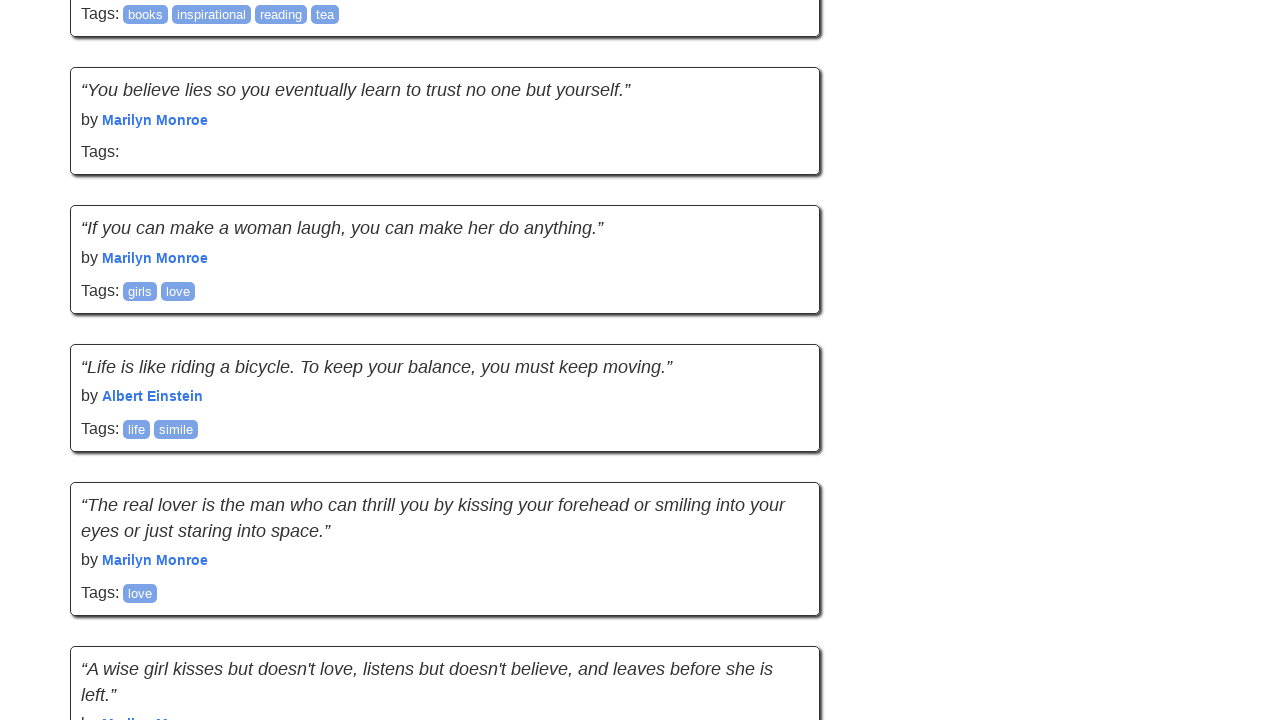

Recorded previous page height
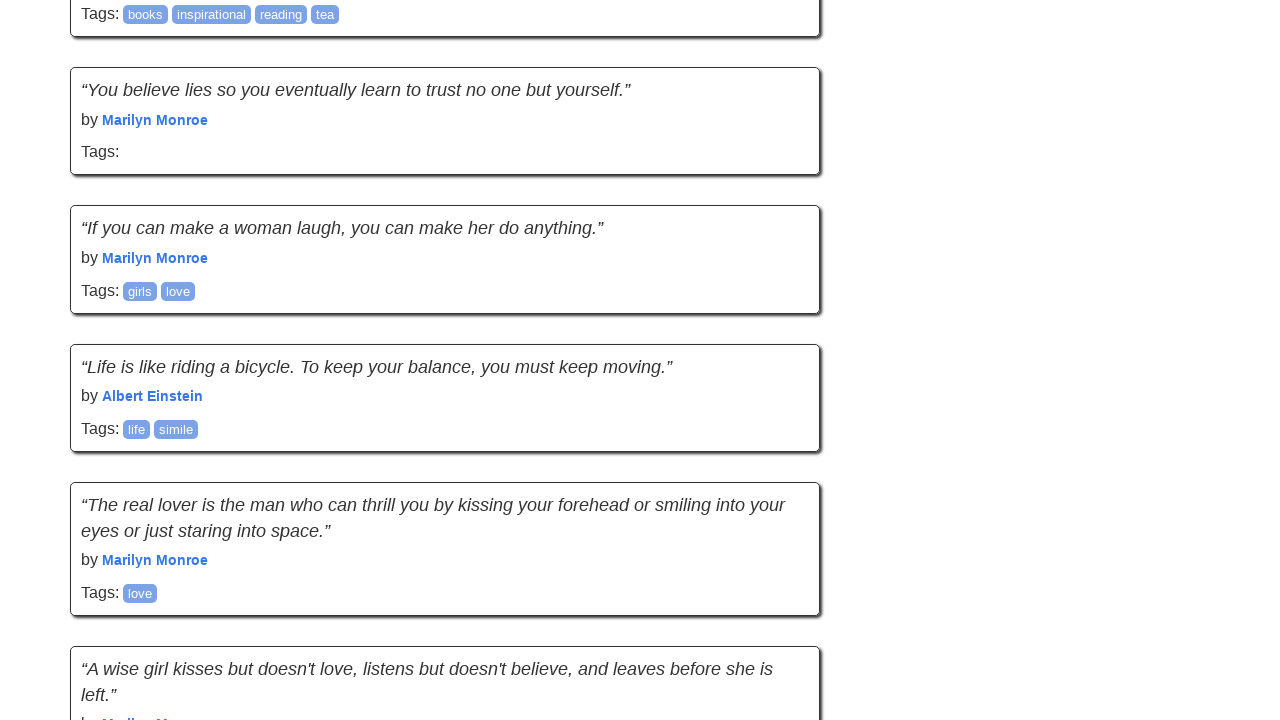

Scrolled down the page using mouse wheel
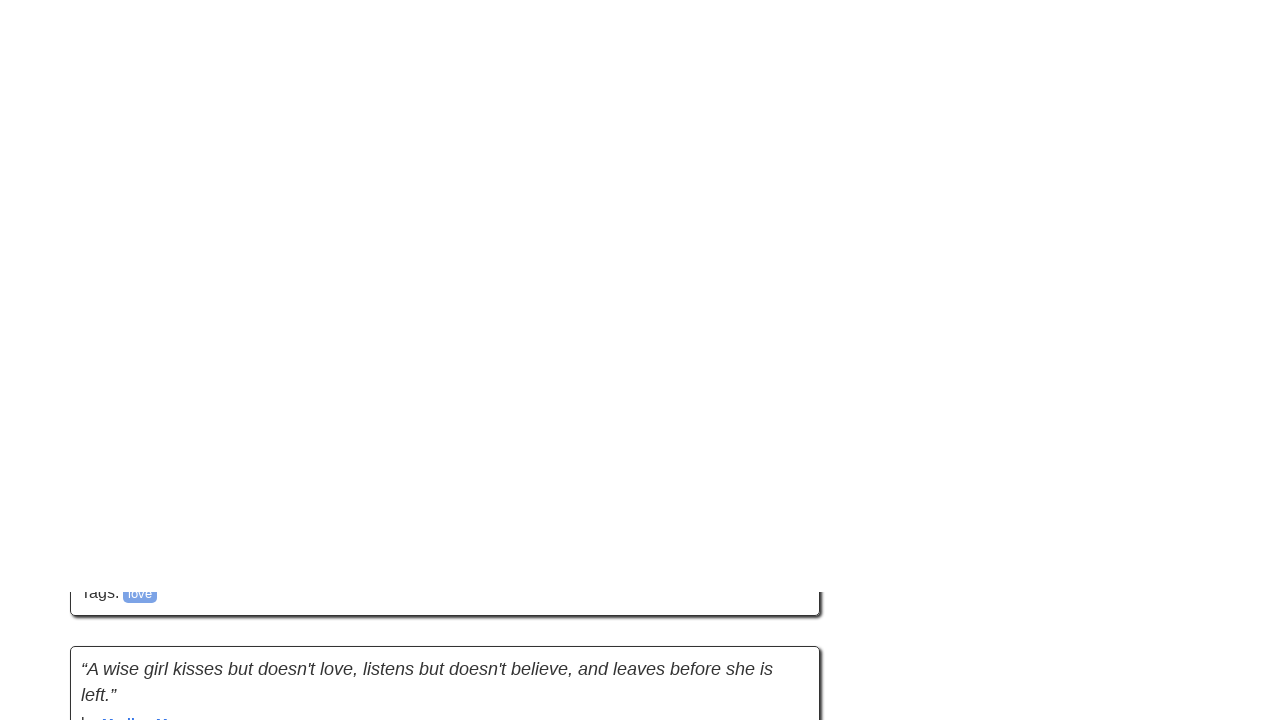

Waited 2 seconds for content to load
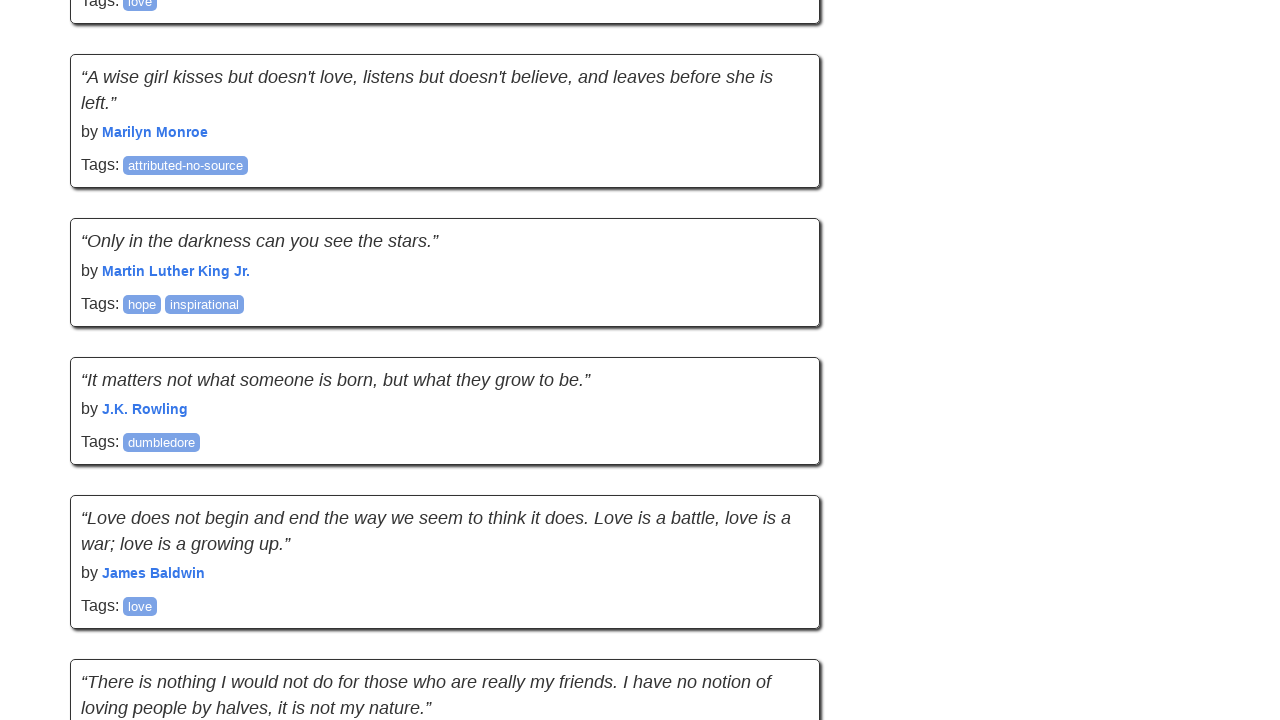

Retrieved new scroll position
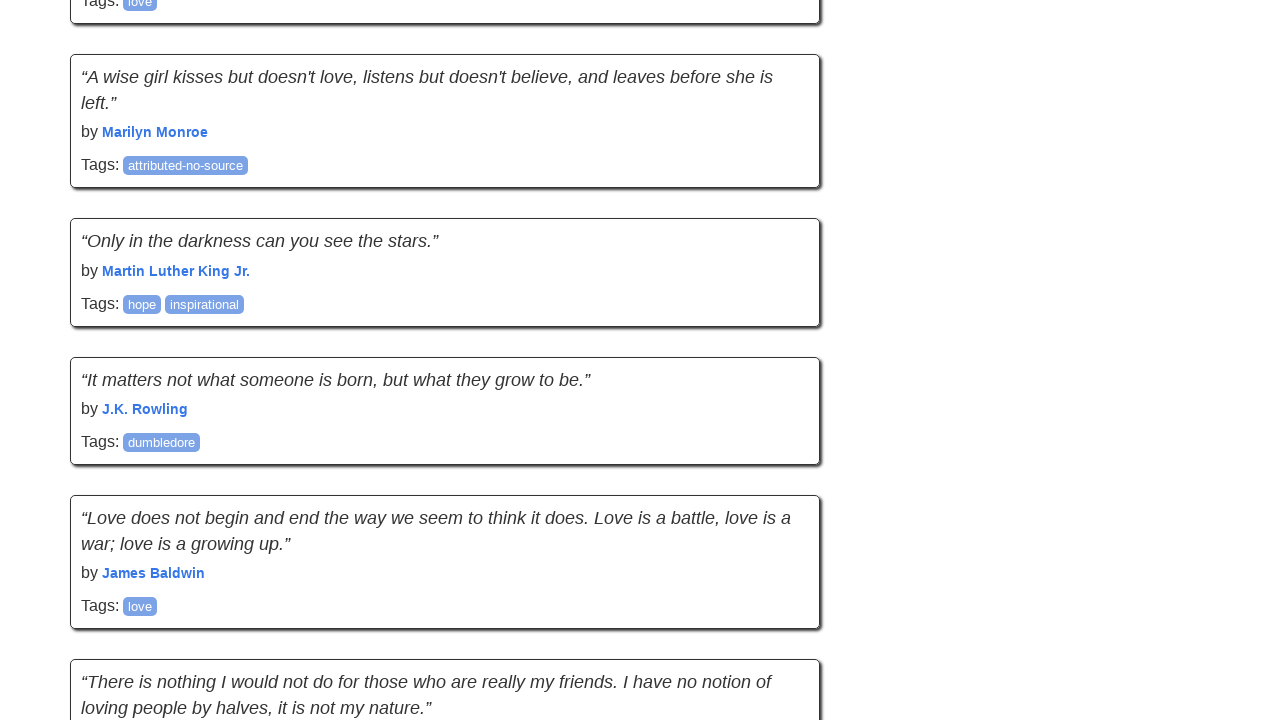

Retrieved new page height
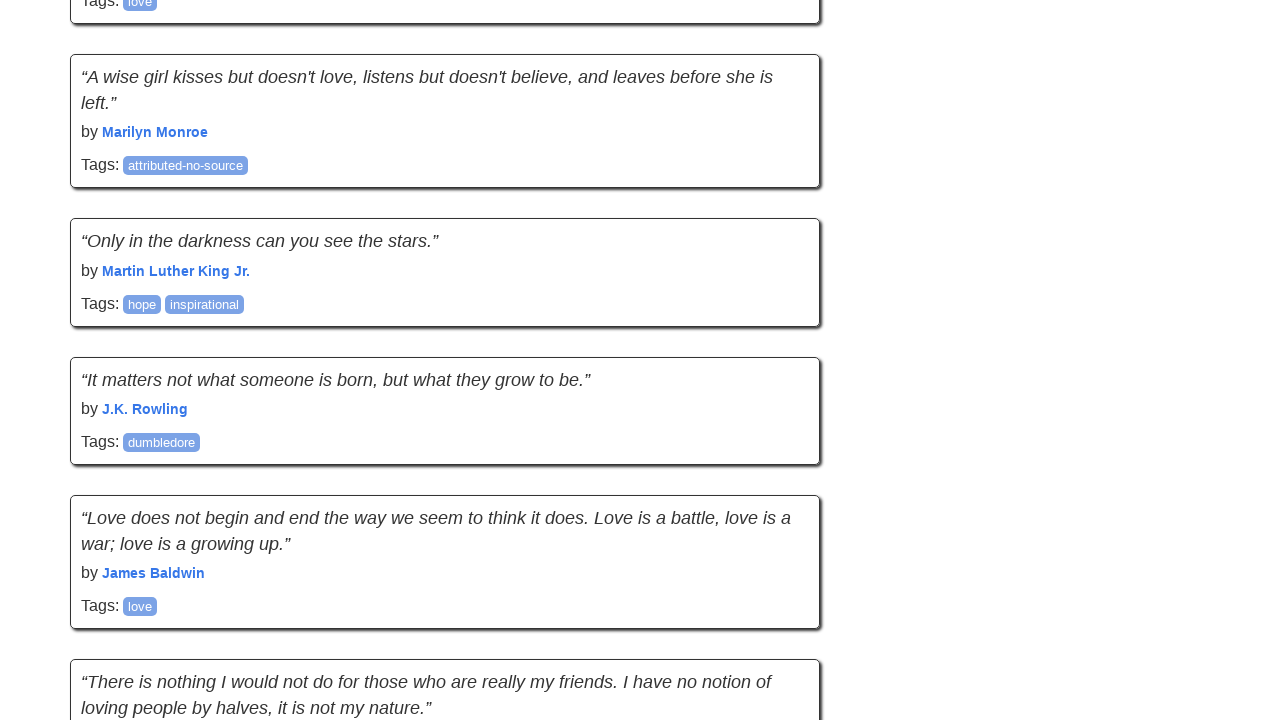

Network idle state reached
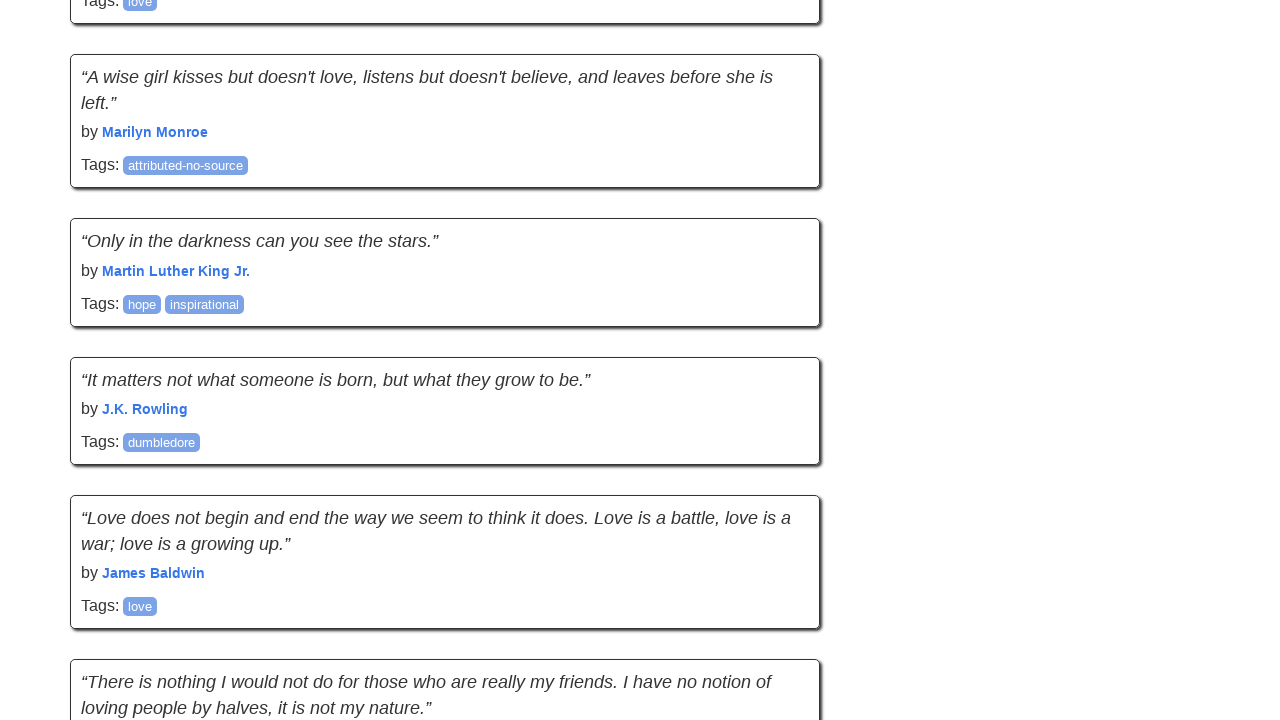

Recorded previous scroll position
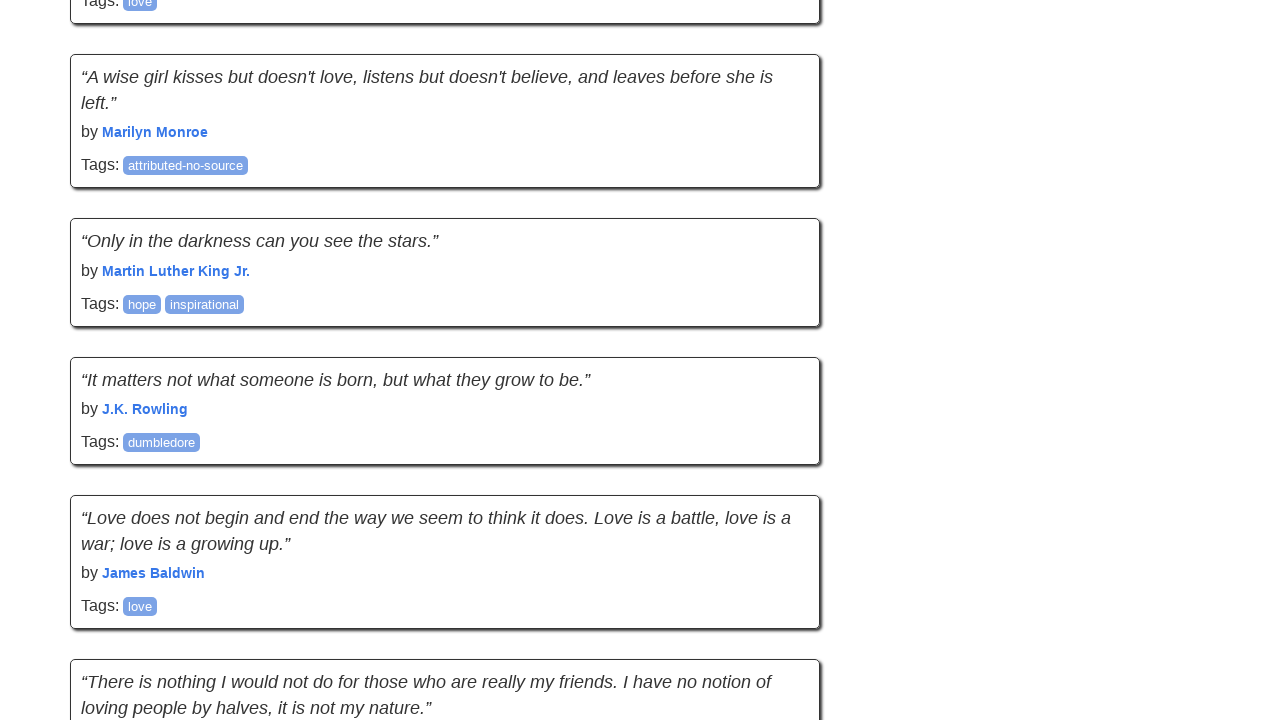

Recorded previous page height
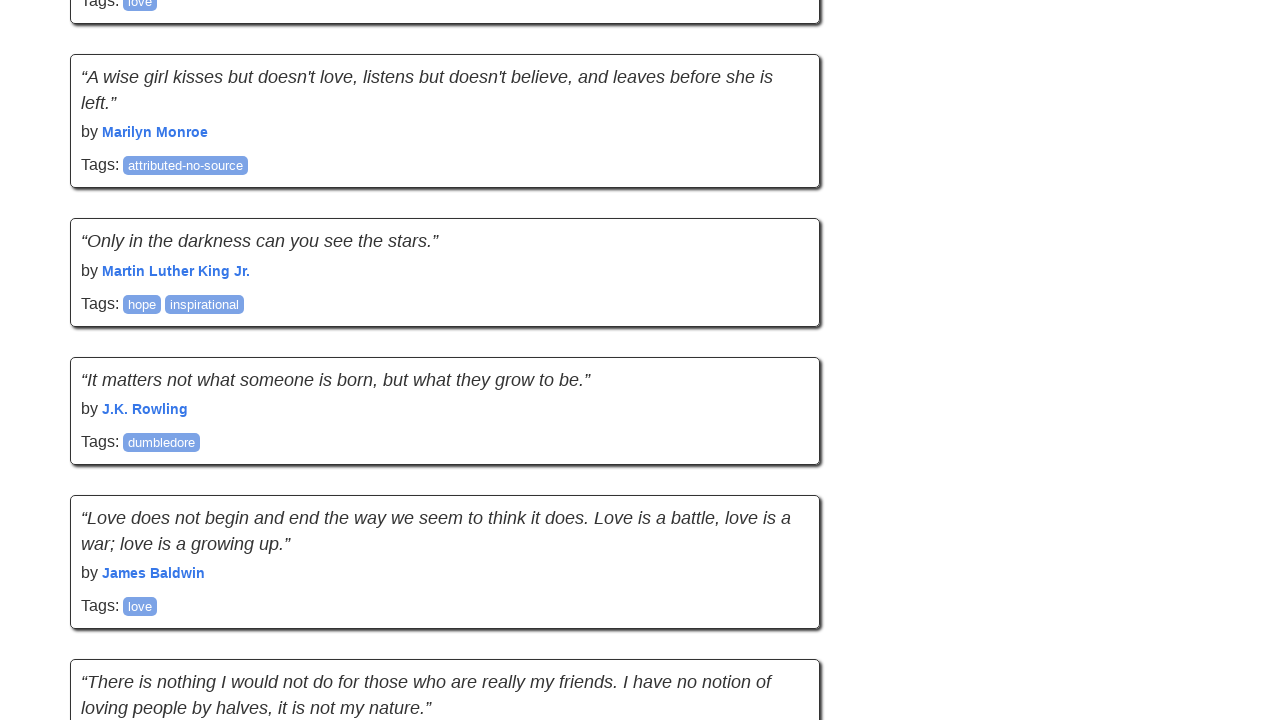

Scrolled down the page using mouse wheel
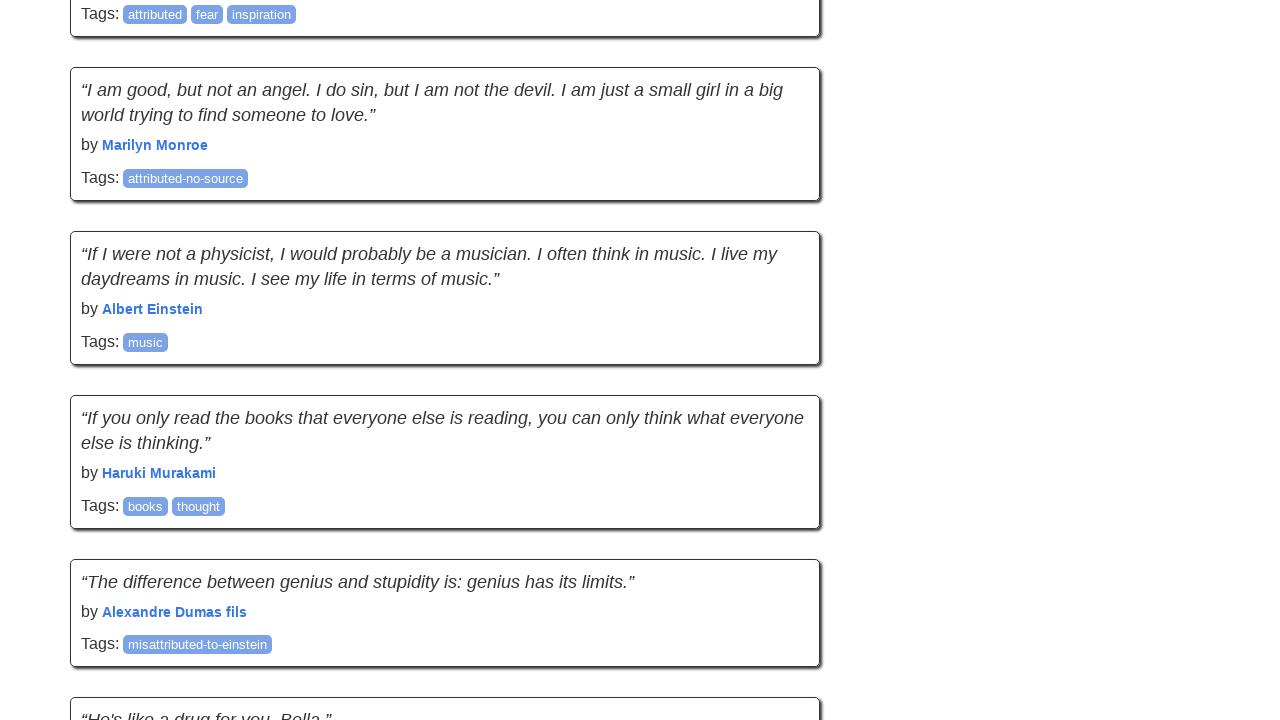

Waited 2 seconds for content to load
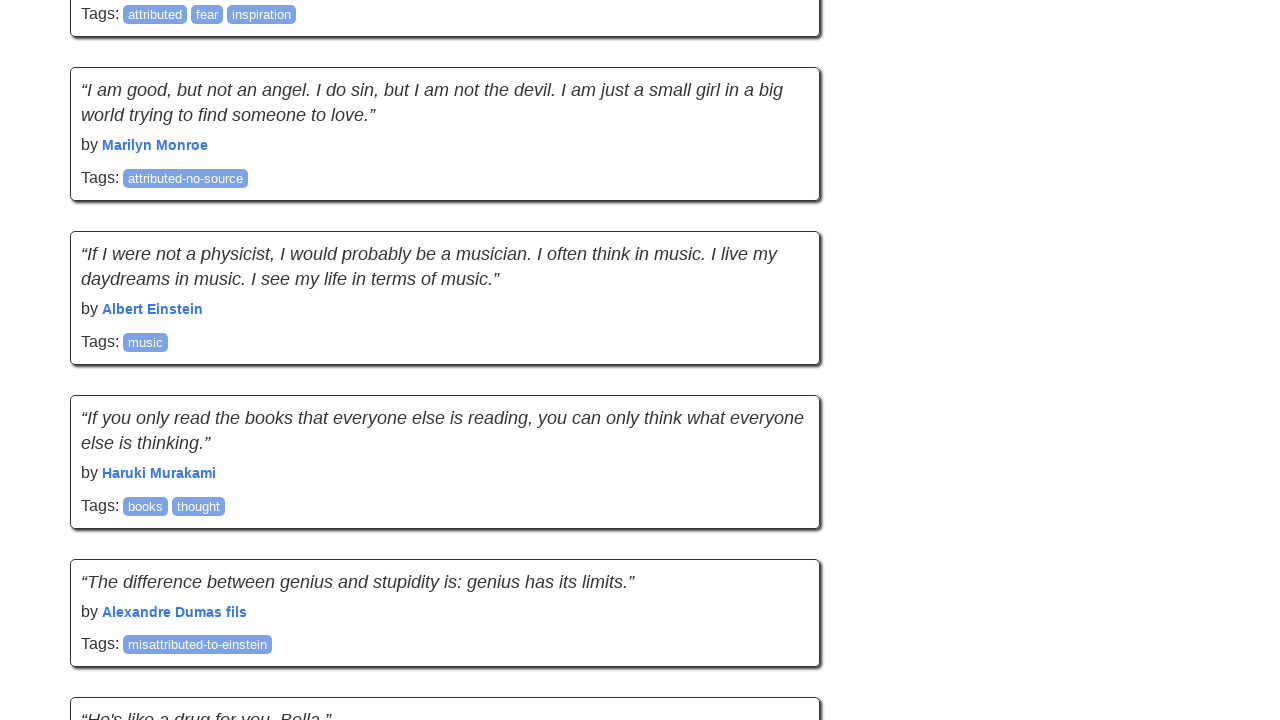

Retrieved new scroll position
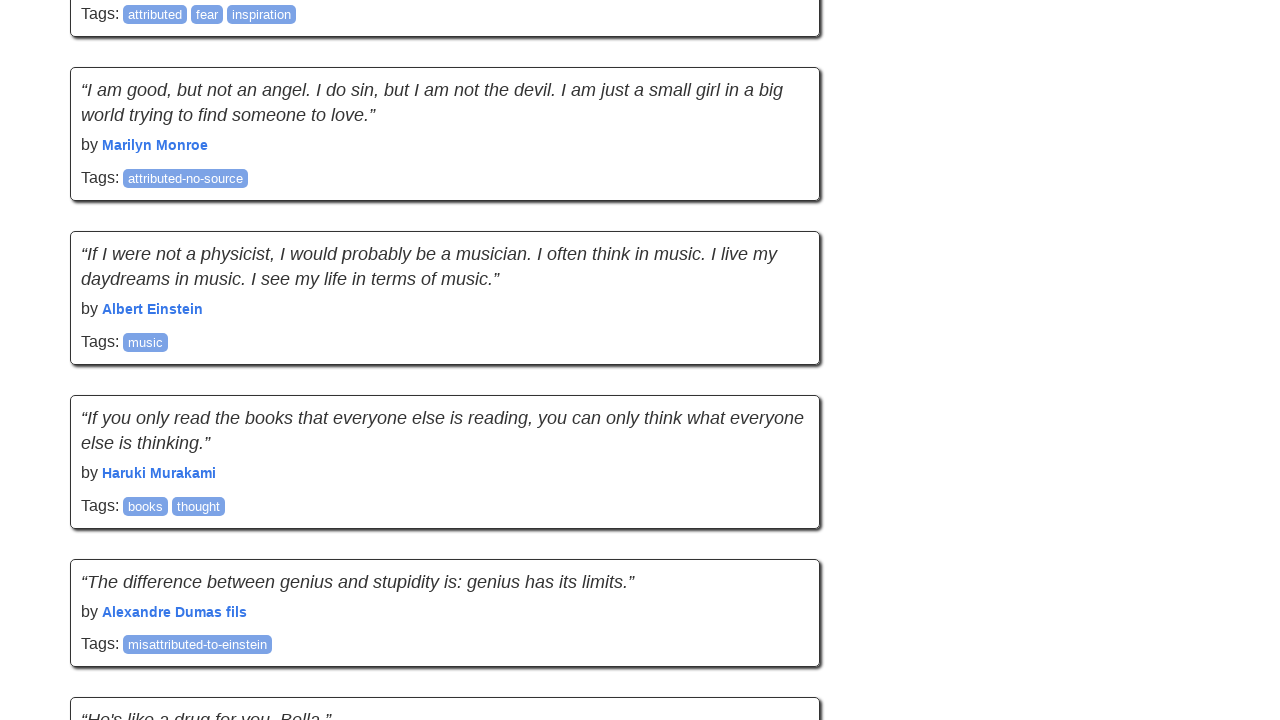

Retrieved new page height
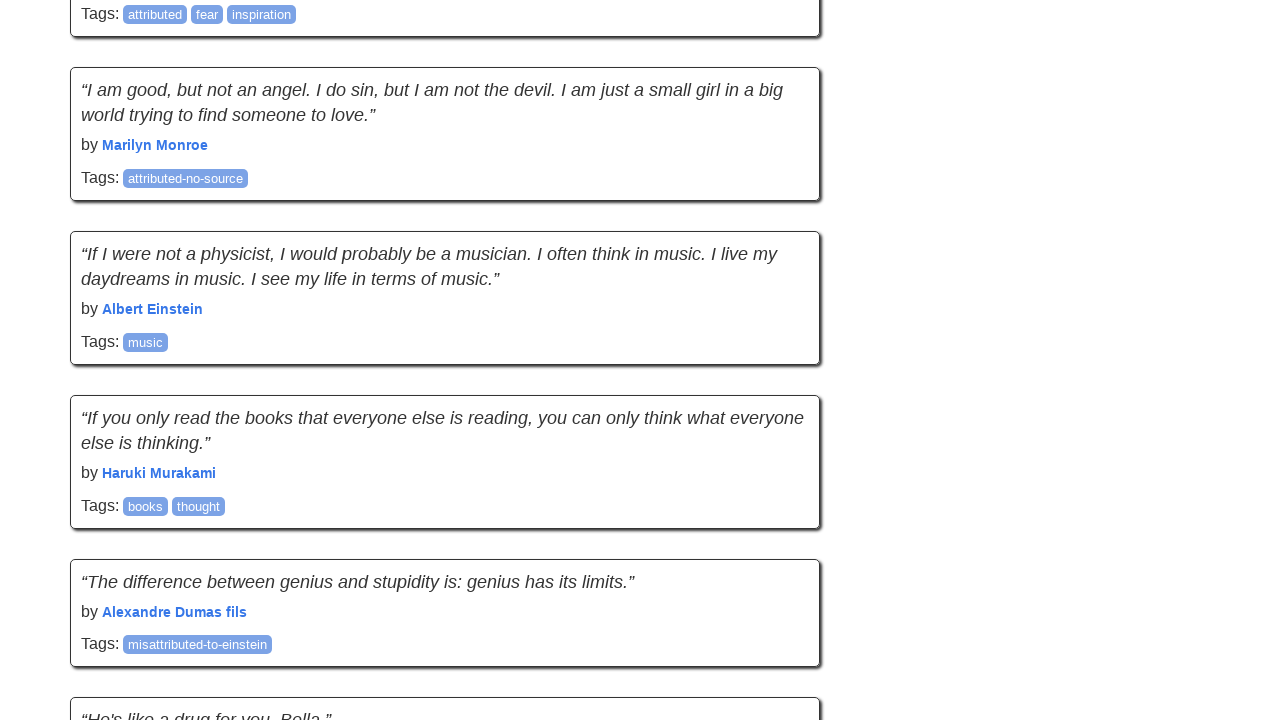

Network idle state reached
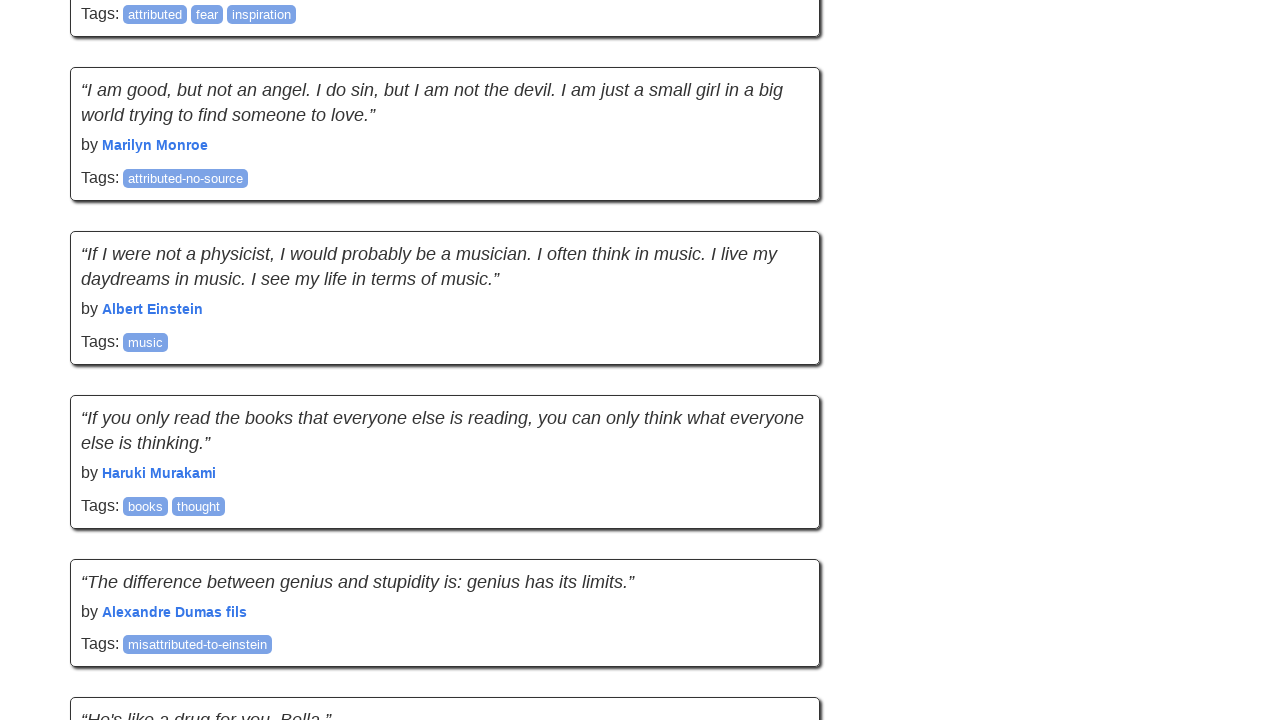

Recorded previous scroll position
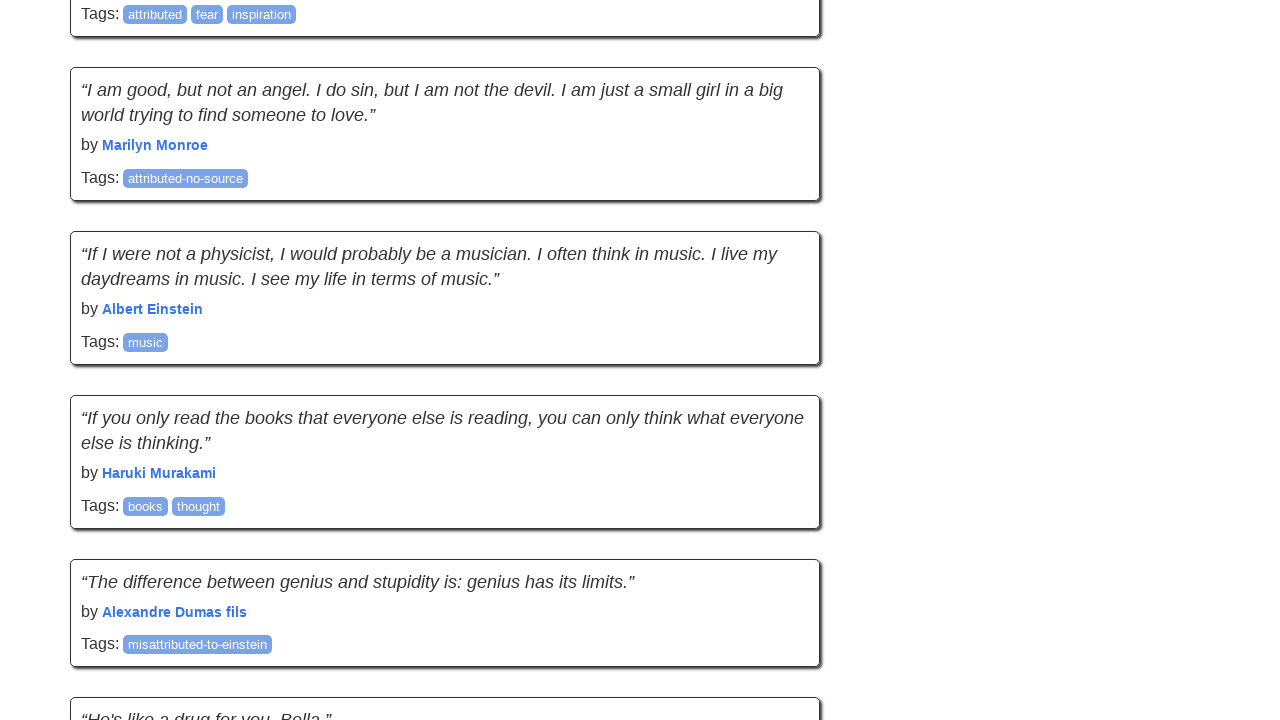

Recorded previous page height
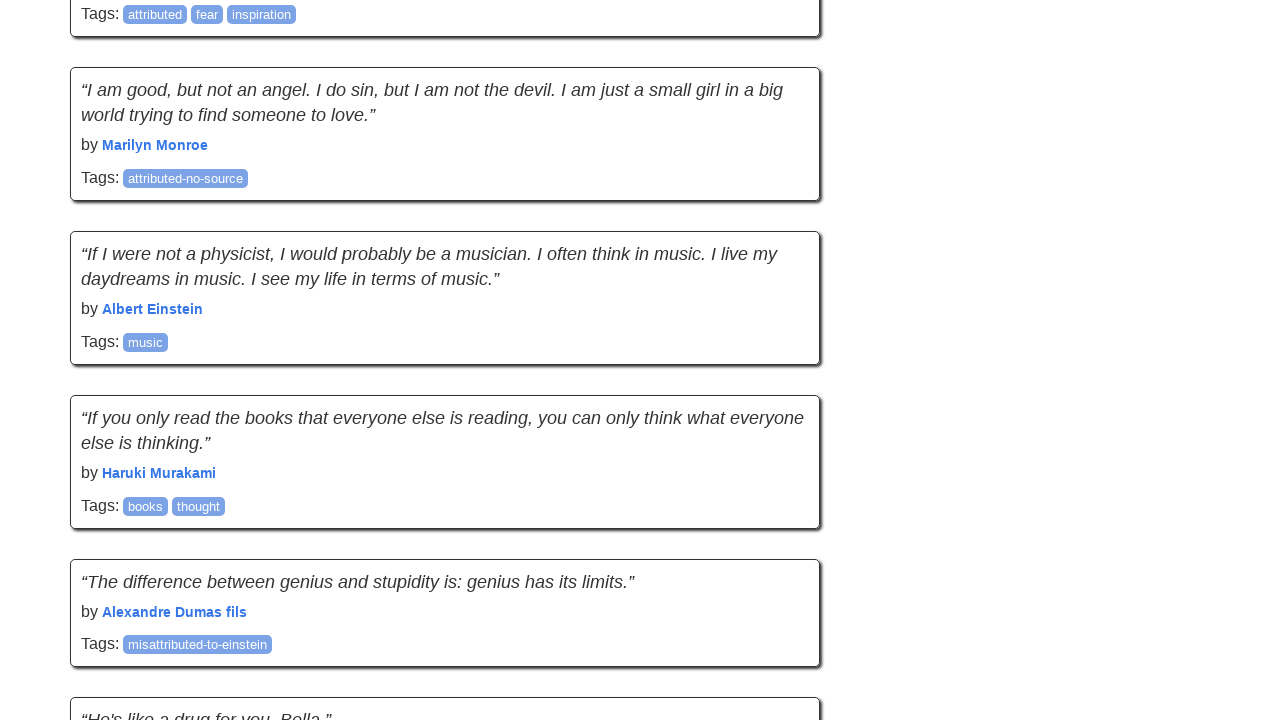

Scrolled down the page using mouse wheel
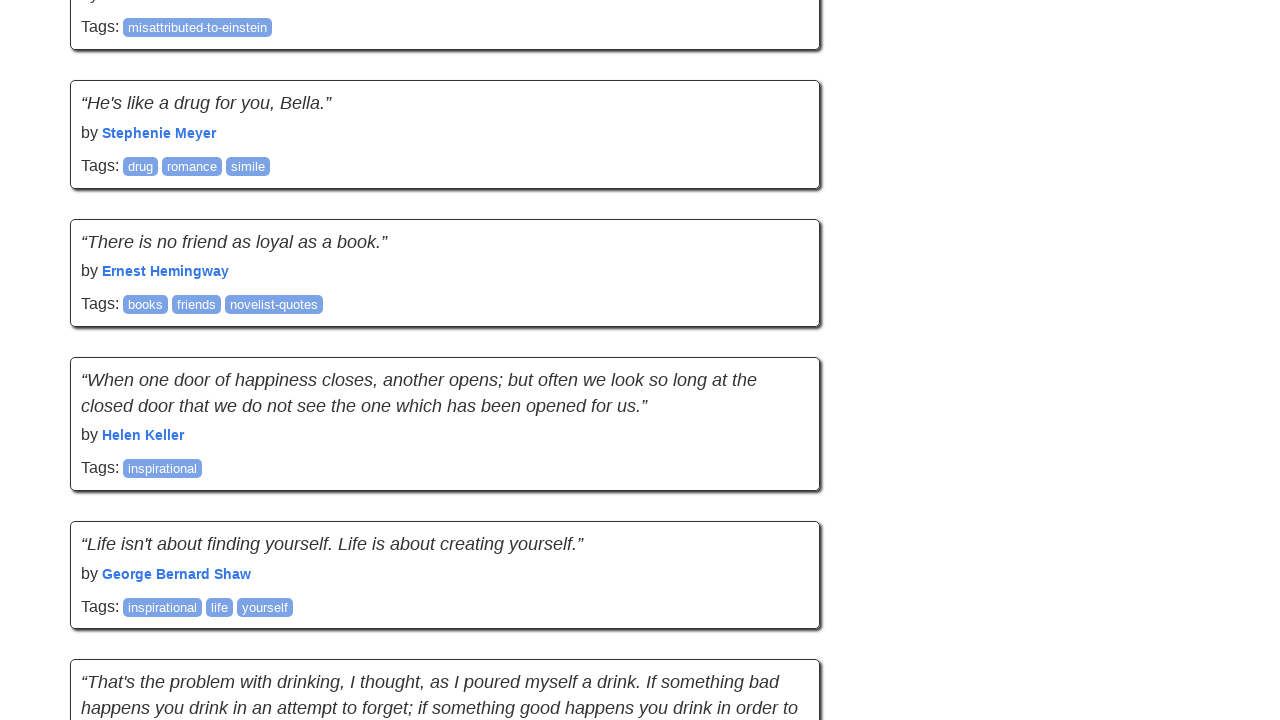

Waited 2 seconds for content to load
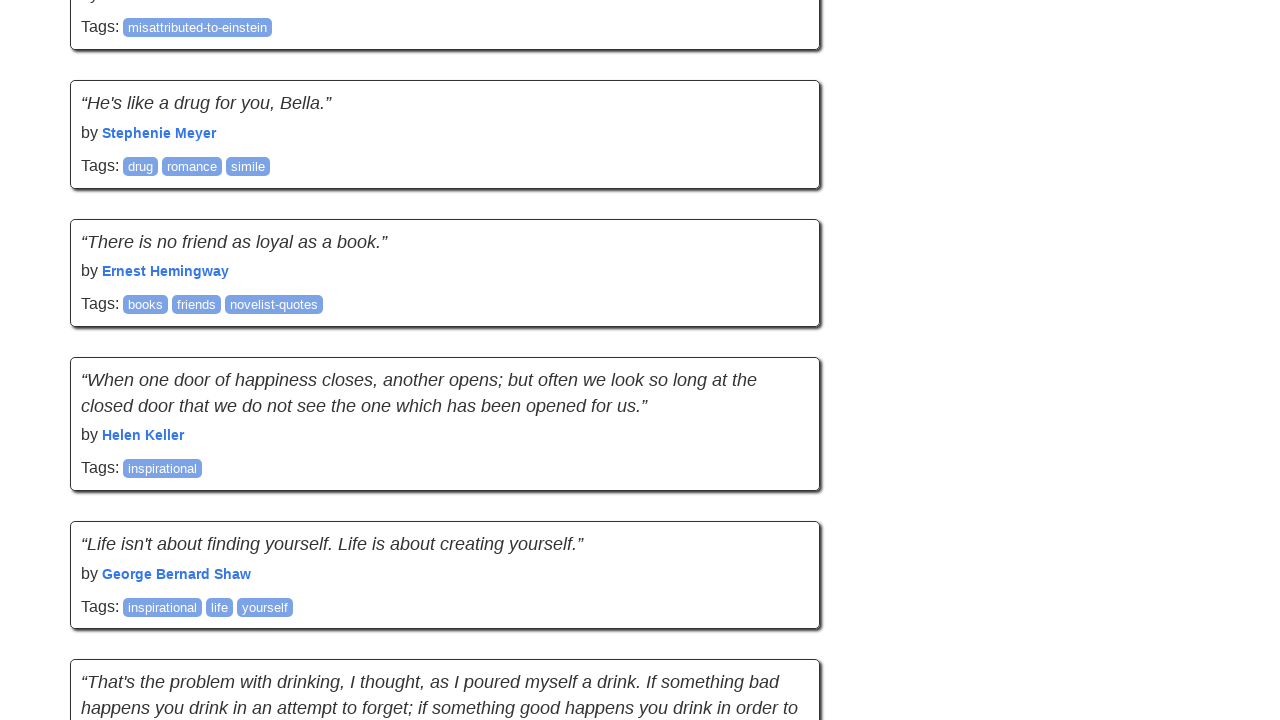

Retrieved new scroll position
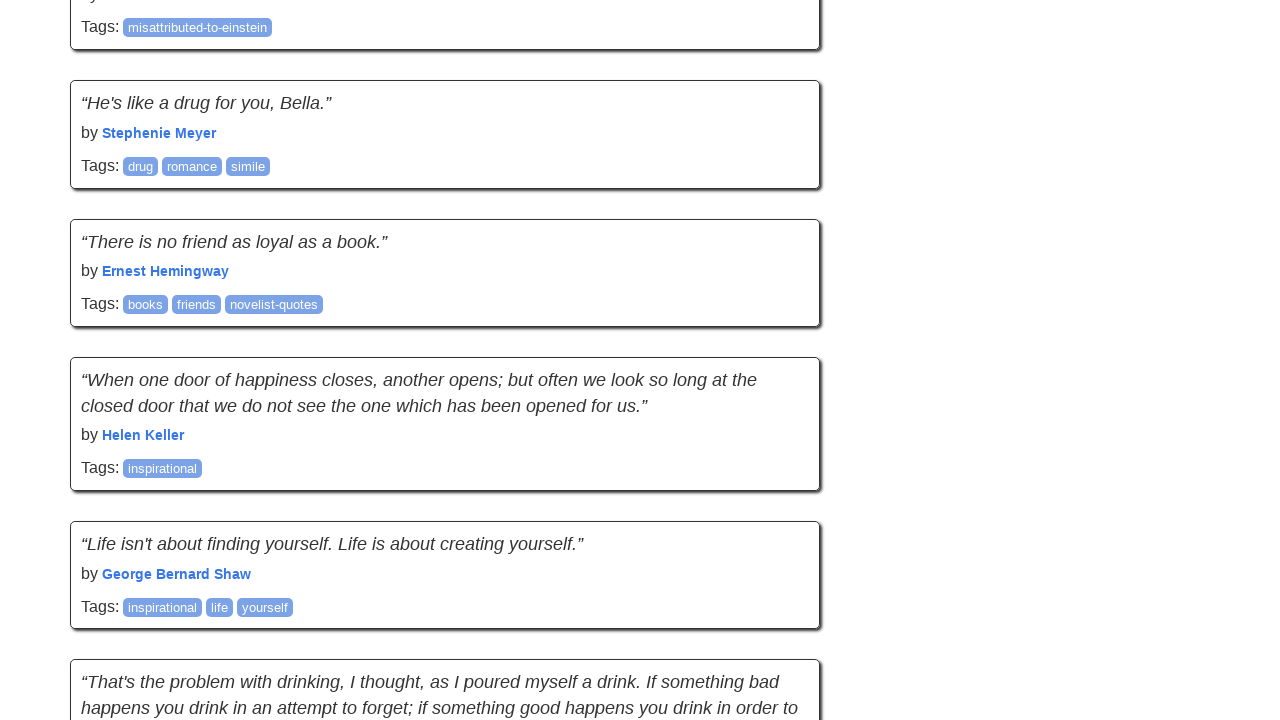

Retrieved new page height
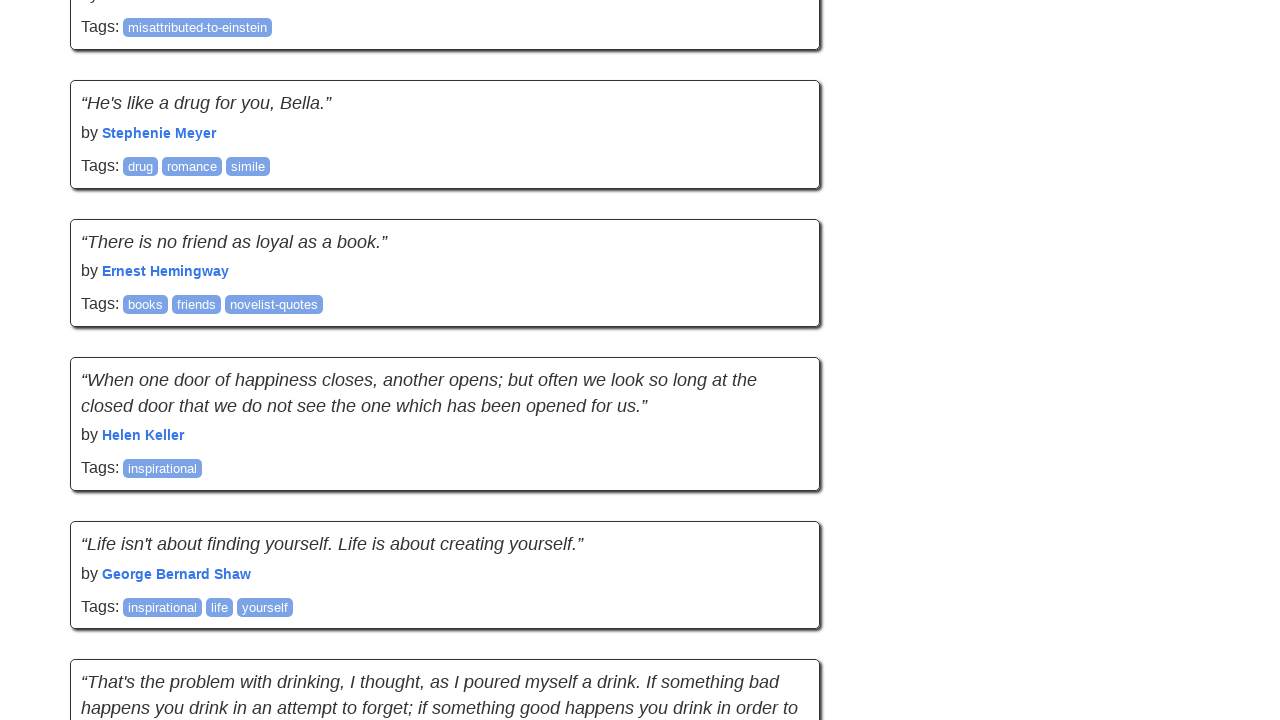

Network idle state reached
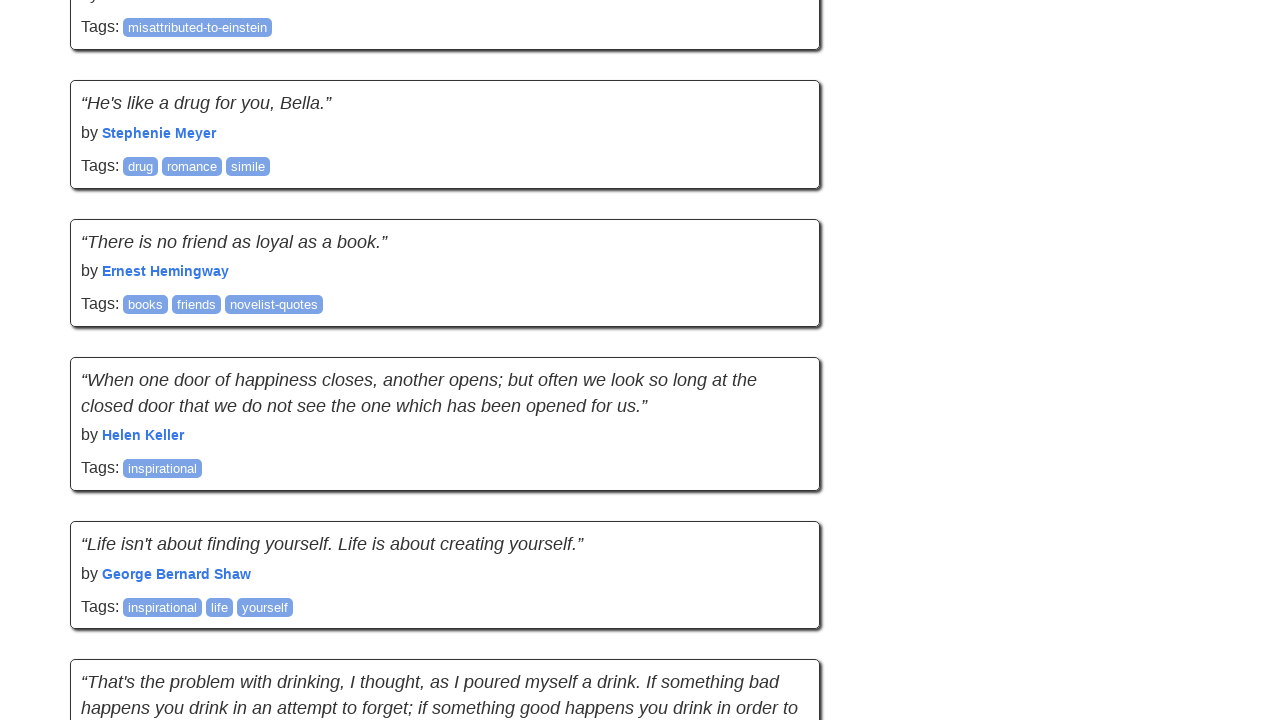

Recorded previous scroll position
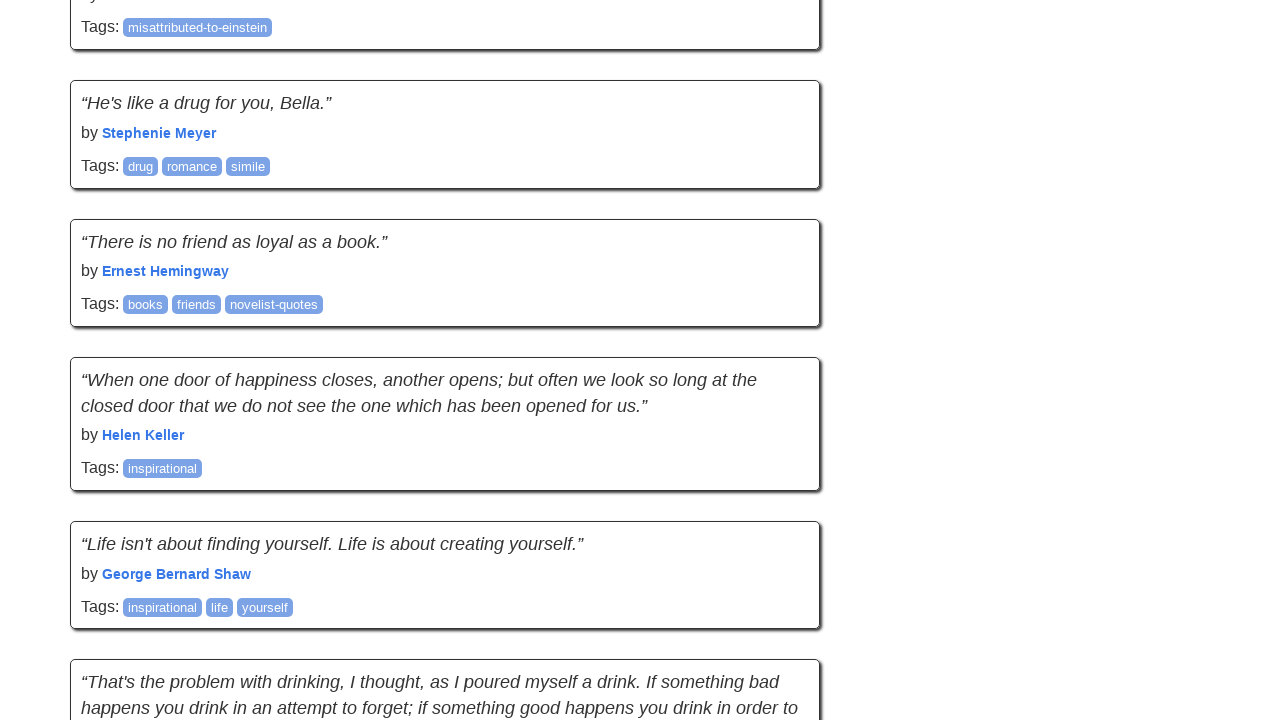

Recorded previous page height
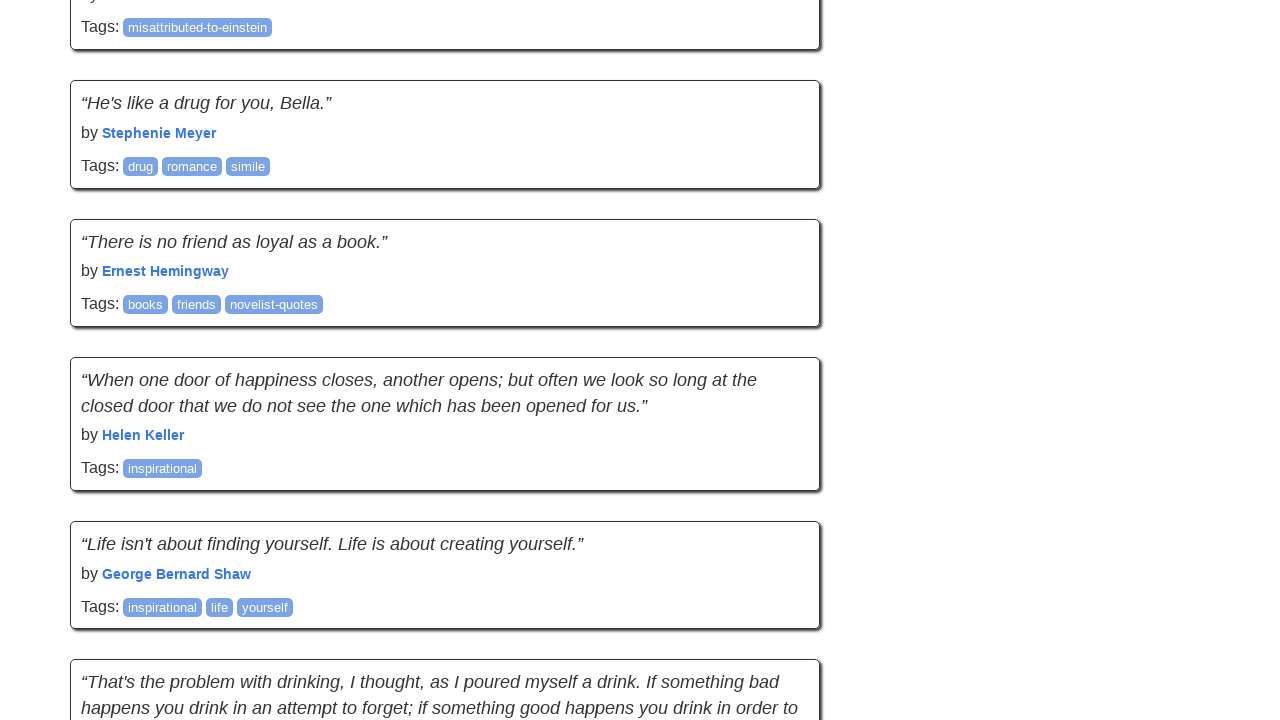

Scrolled down the page using mouse wheel
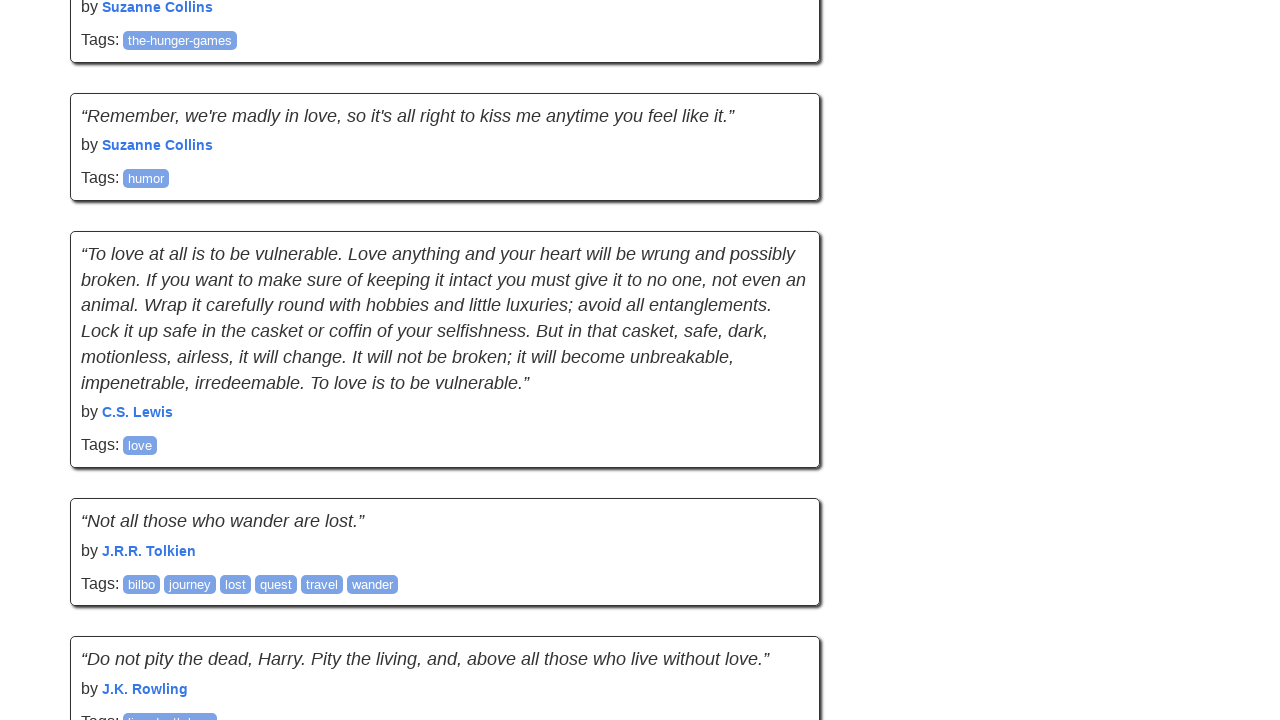

Waited 2 seconds for content to load
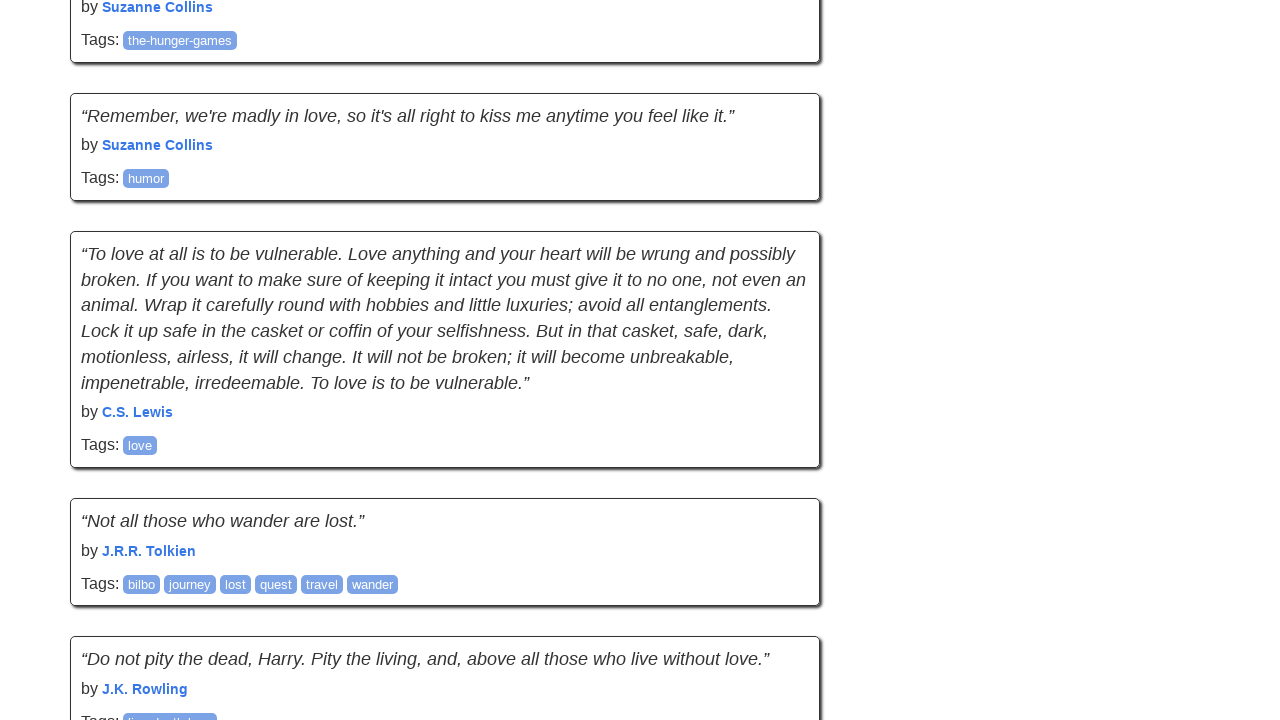

Retrieved new scroll position
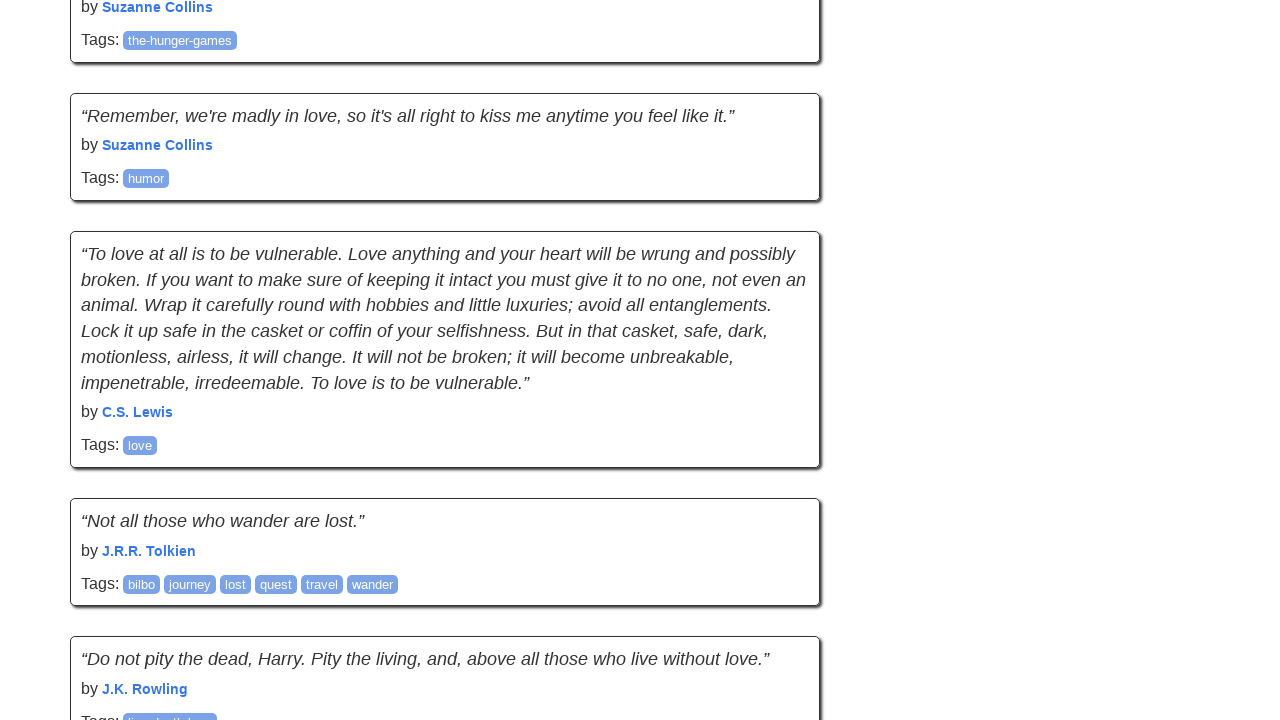

Retrieved new page height
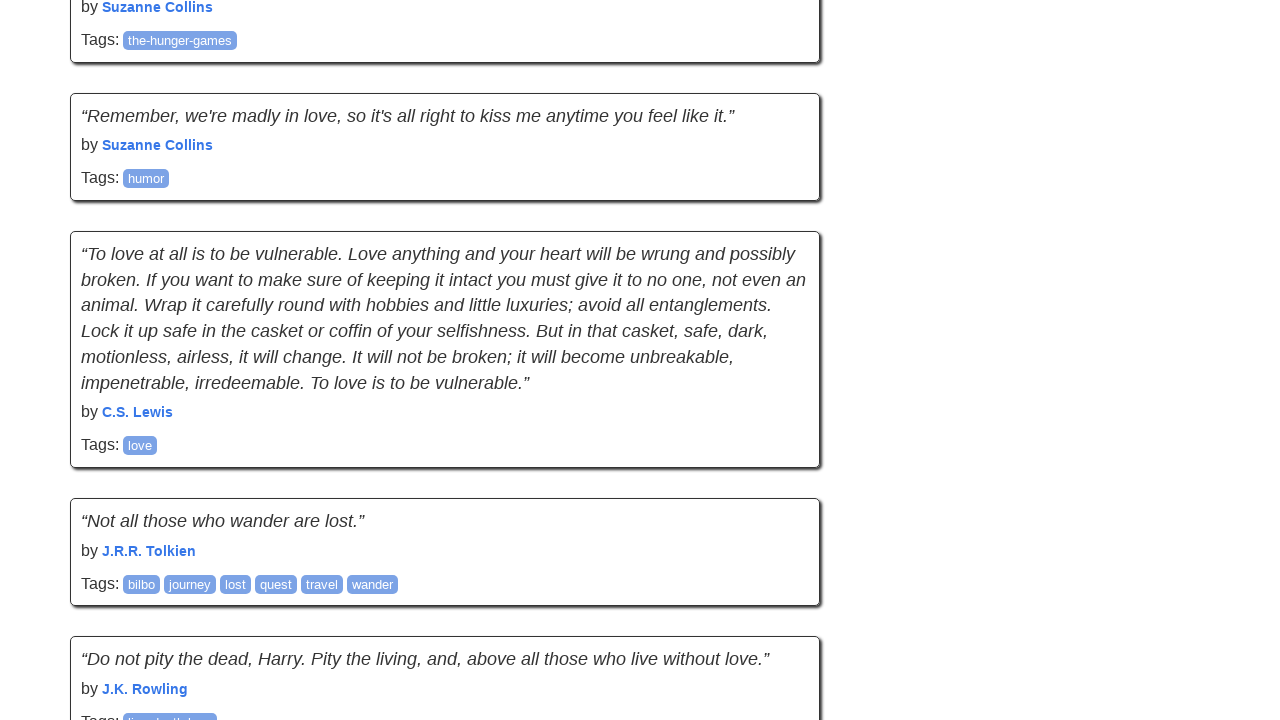

Network idle state reached
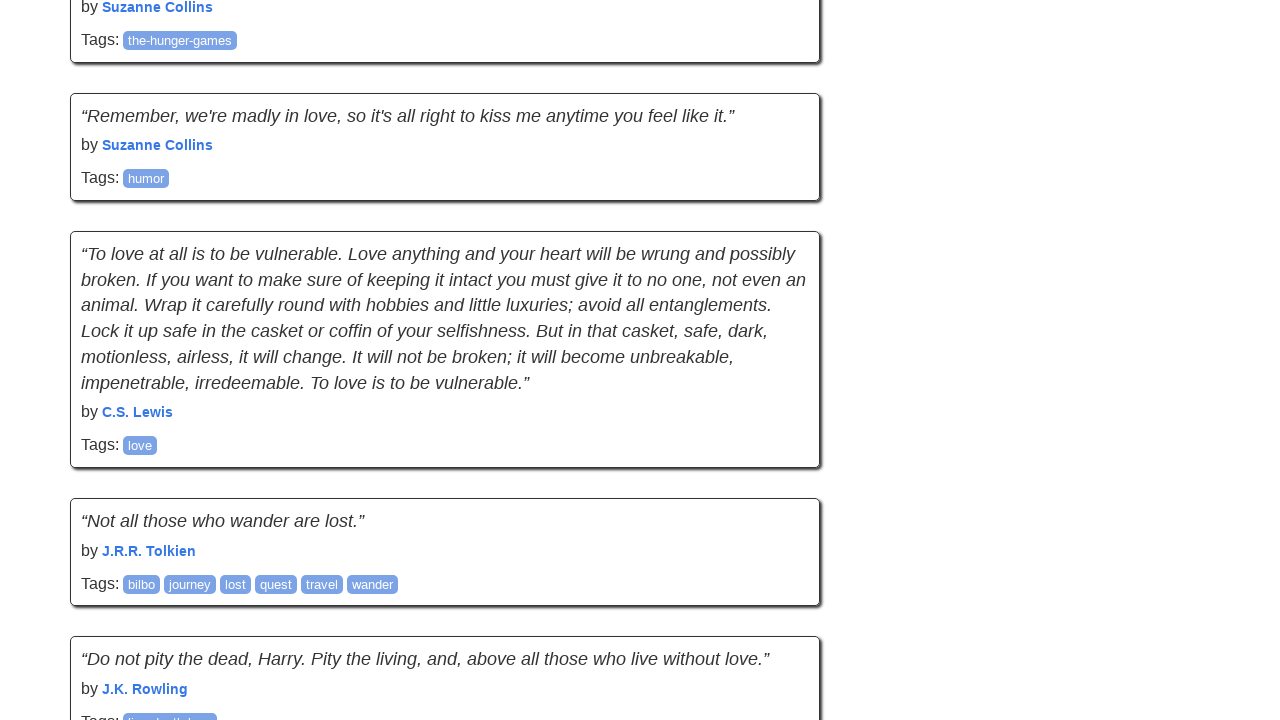

Recorded previous scroll position
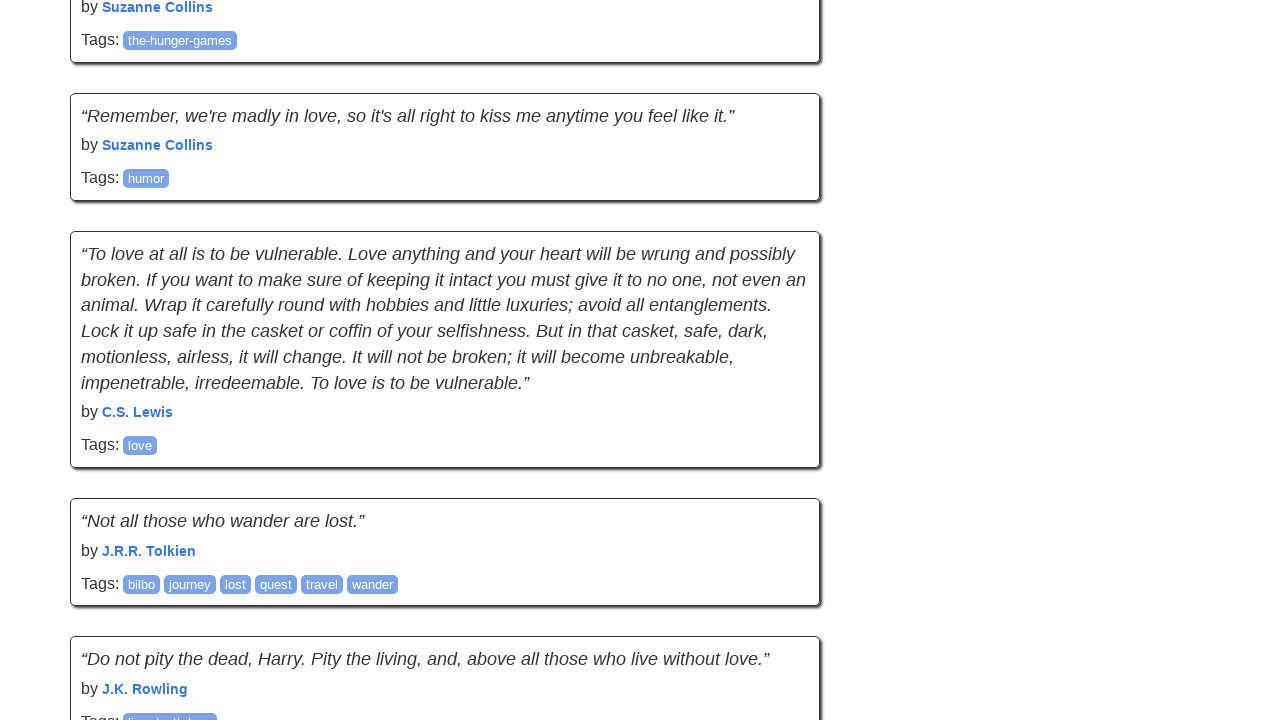

Recorded previous page height
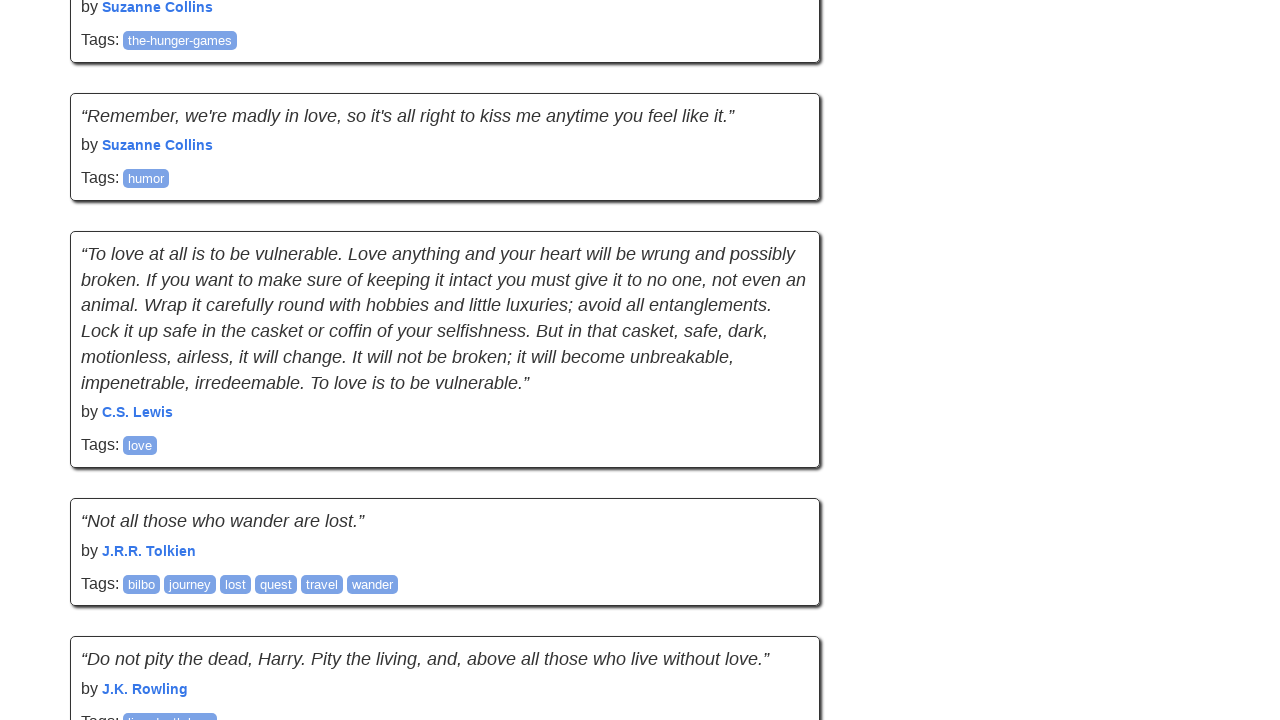

Scrolled down the page using mouse wheel
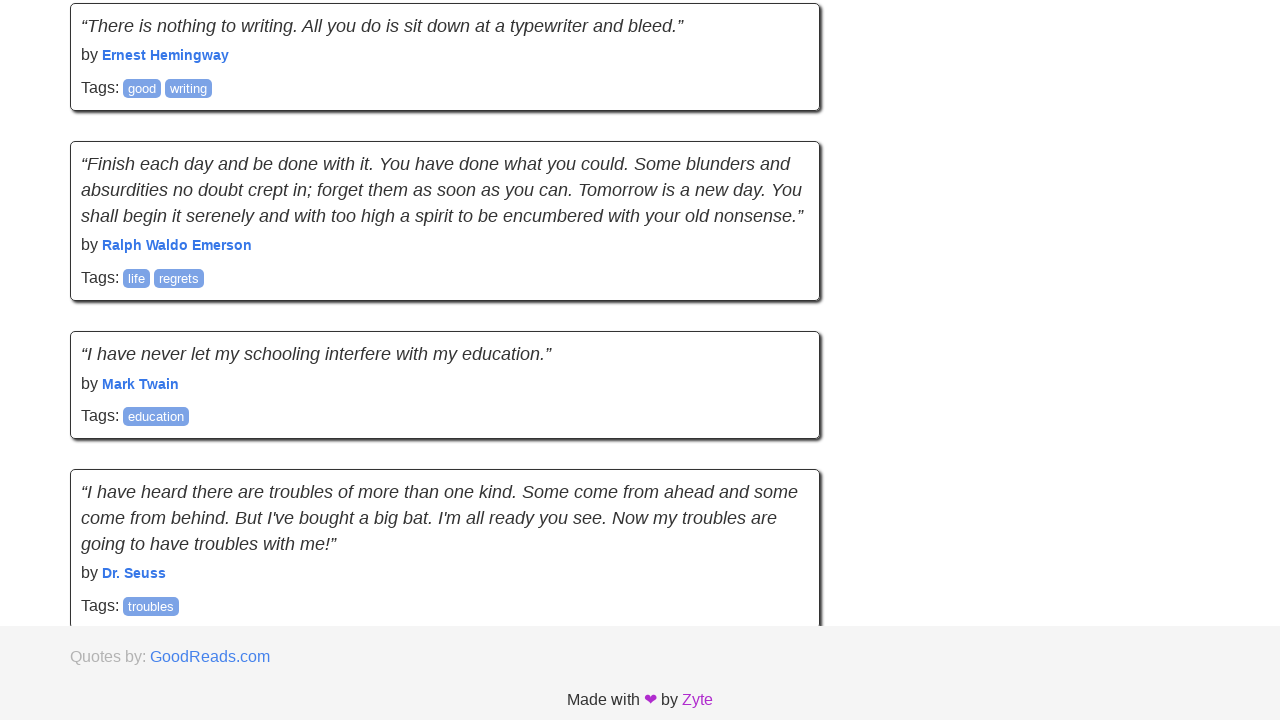

Waited 2 seconds for content to load
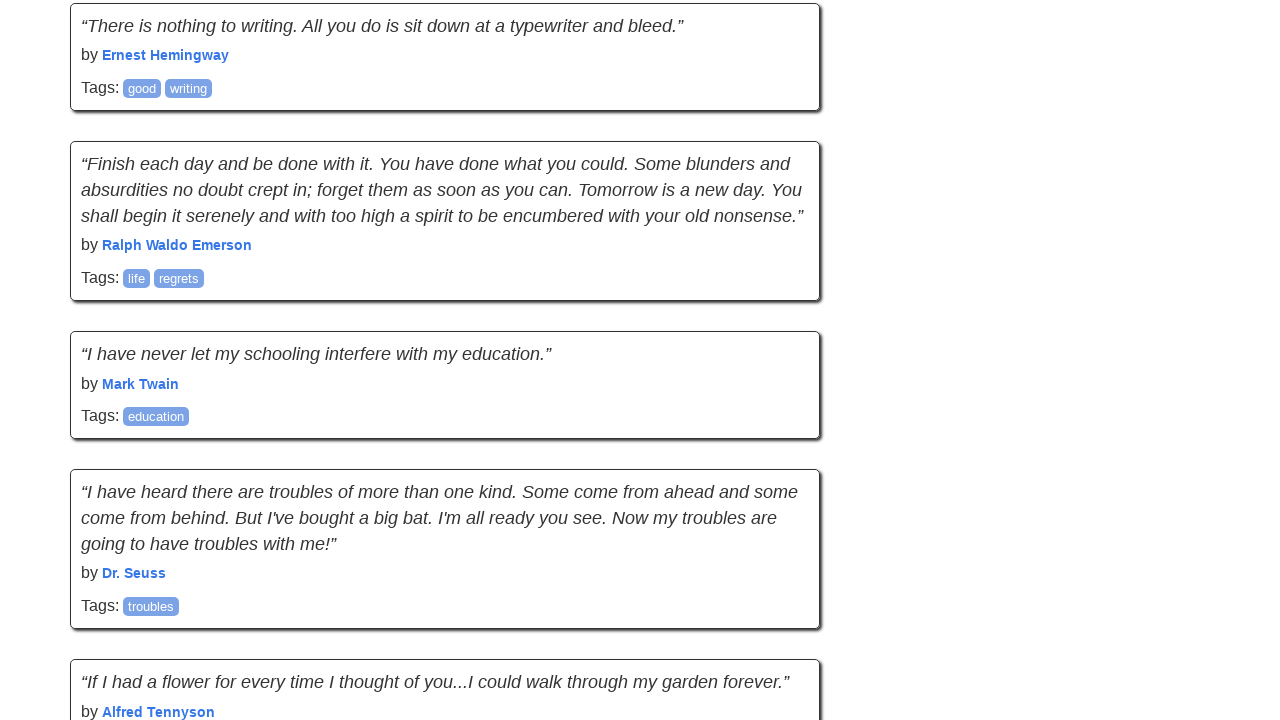

Retrieved new scroll position
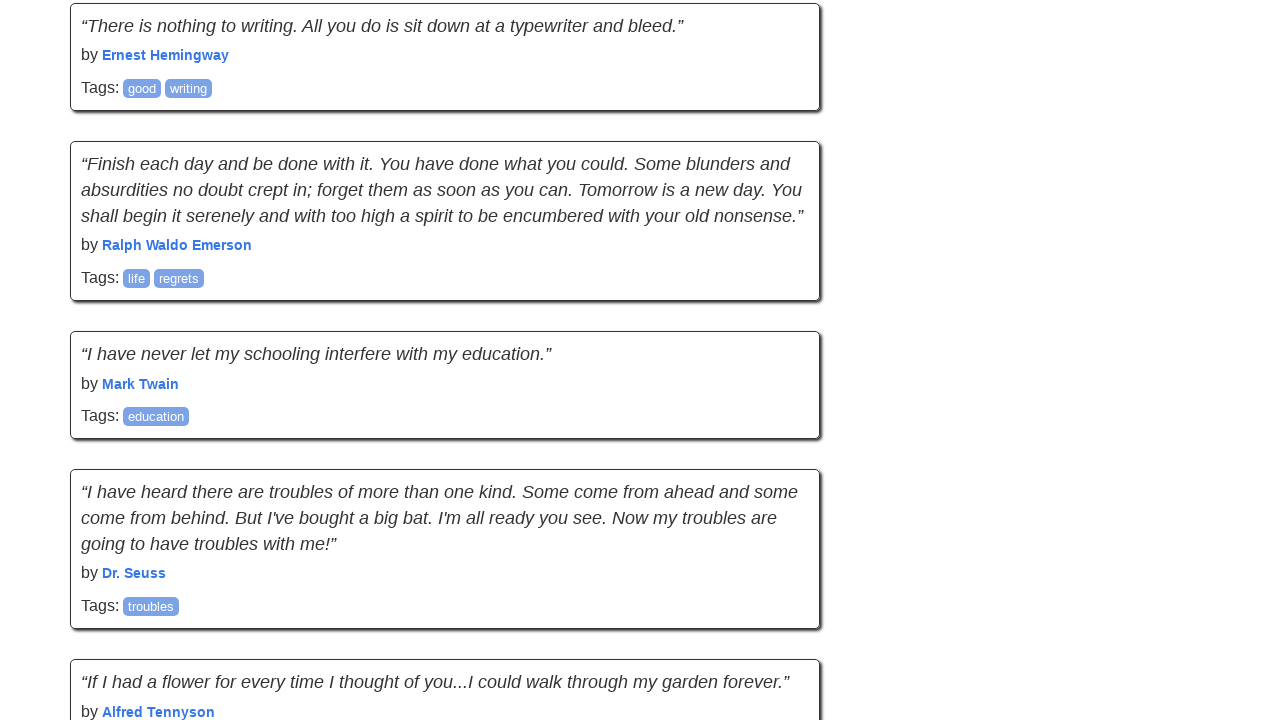

Retrieved new page height
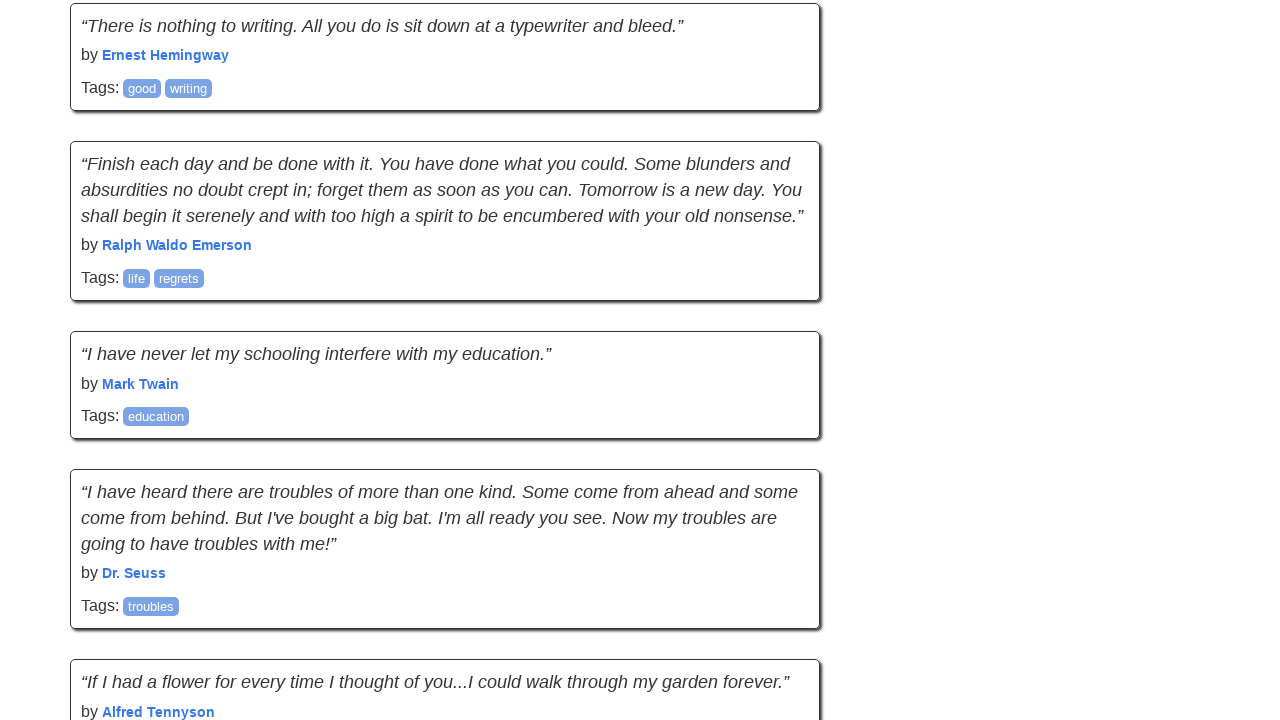

Network idle state reached
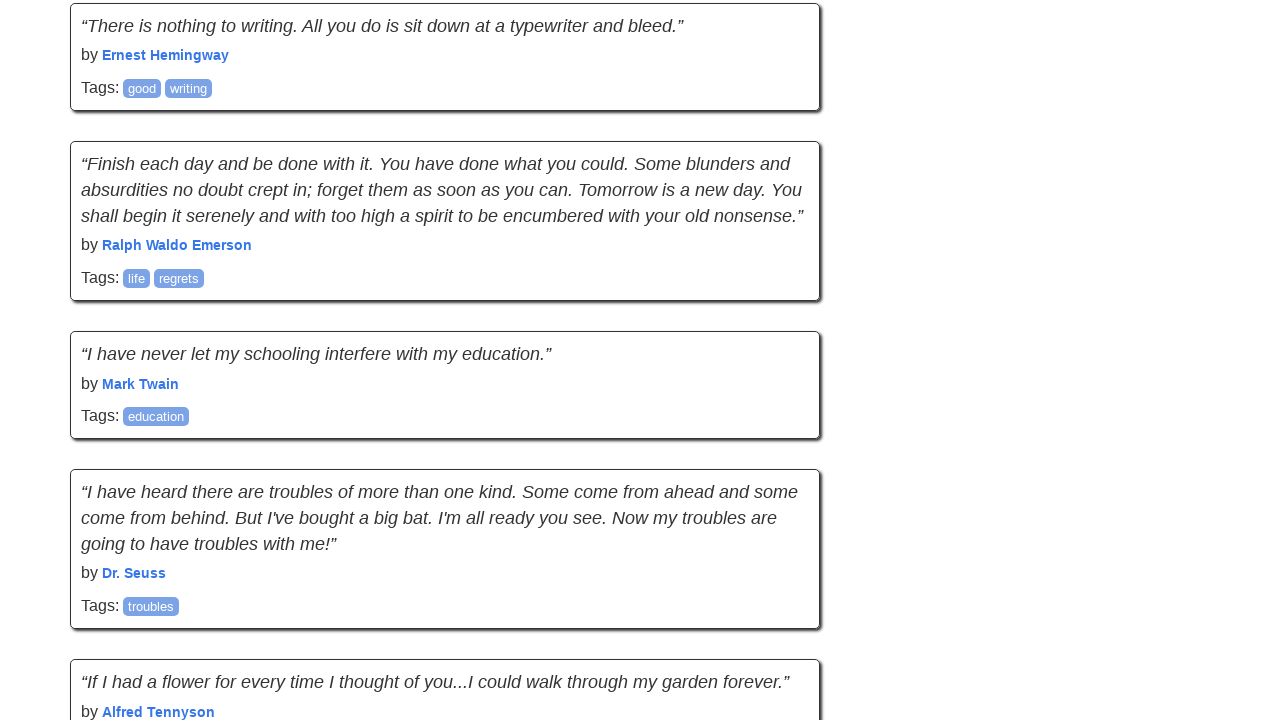

Recorded previous scroll position
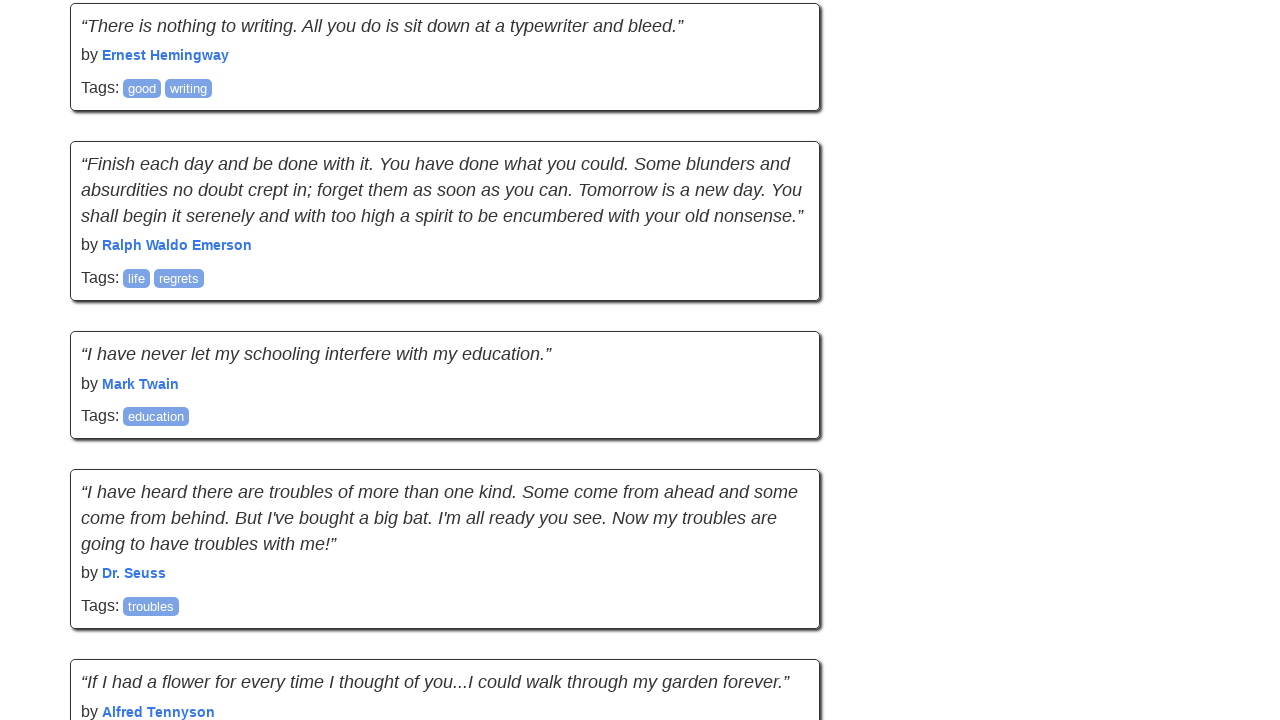

Recorded previous page height
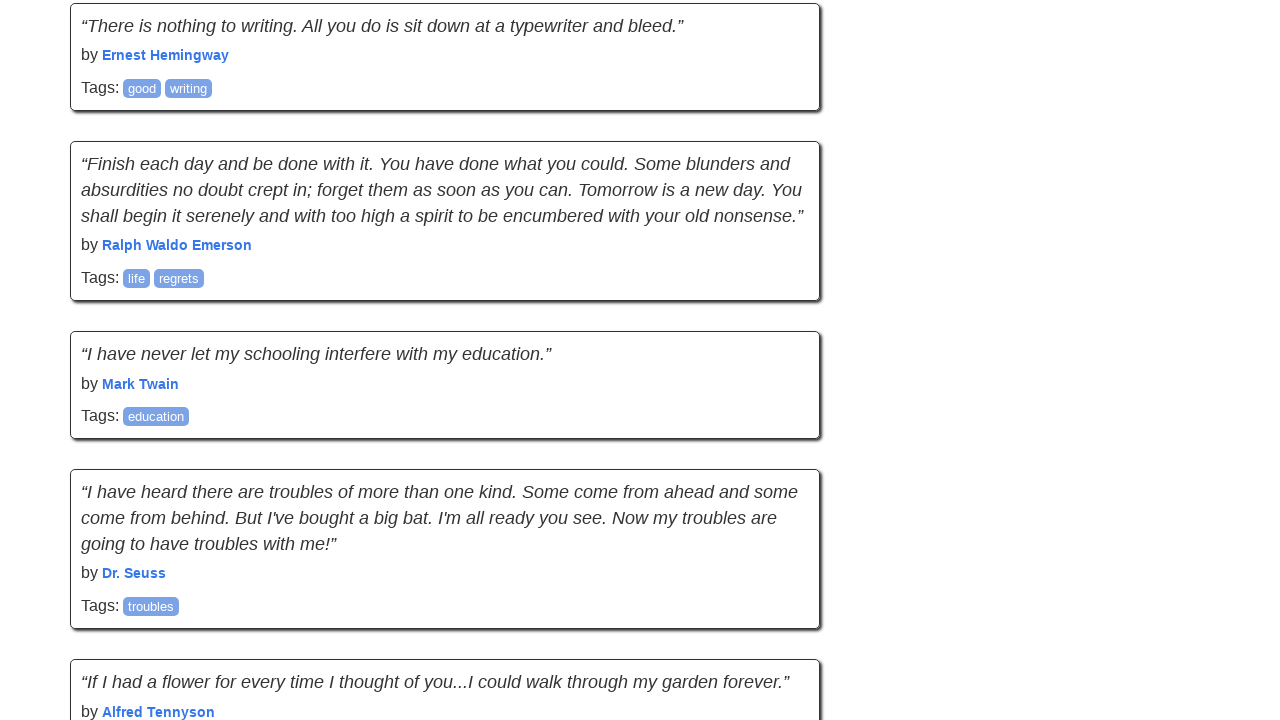

Scrolled down the page using mouse wheel
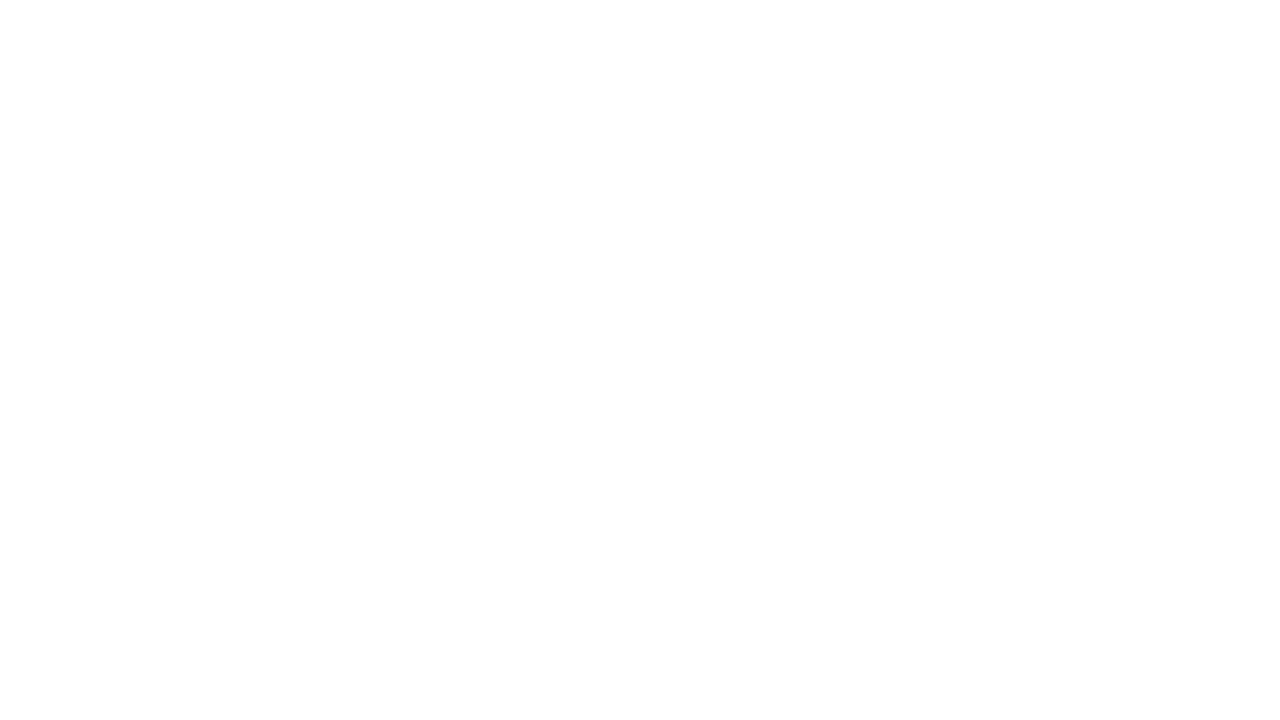

Waited 2 seconds for content to load
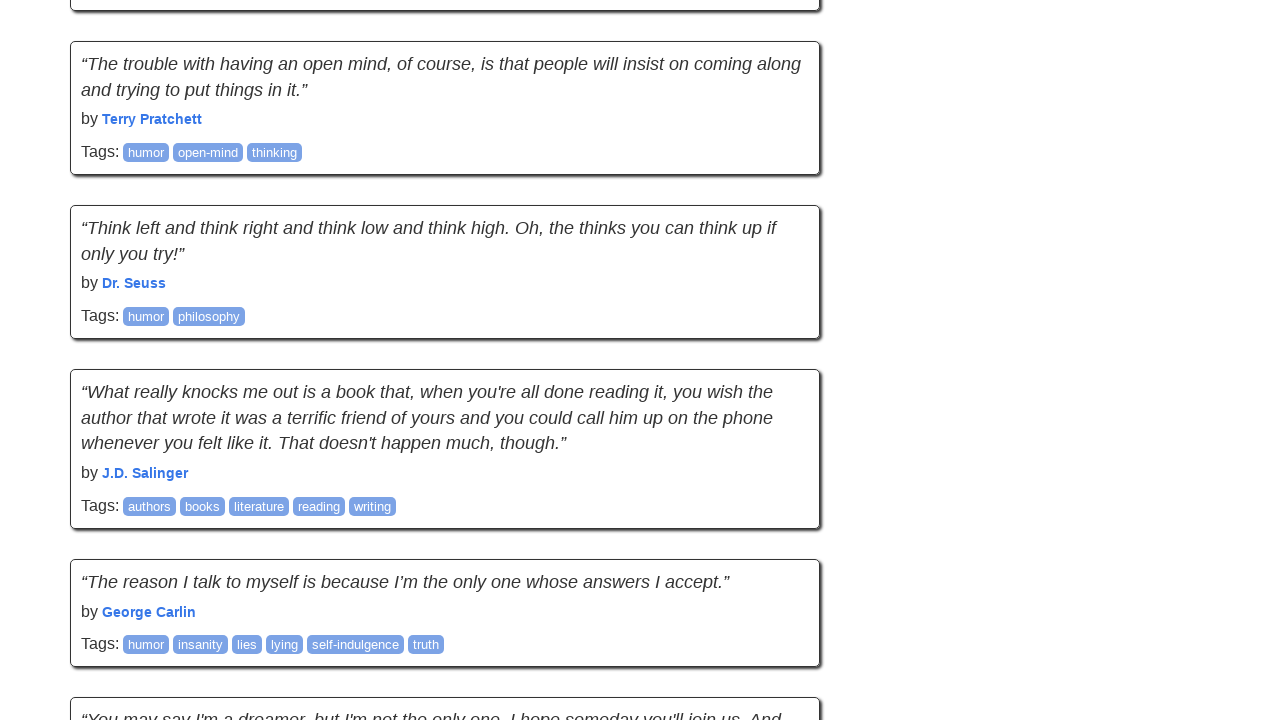

Retrieved new scroll position
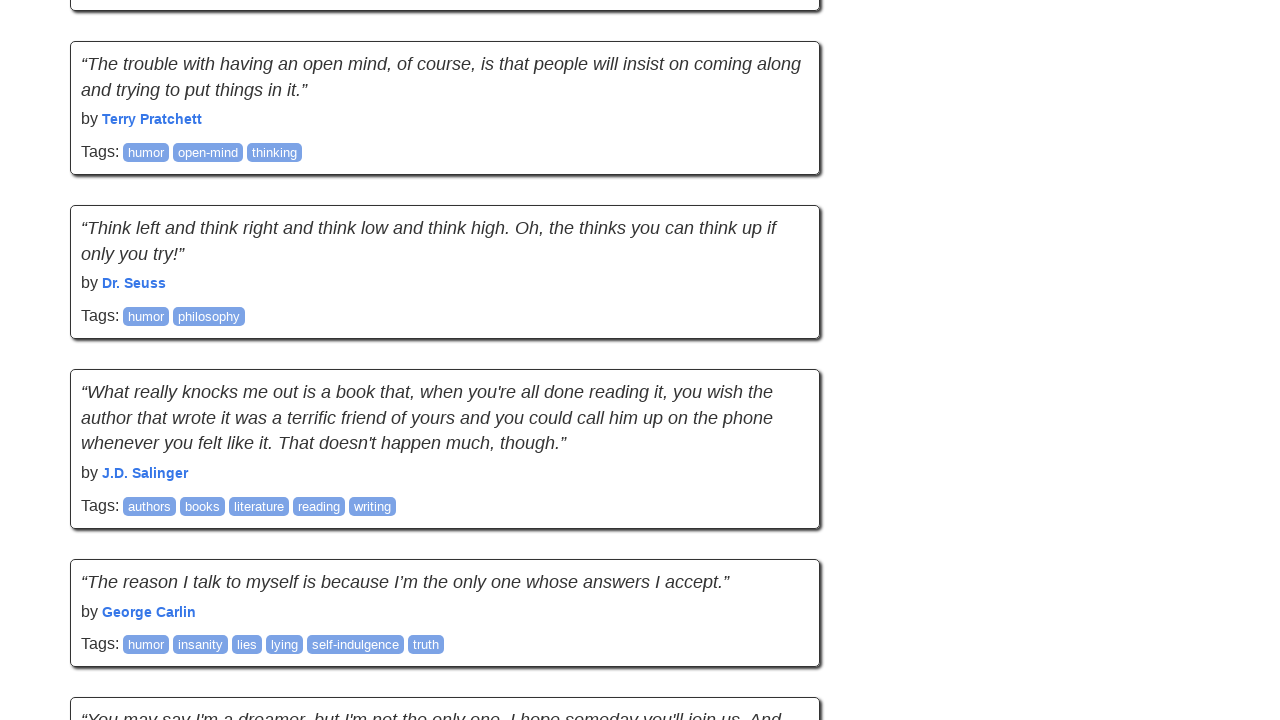

Retrieved new page height
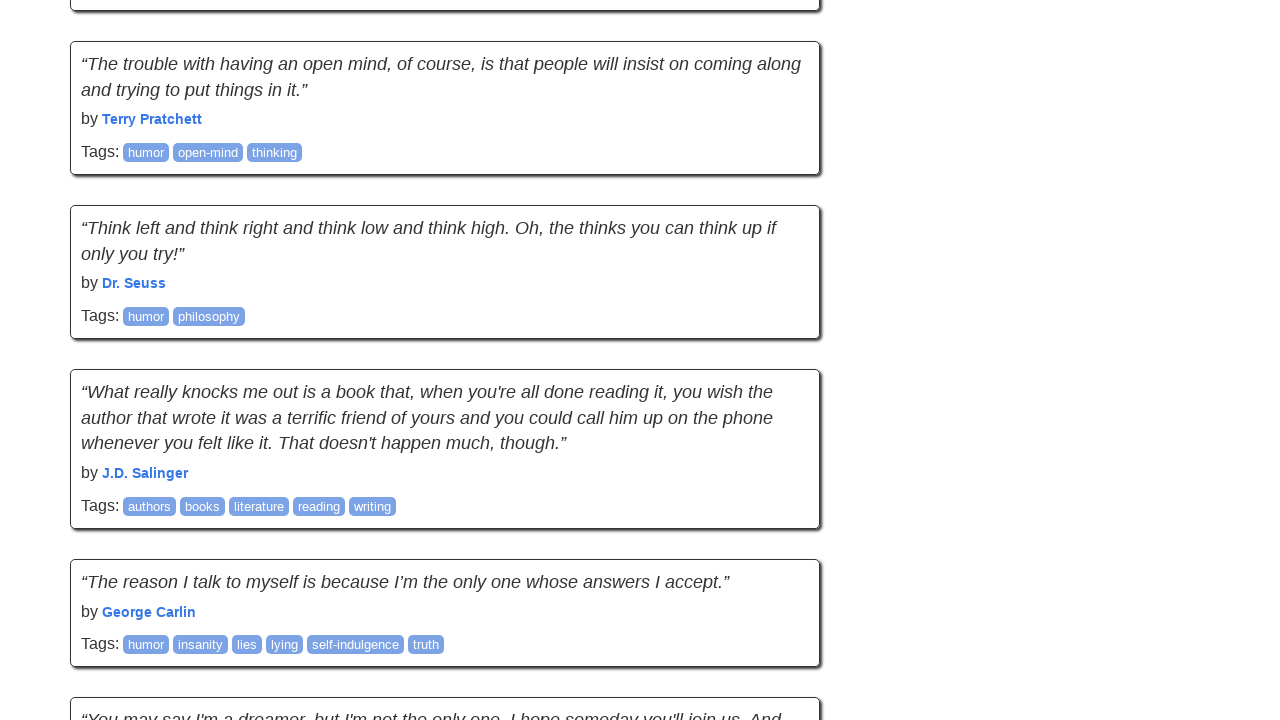

Network idle state reached
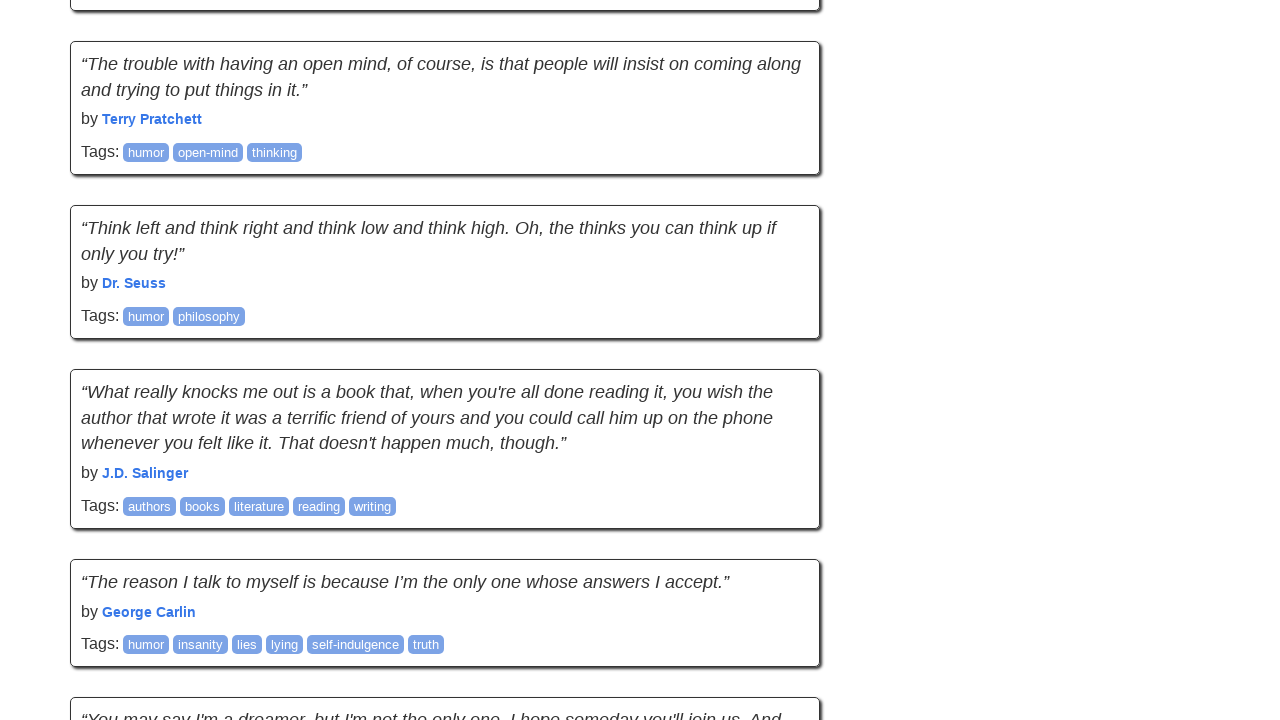

Recorded previous scroll position
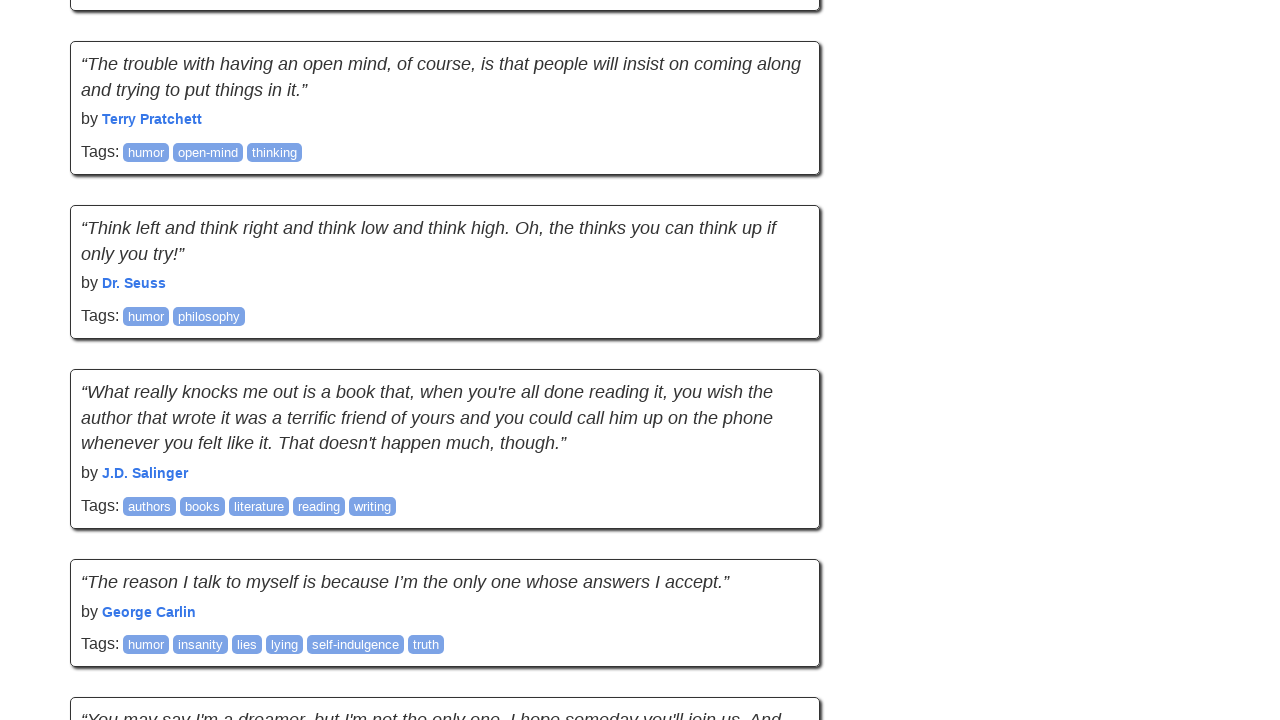

Recorded previous page height
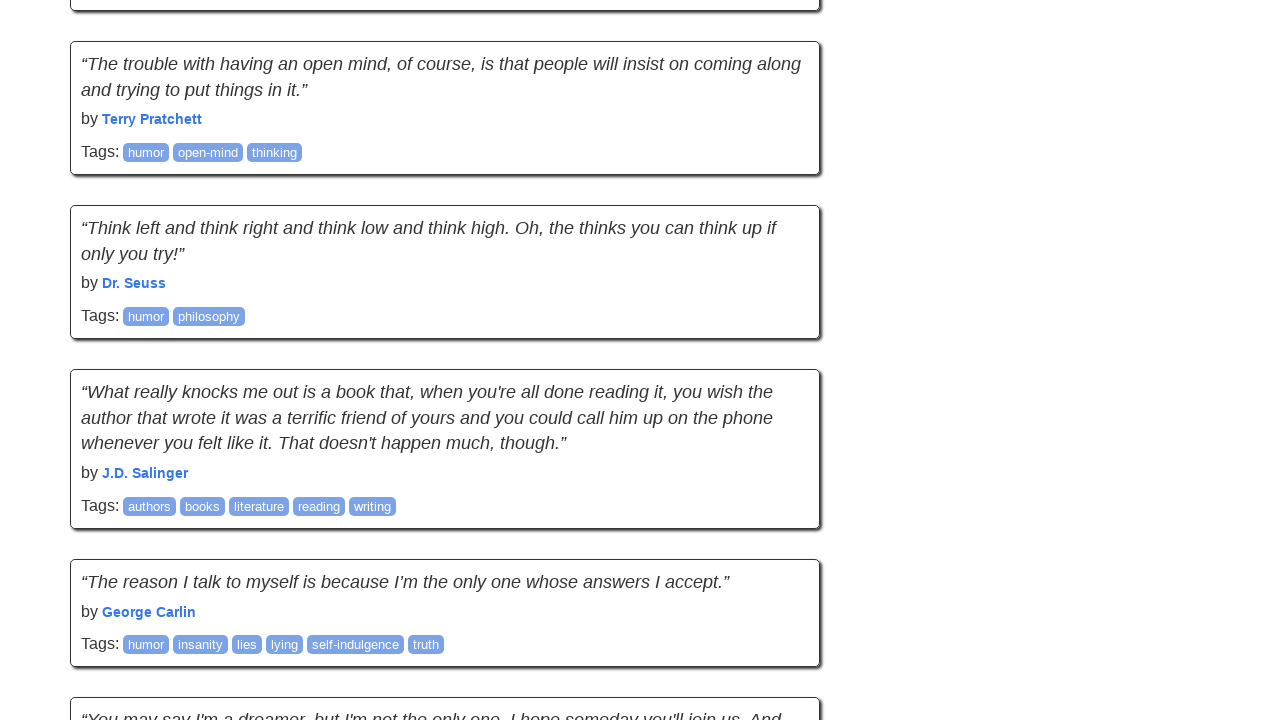

Scrolled down the page using mouse wheel
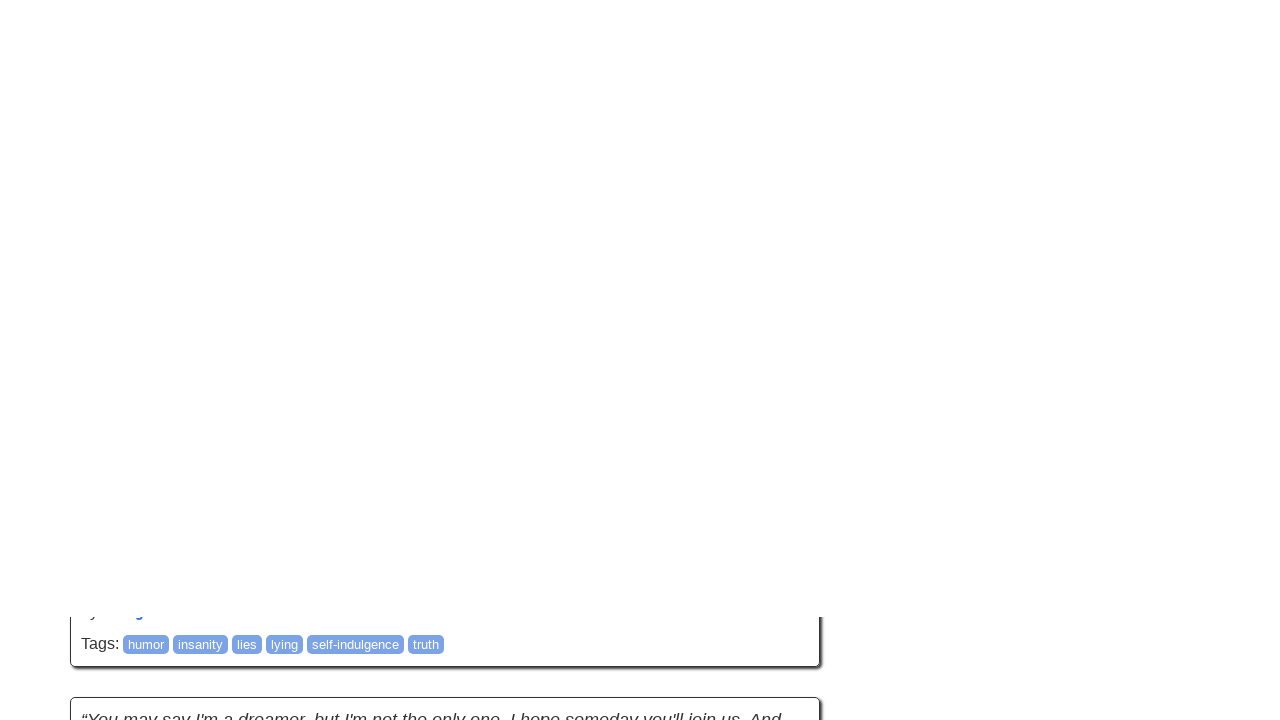

Waited 2 seconds for content to load
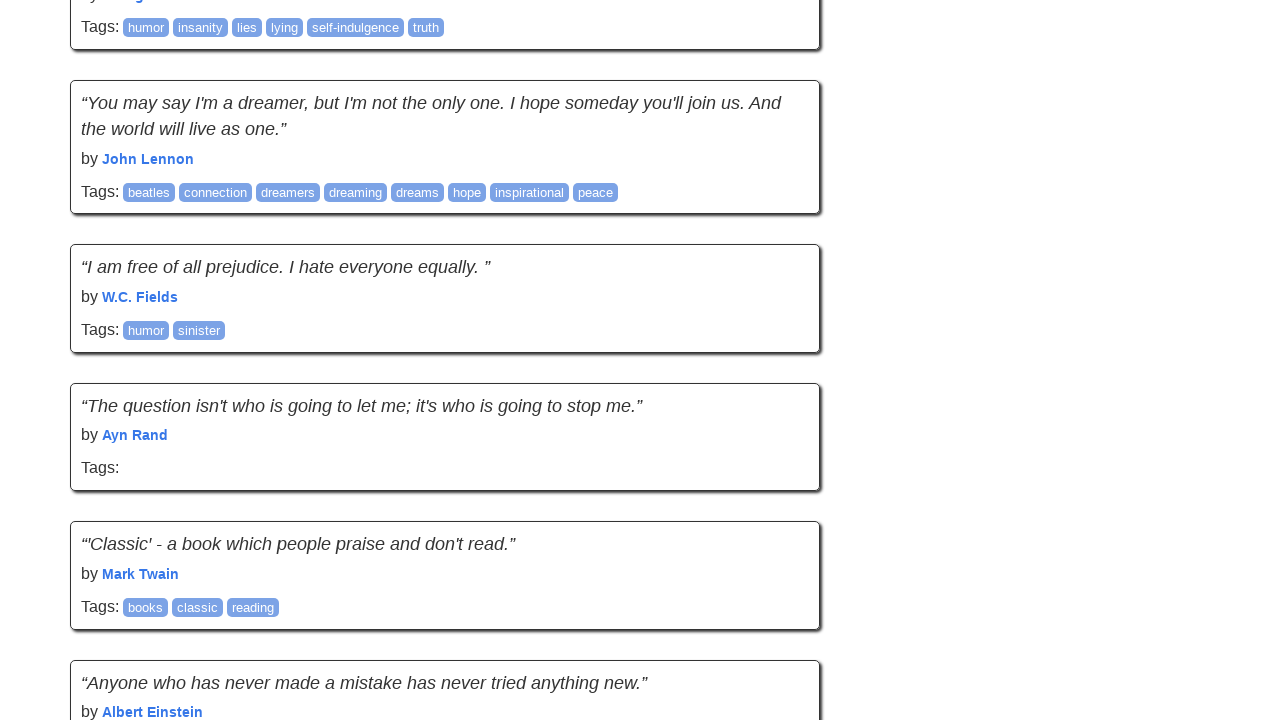

Retrieved new scroll position
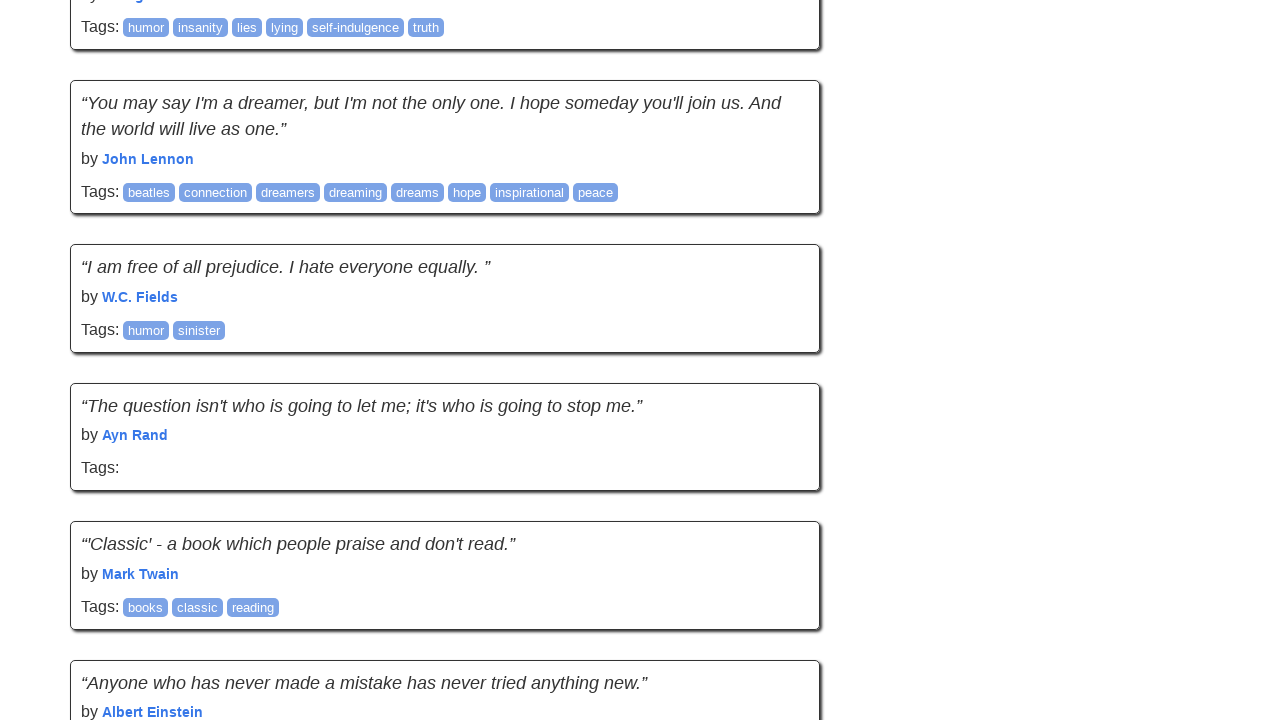

Retrieved new page height
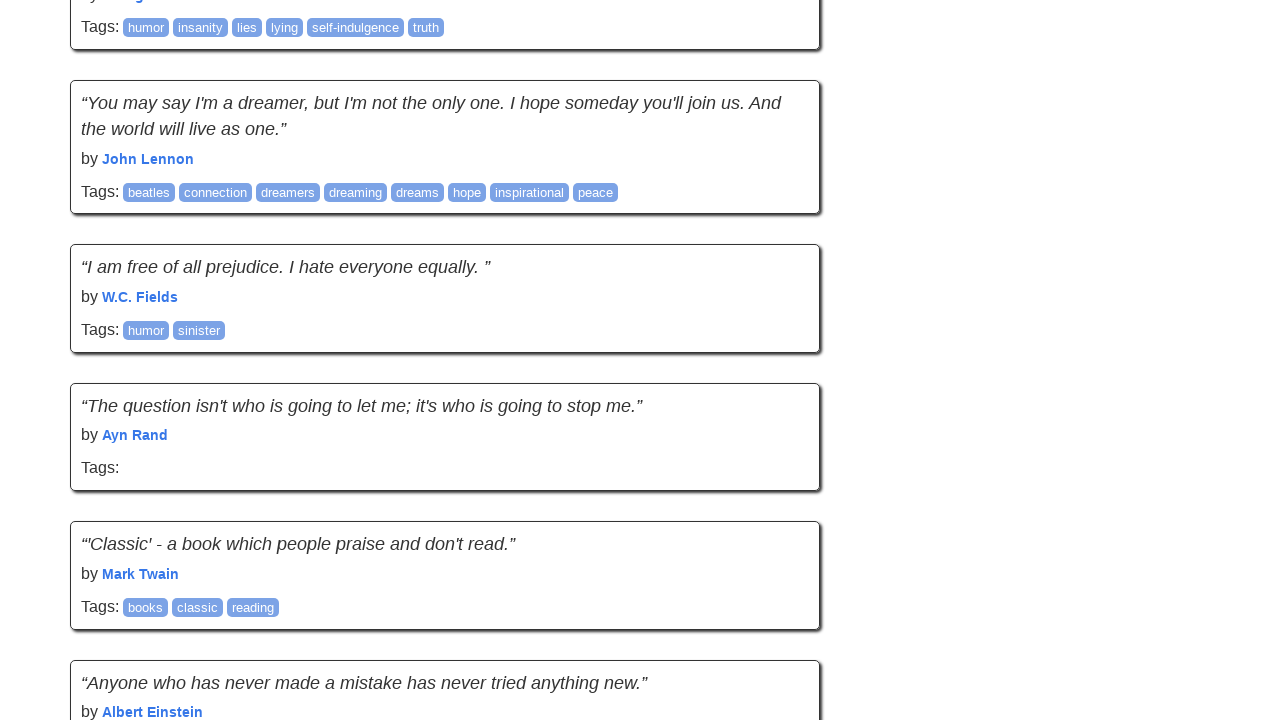

Network idle state reached
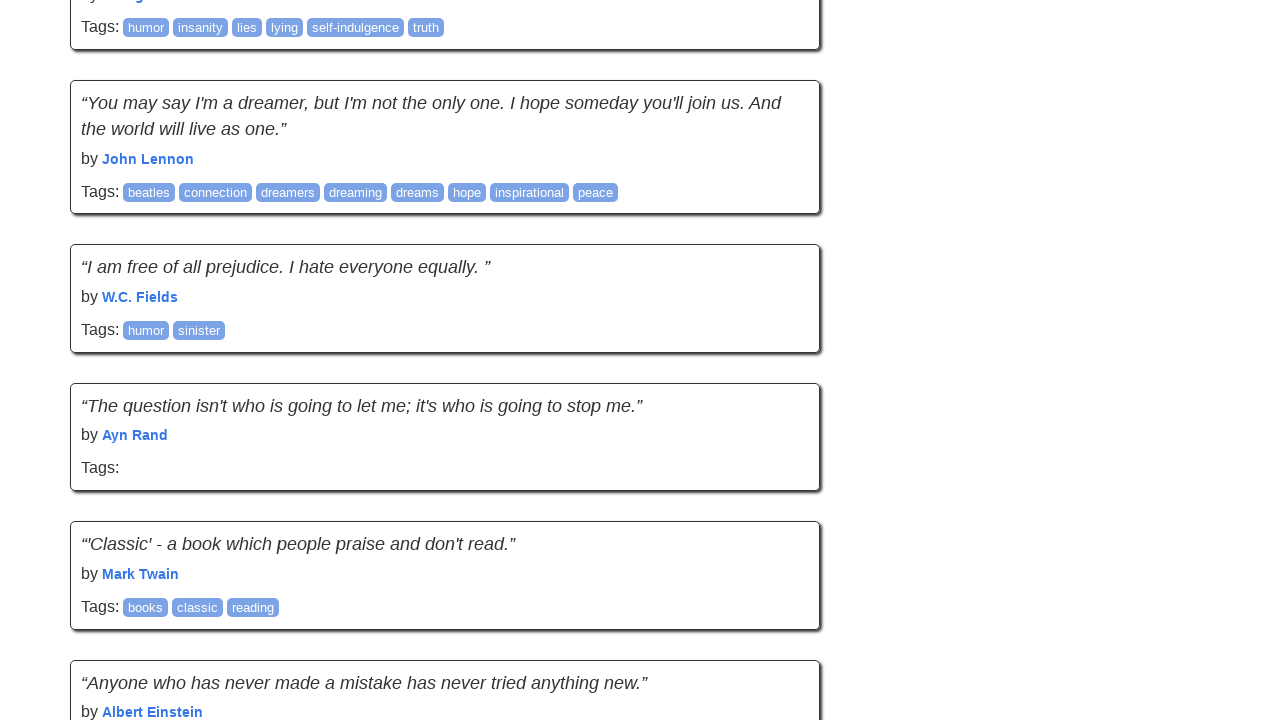

Recorded previous scroll position
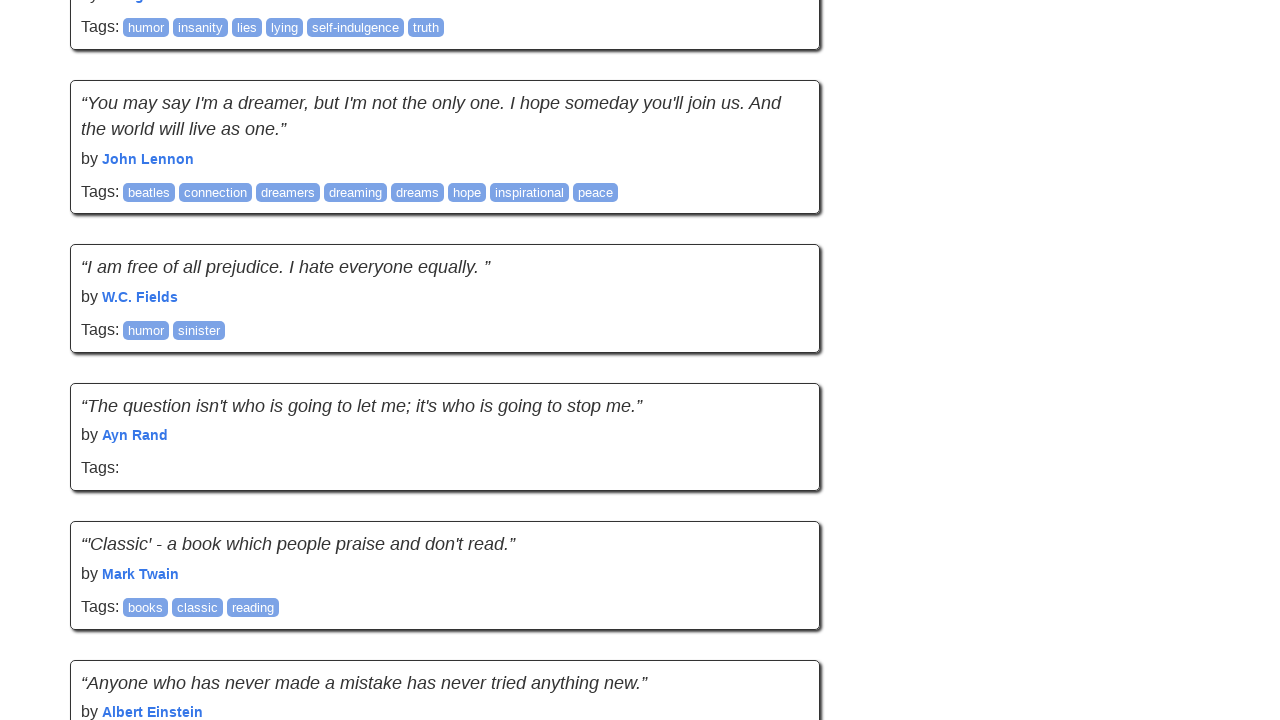

Recorded previous page height
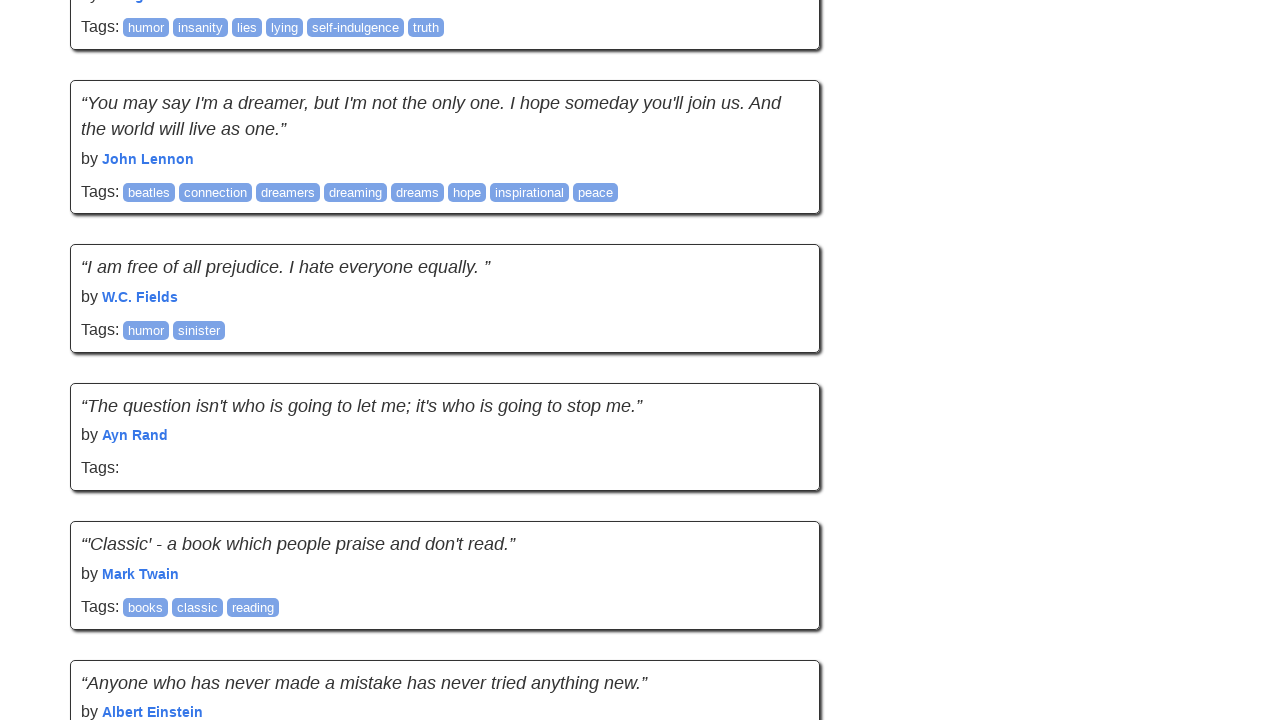

Scrolled down the page using mouse wheel
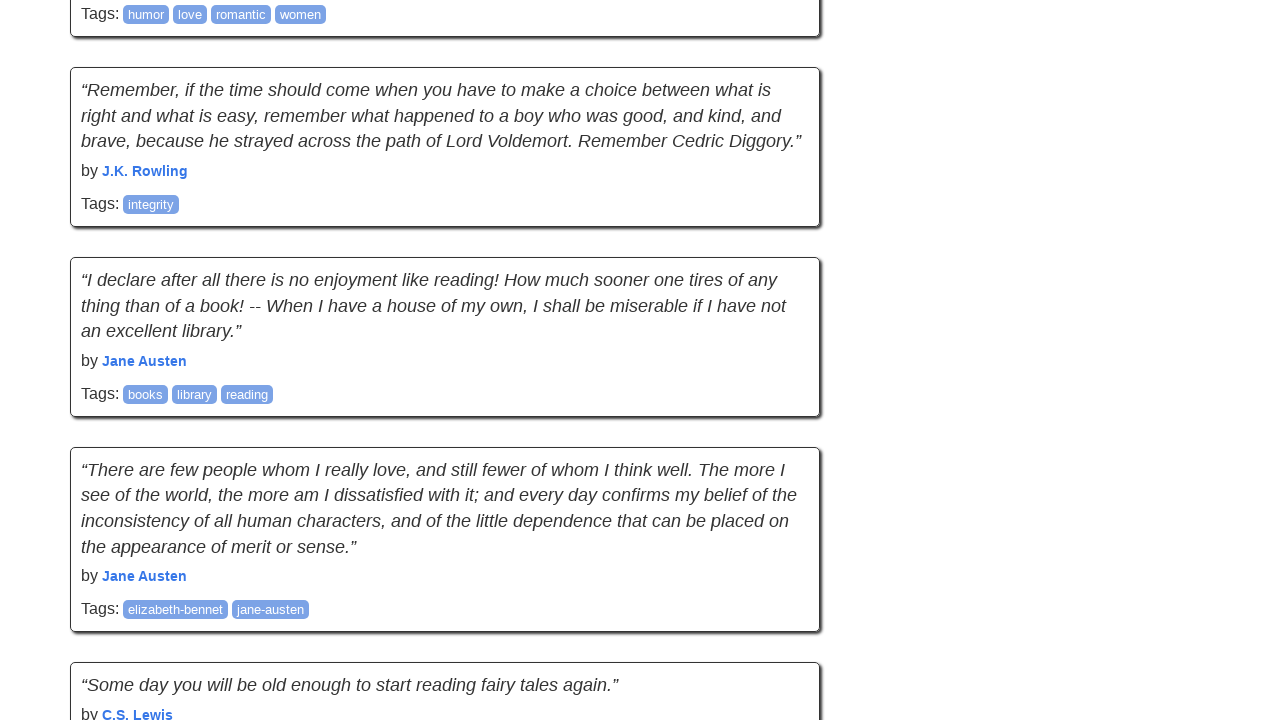

Waited 2 seconds for content to load
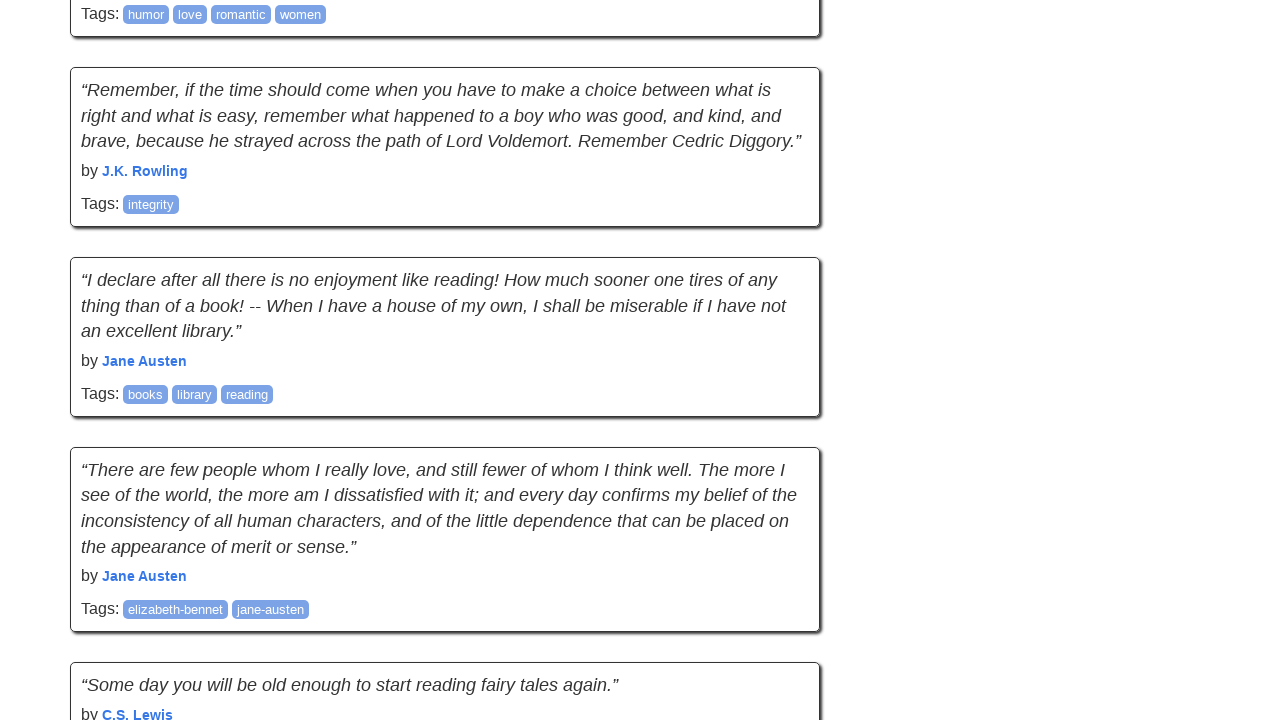

Retrieved new scroll position
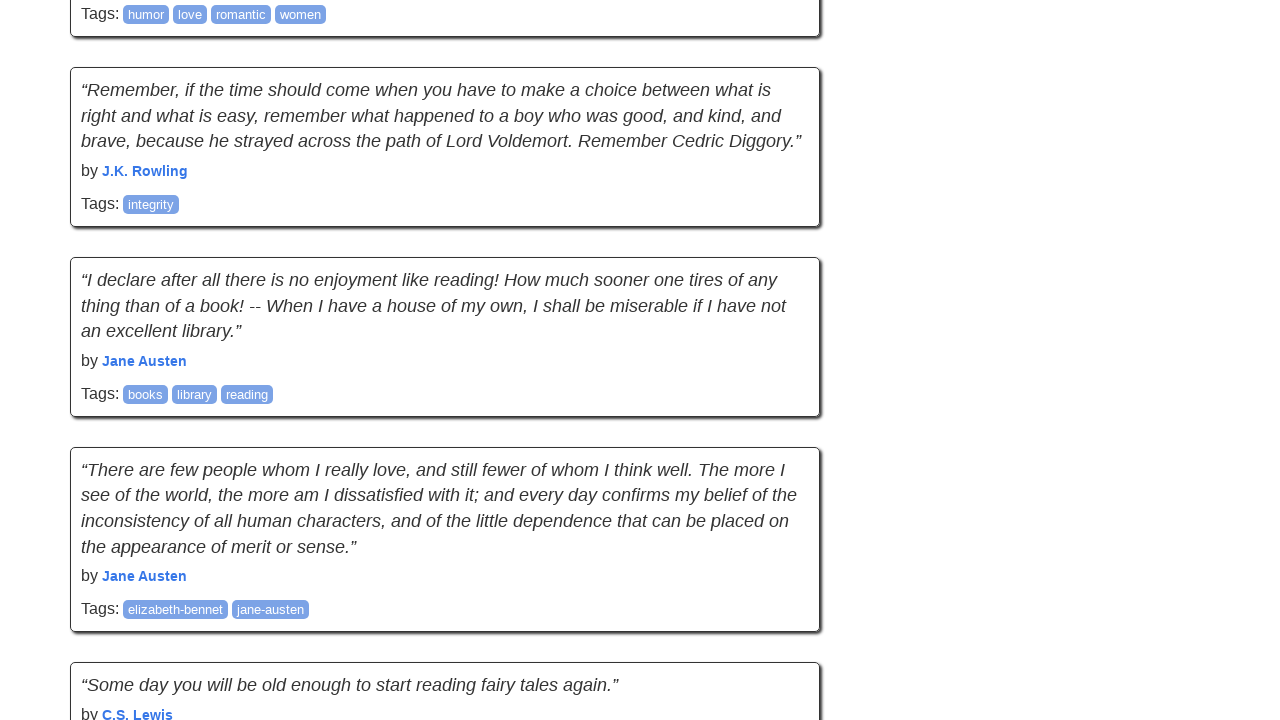

Retrieved new page height
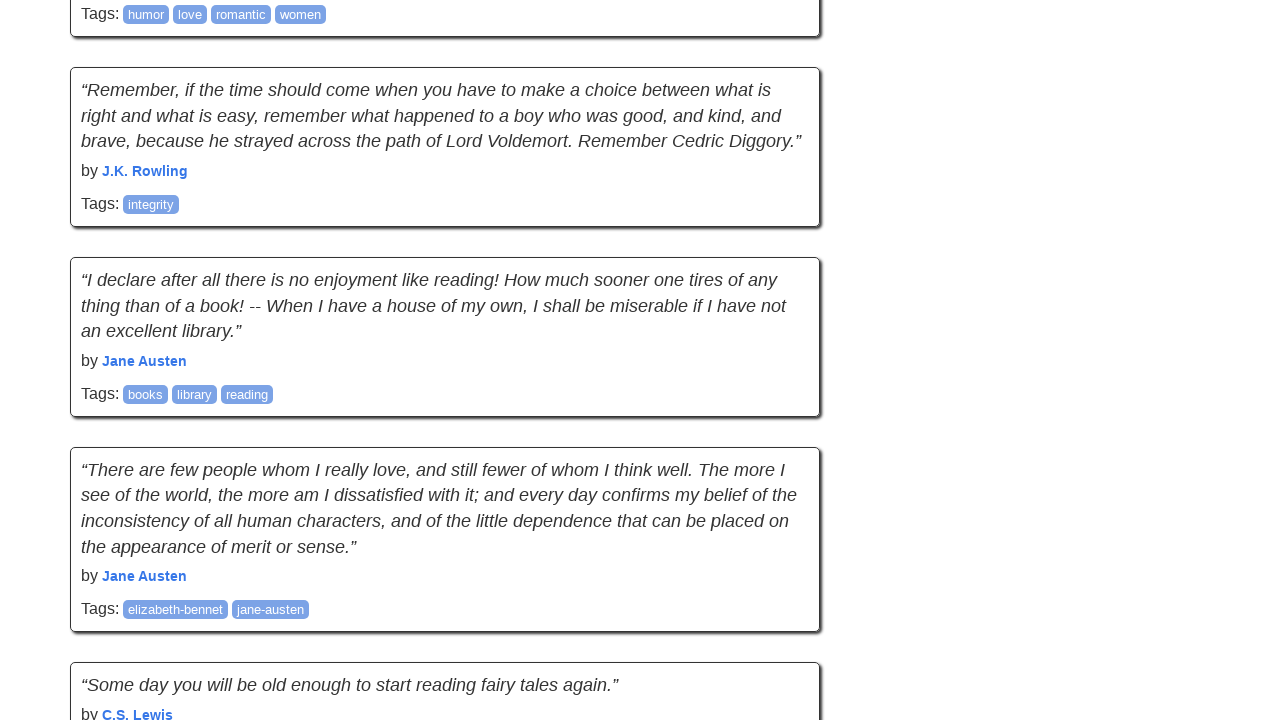

Network idle state reached
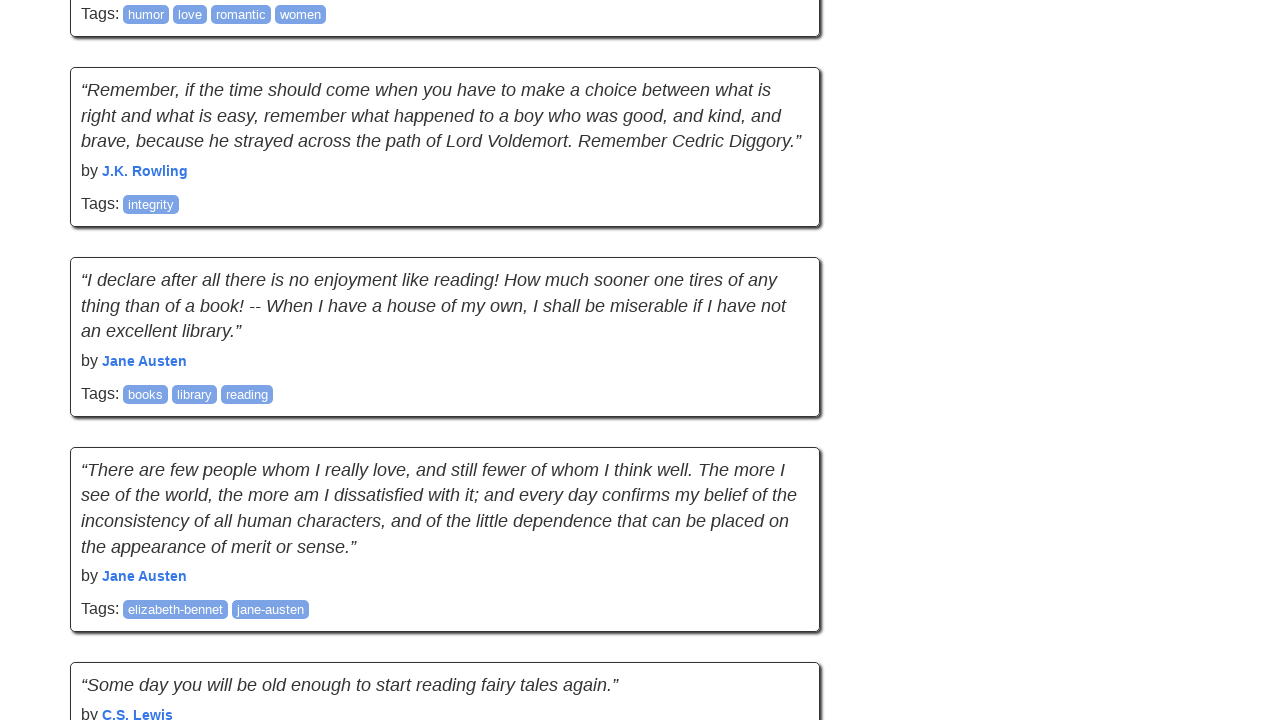

Recorded previous scroll position
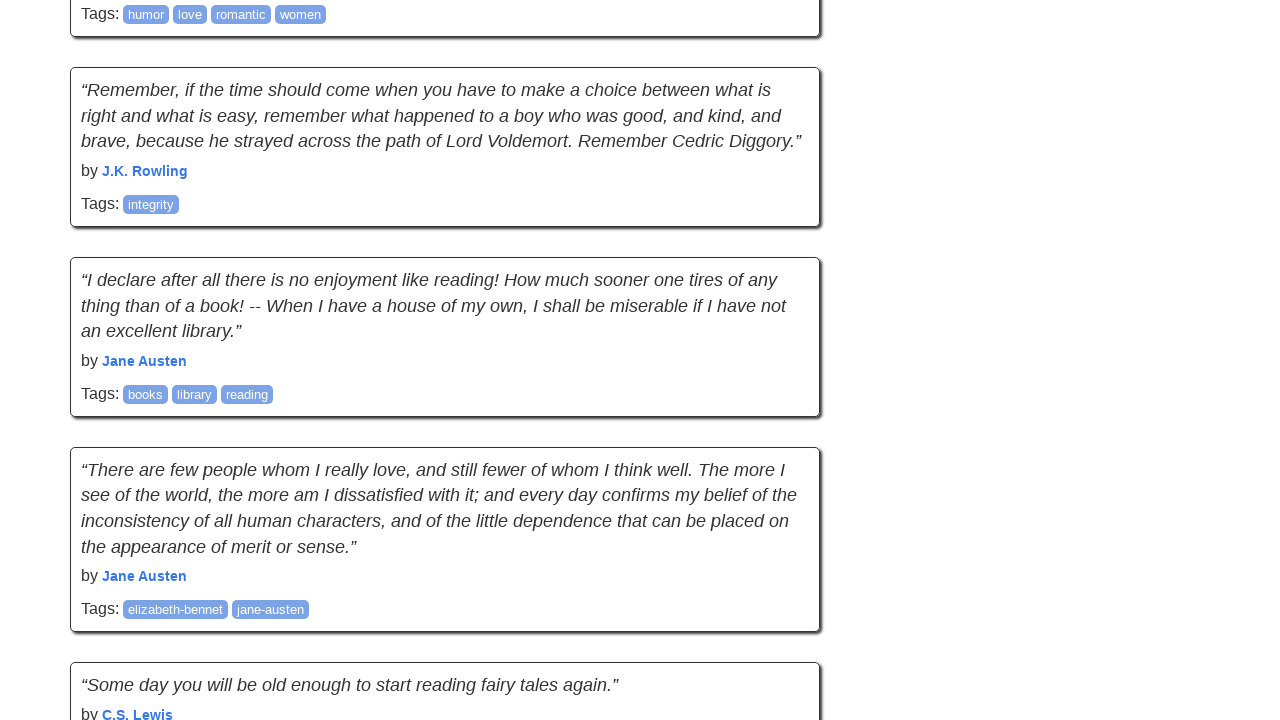

Recorded previous page height
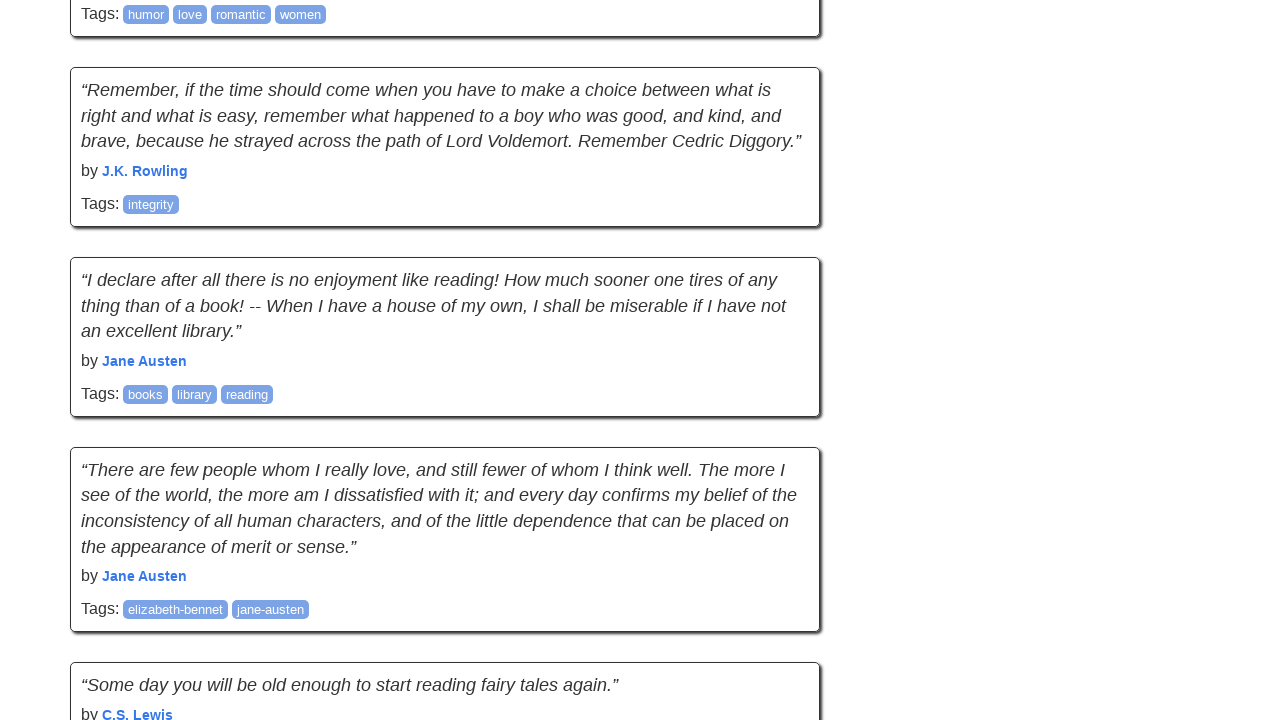

Scrolled down the page using mouse wheel
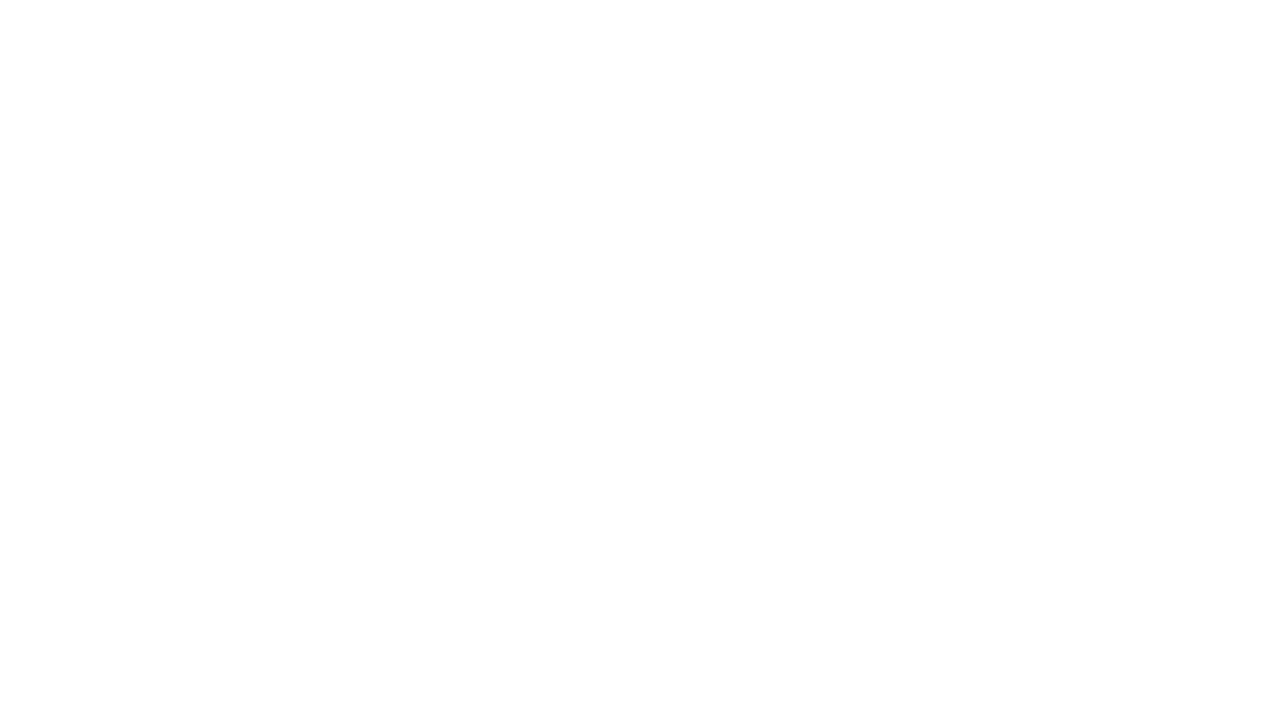

Waited 2 seconds for content to load
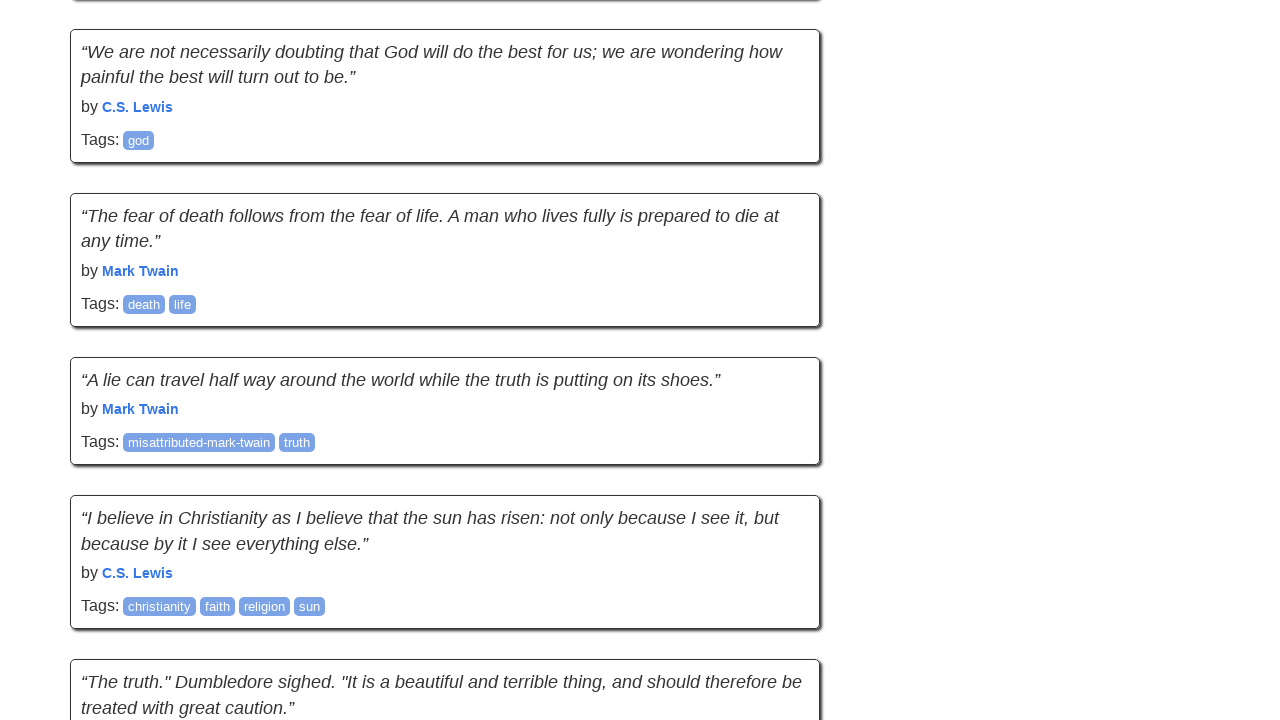

Retrieved new scroll position
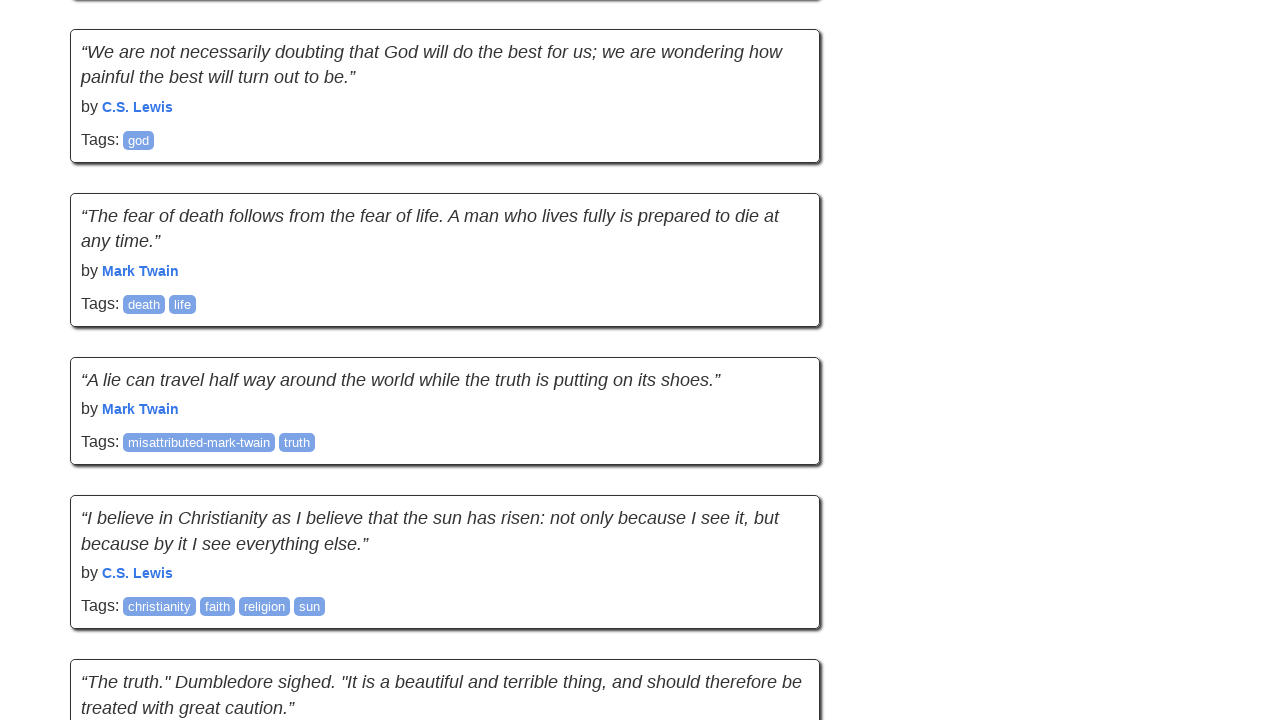

Retrieved new page height
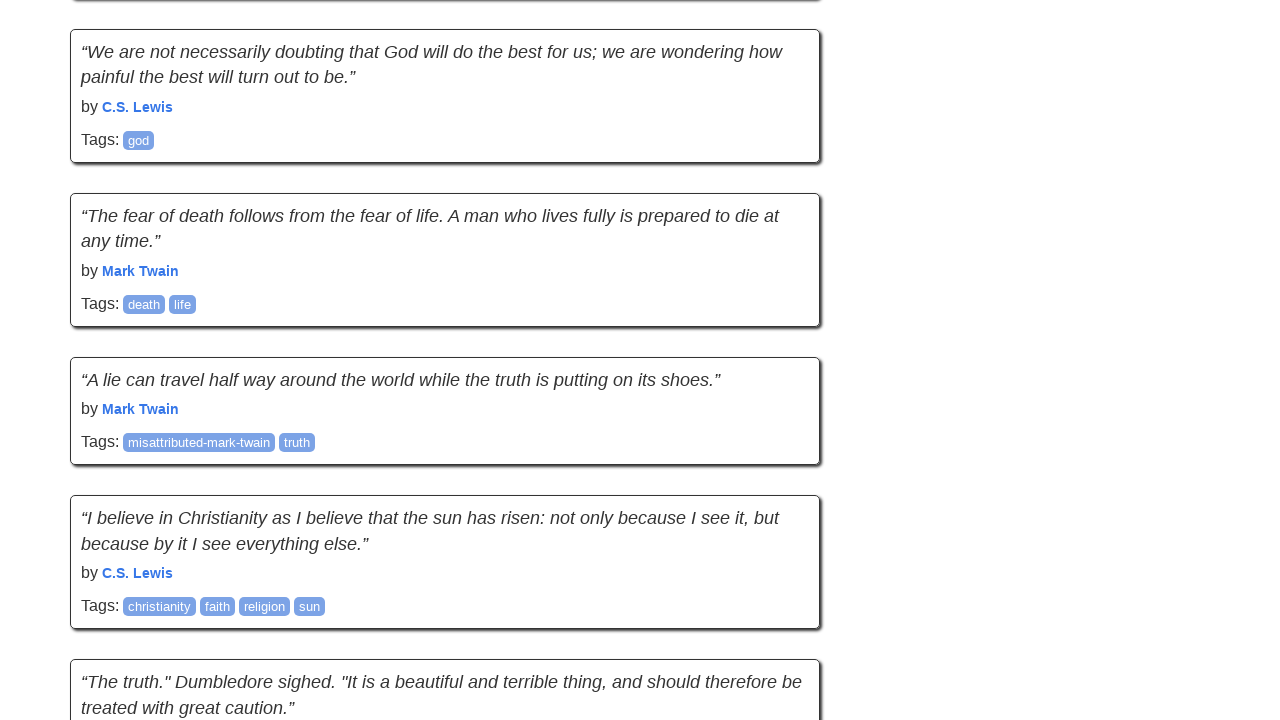

Network idle state reached
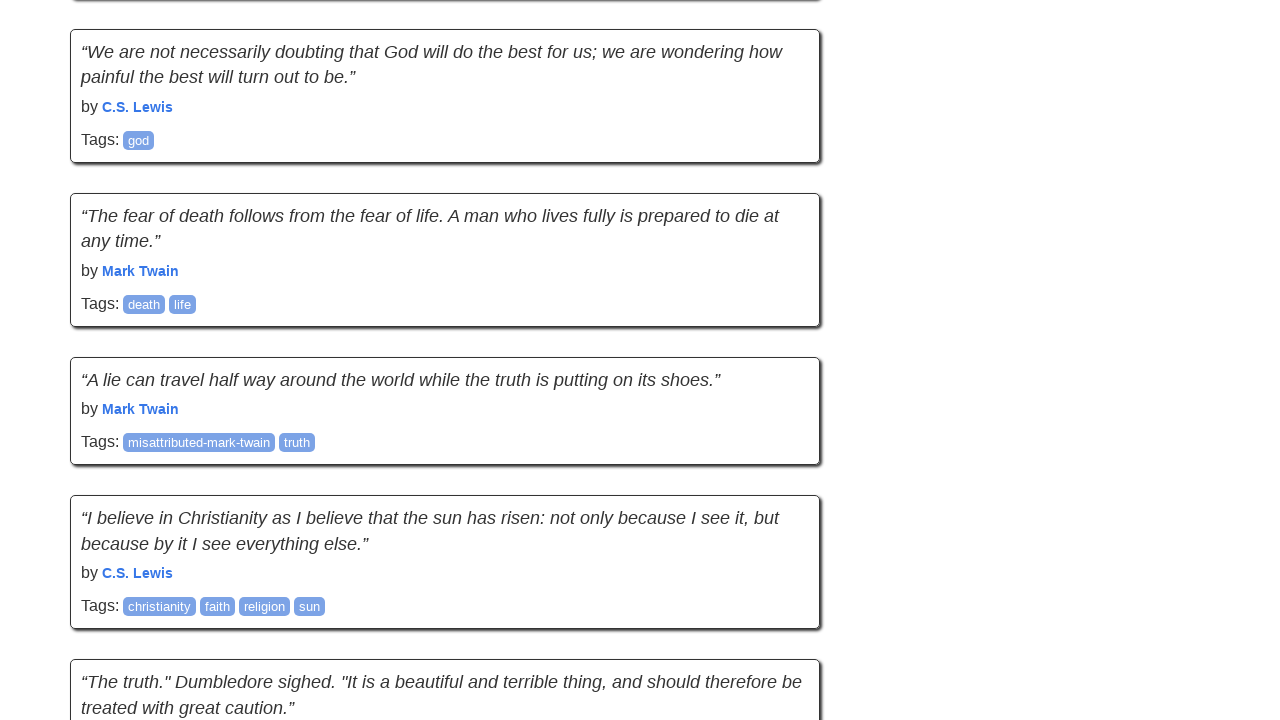

Recorded previous scroll position
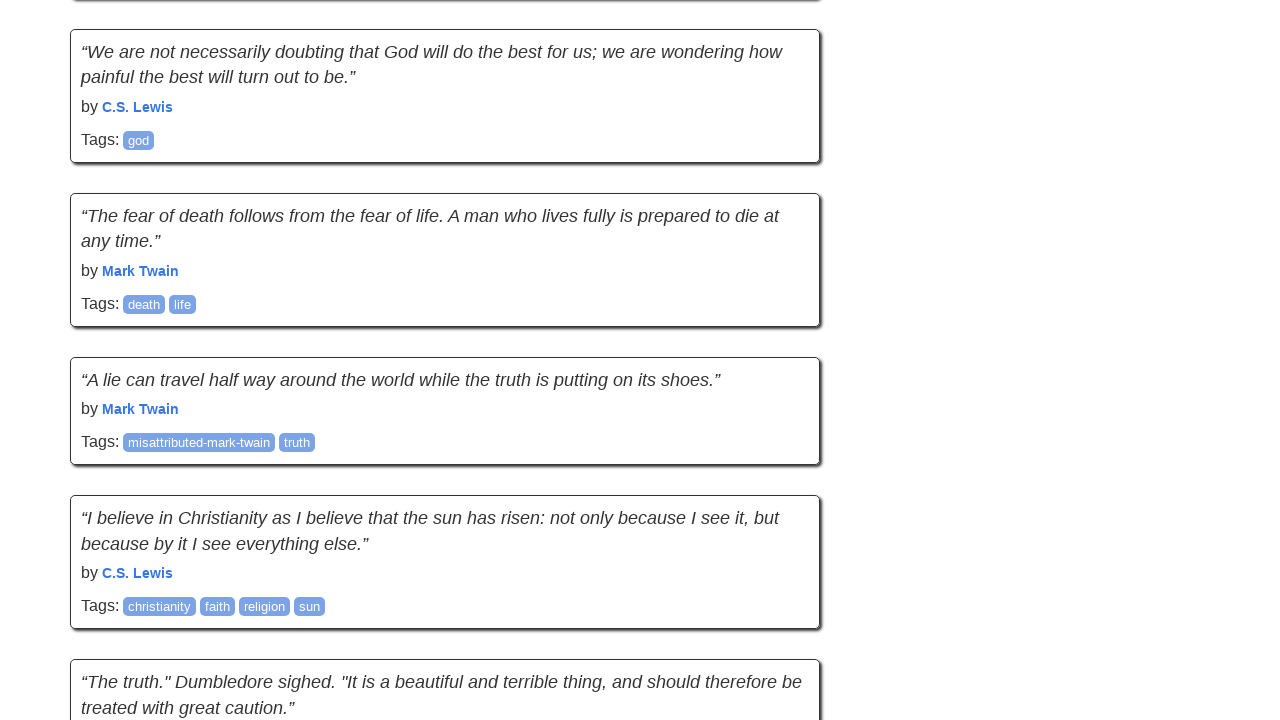

Recorded previous page height
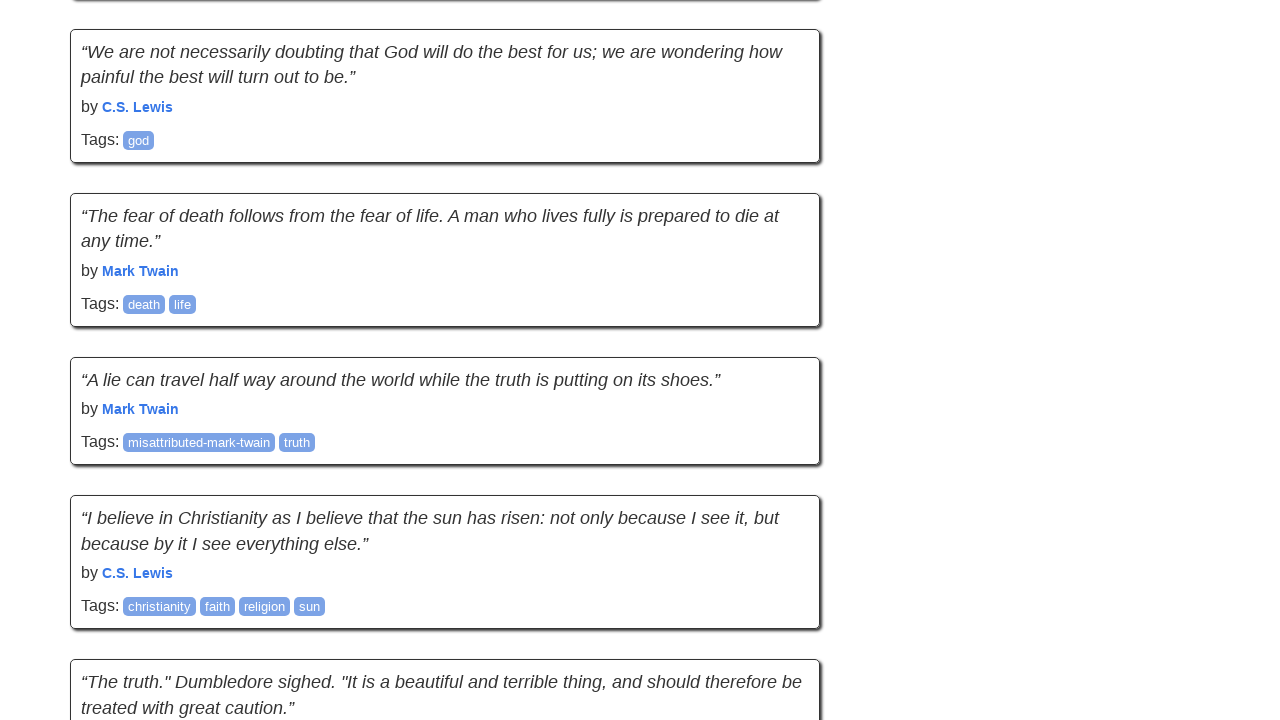

Scrolled down the page using mouse wheel
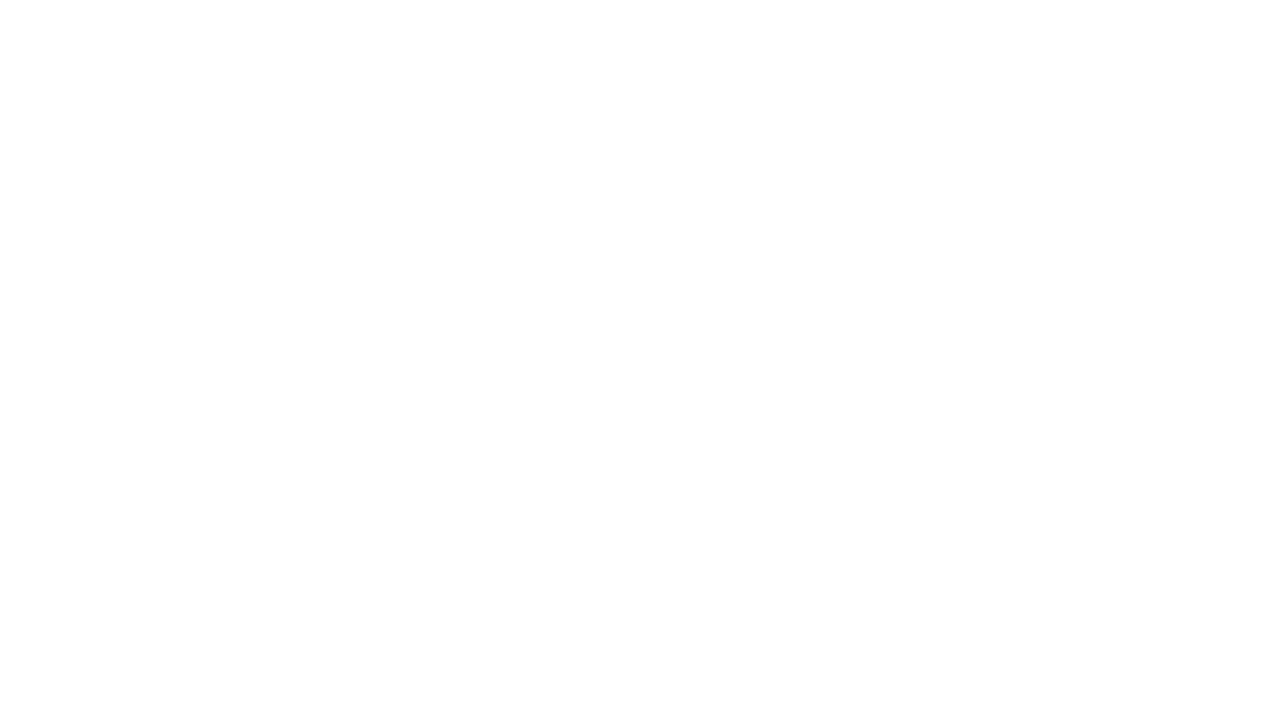

Waited 2 seconds for content to load
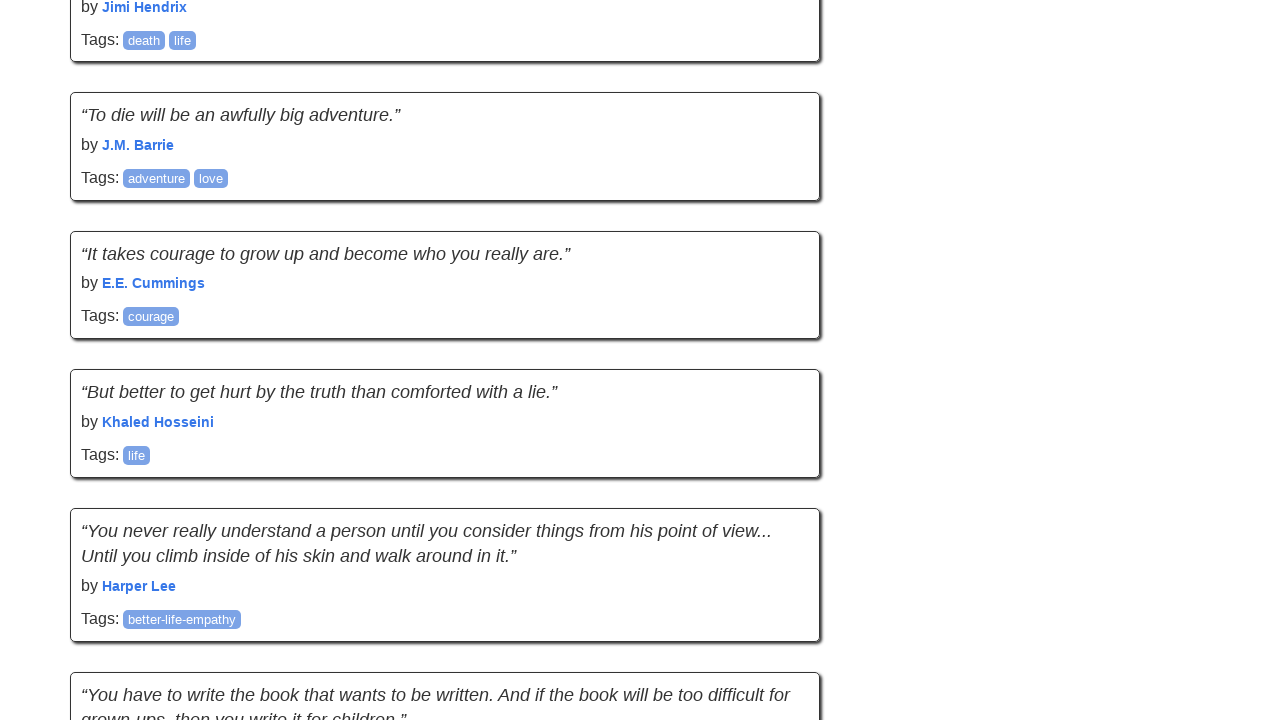

Retrieved new scroll position
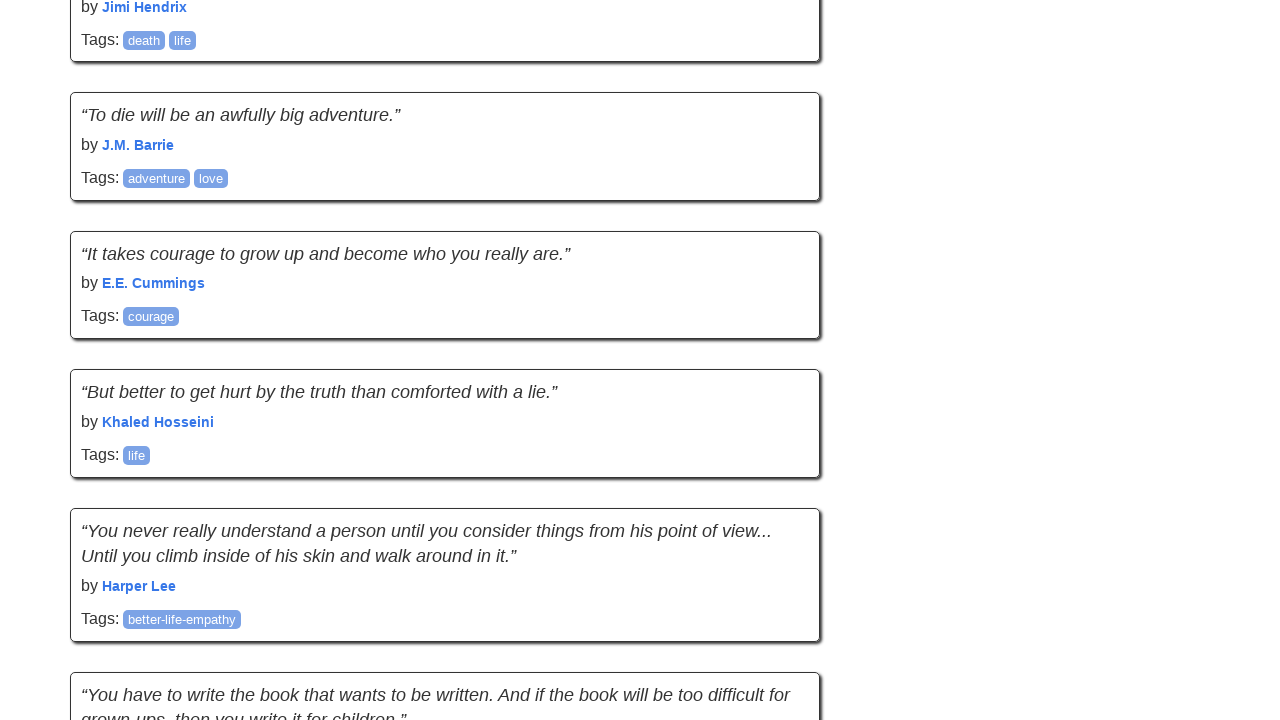

Retrieved new page height
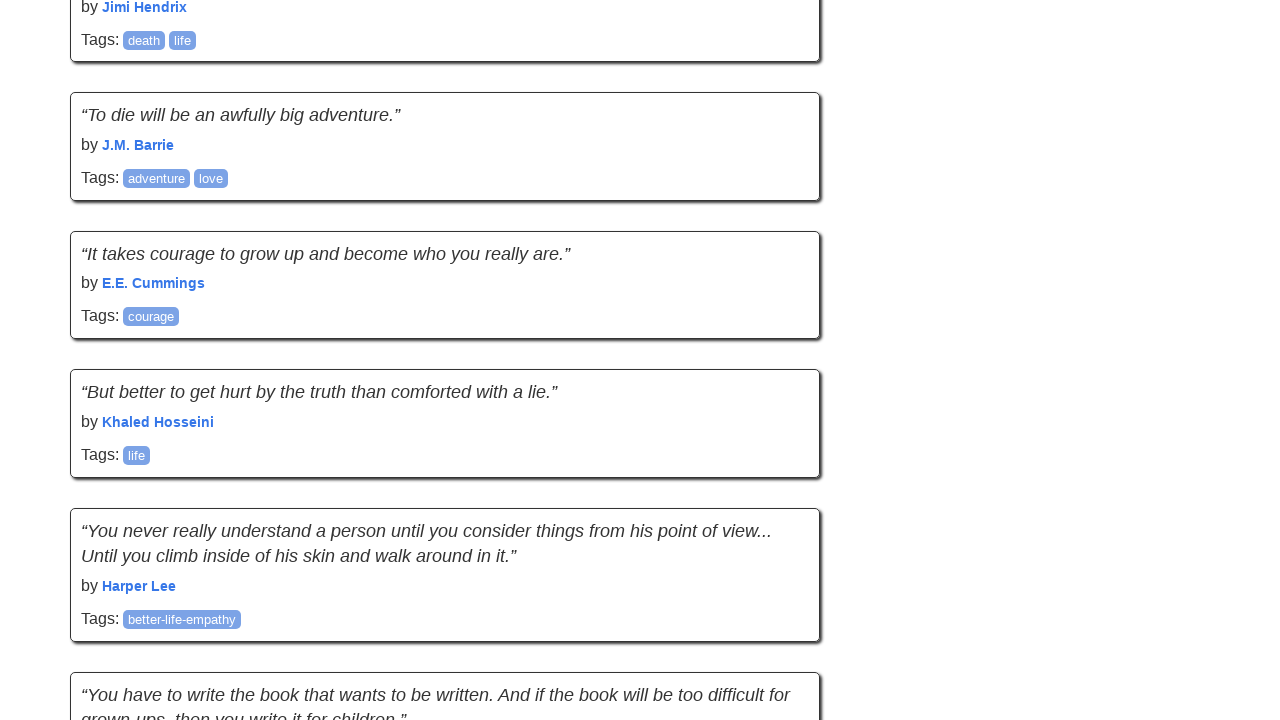

Verified quote text elements are visible on the page
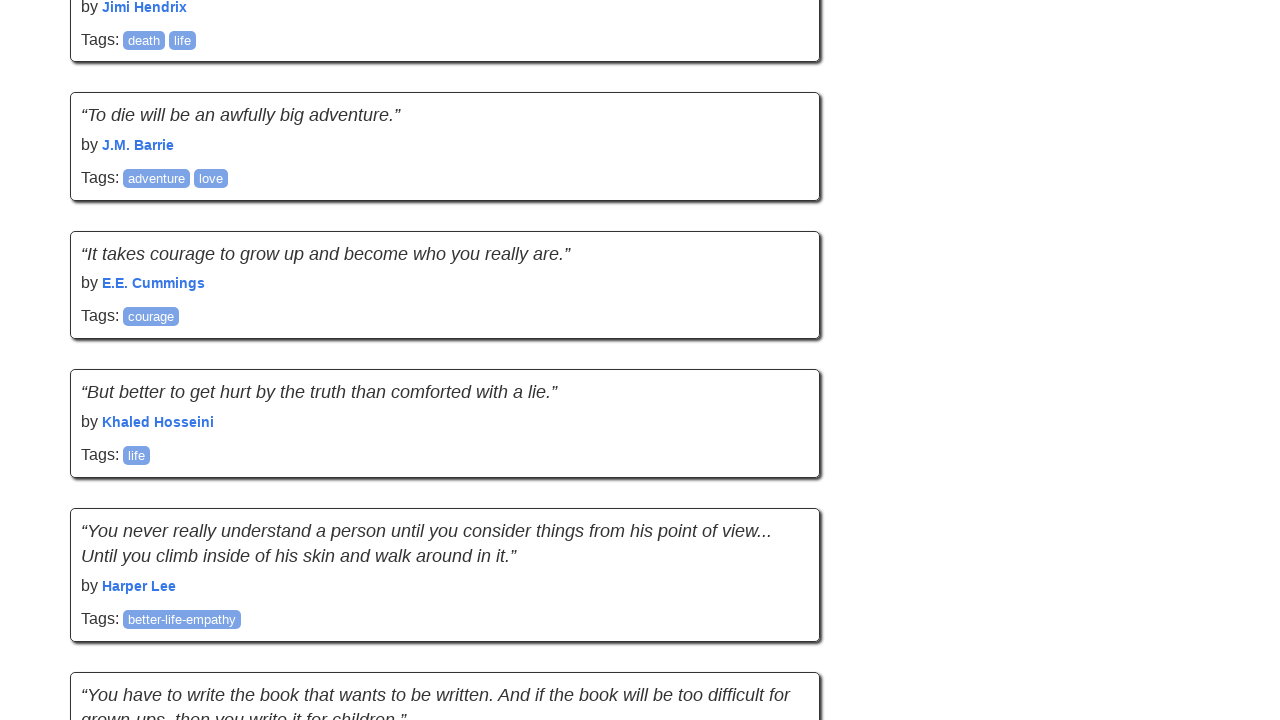

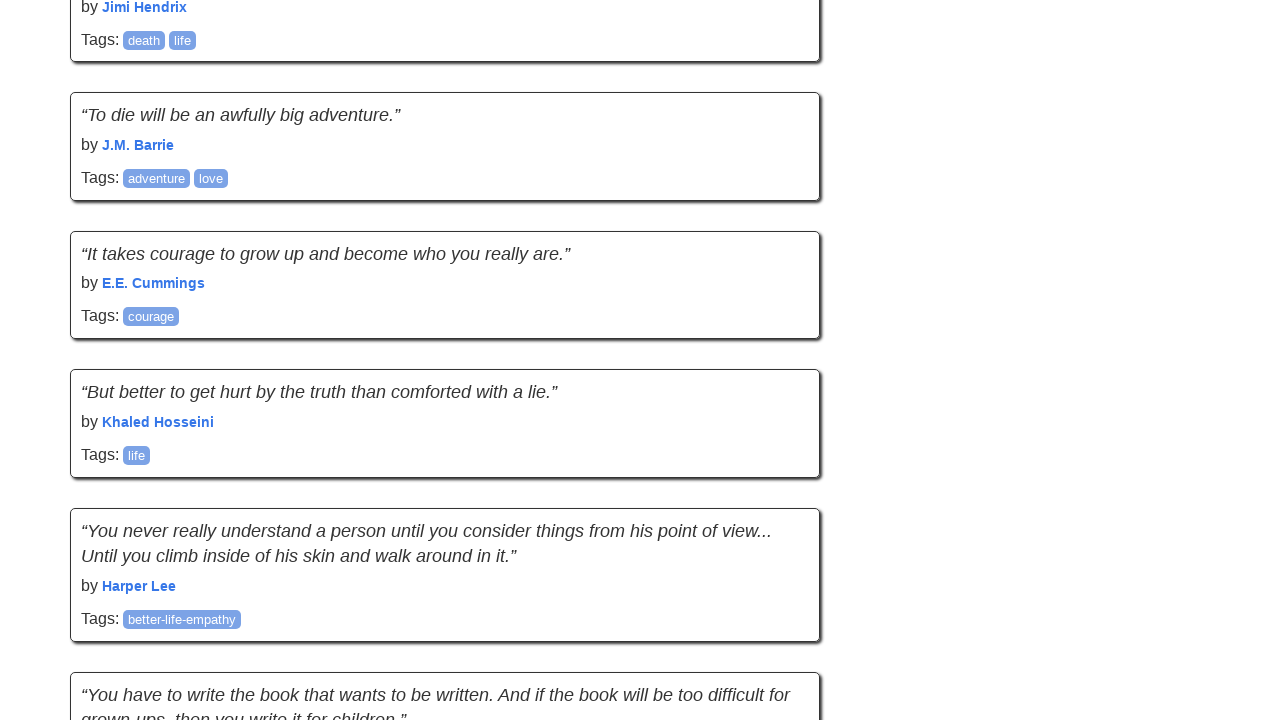